Checks that all anchor links on each page have valid href attributes (not just "#").

Starting URL: https://ntig-uppsala.github.io/Frisor-Saxe/index.html

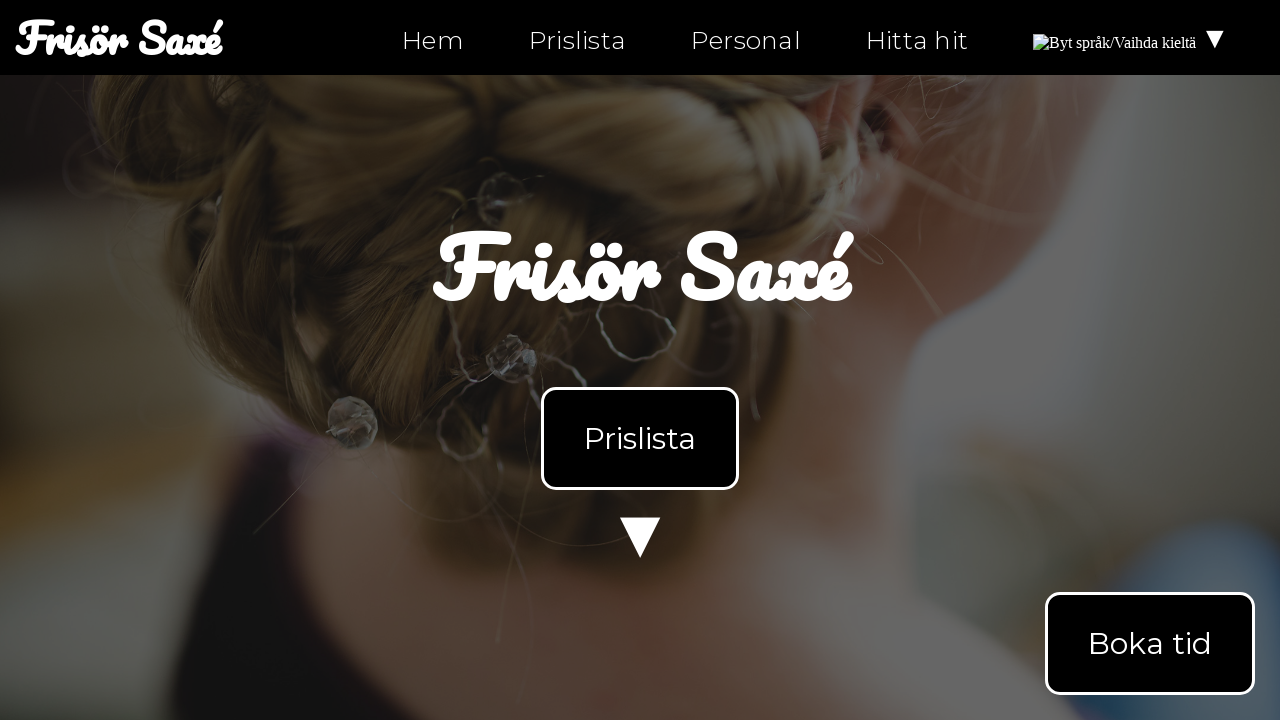

Waited for anchor elements to load on index.html
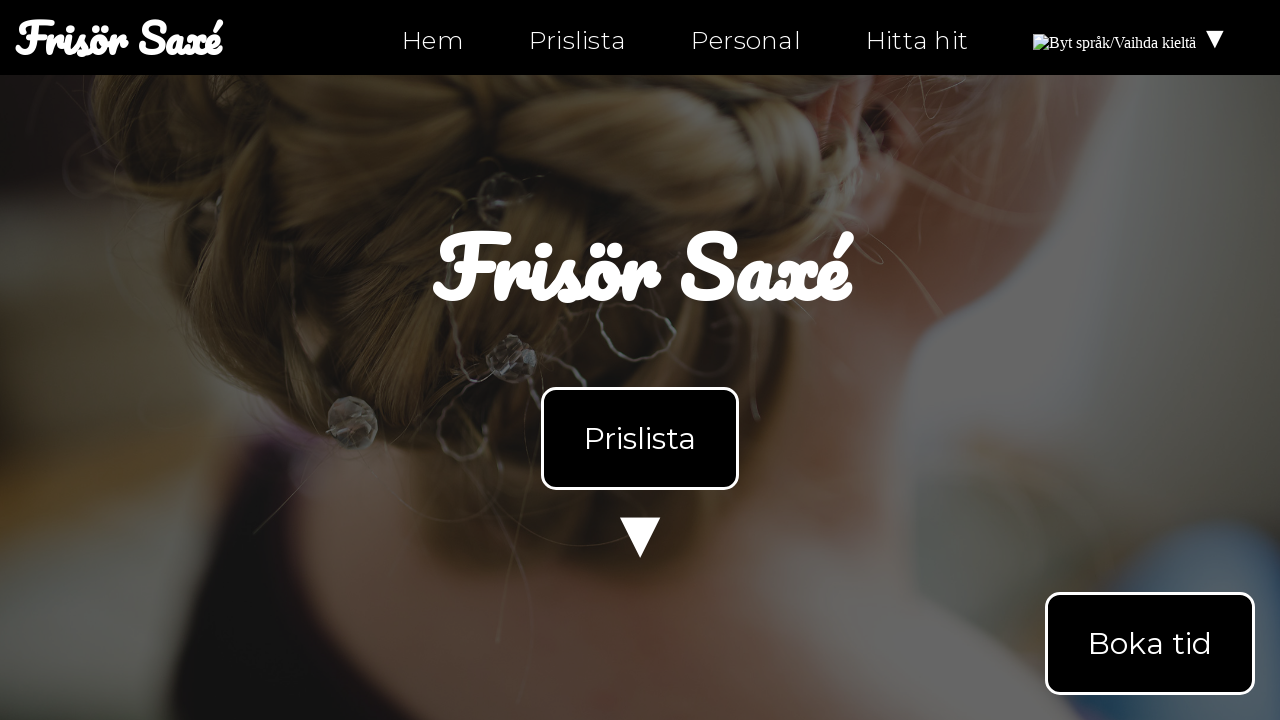

Retrieved all anchor elements from index.html
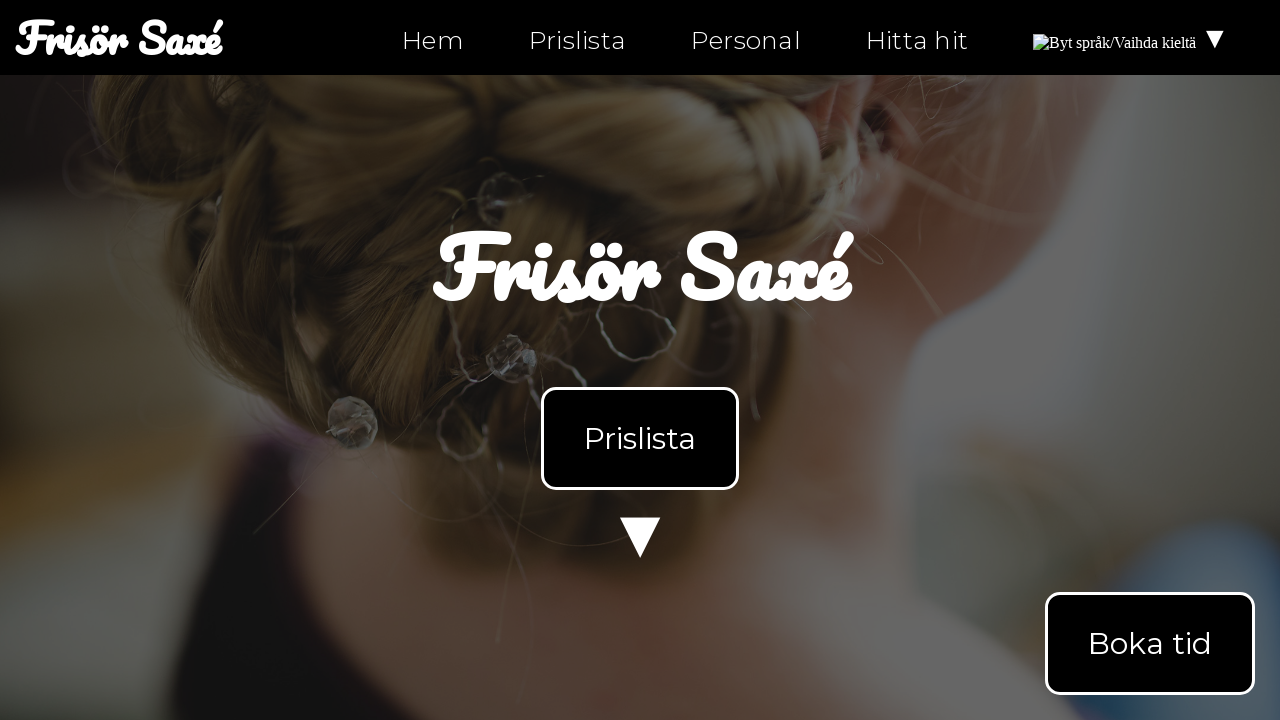

Retrieved href attribute from anchor link: index.html
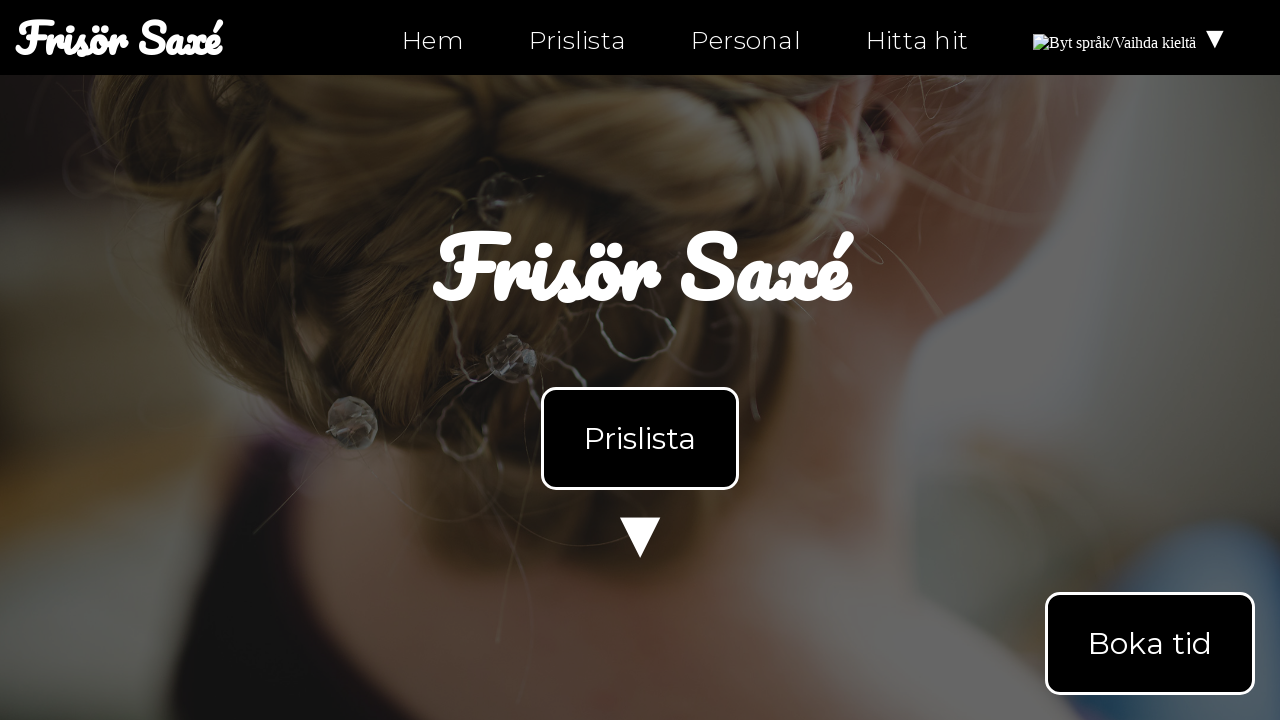

Validated that link 'index.html' is not an empty anchor
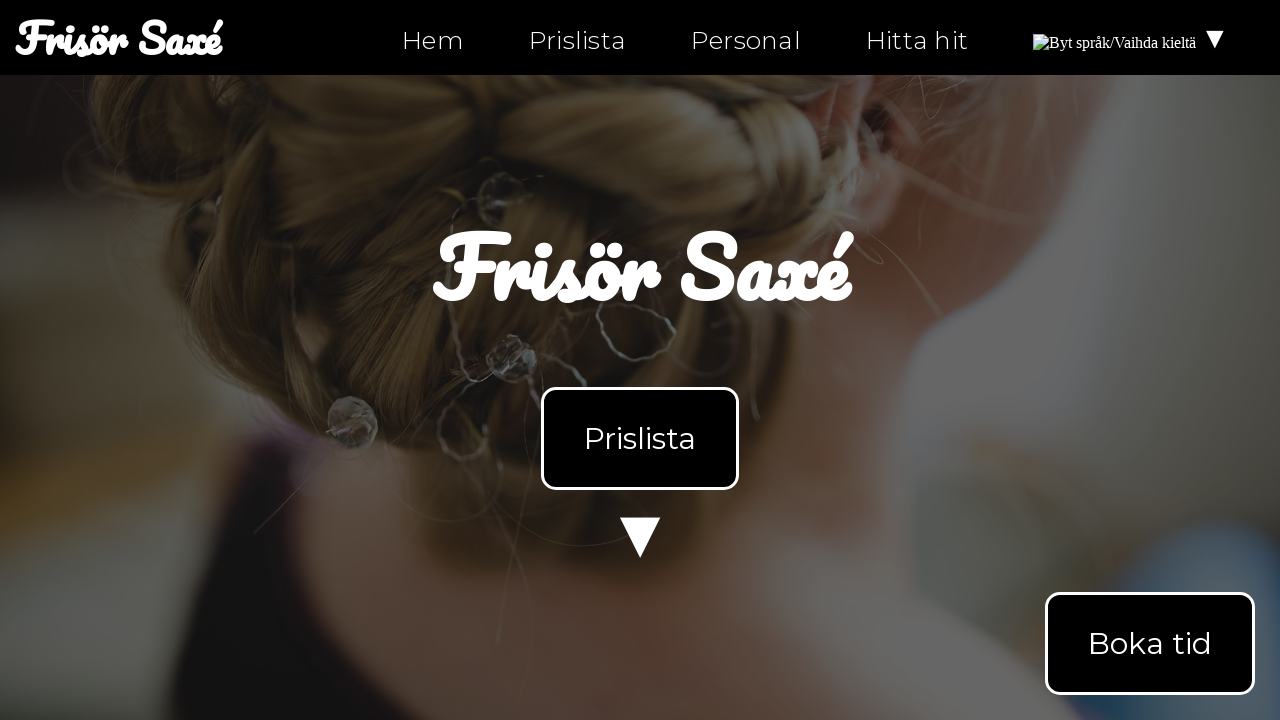

Retrieved href attribute from anchor link: index.html
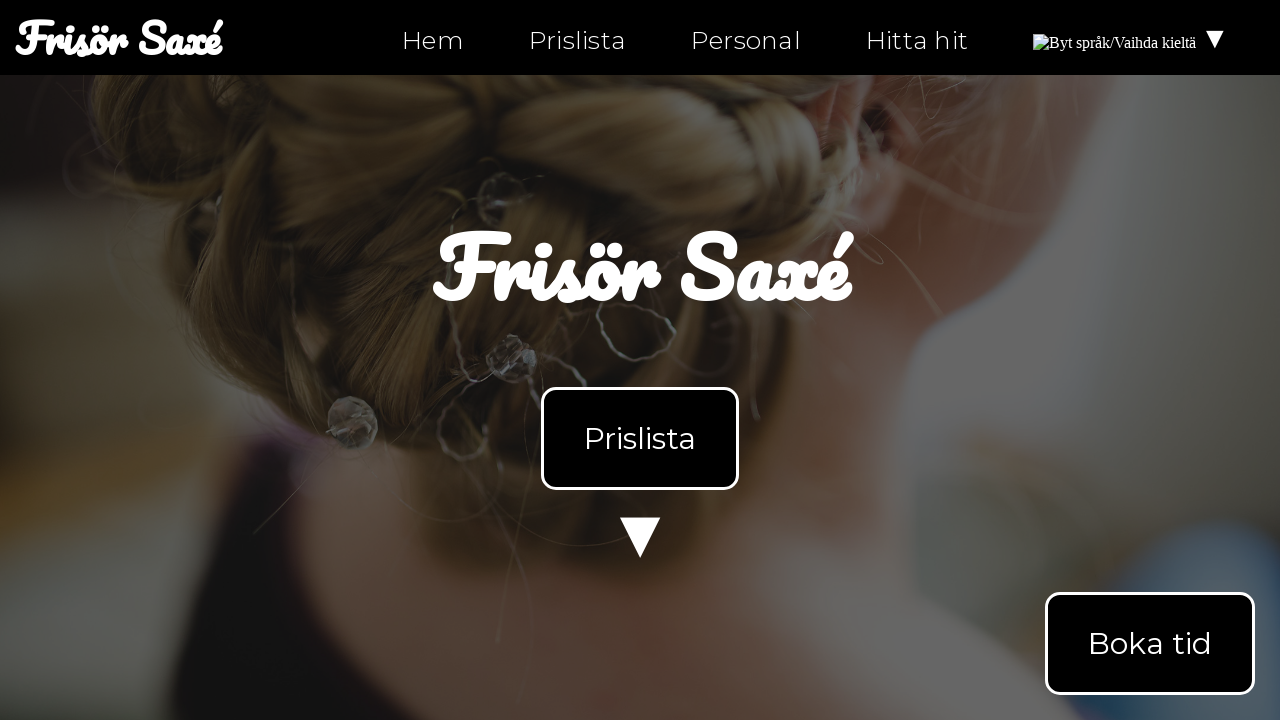

Validated that link 'index.html' is not an empty anchor
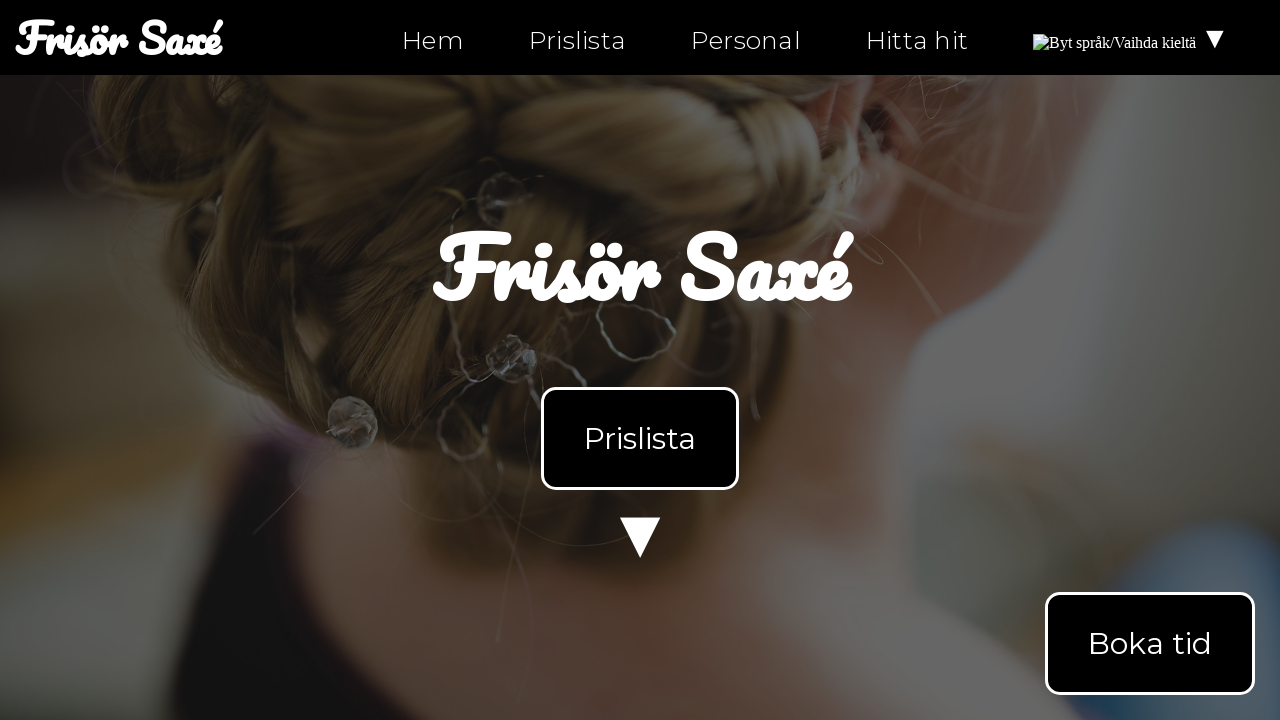

Retrieved href attribute from anchor link: index.html#products
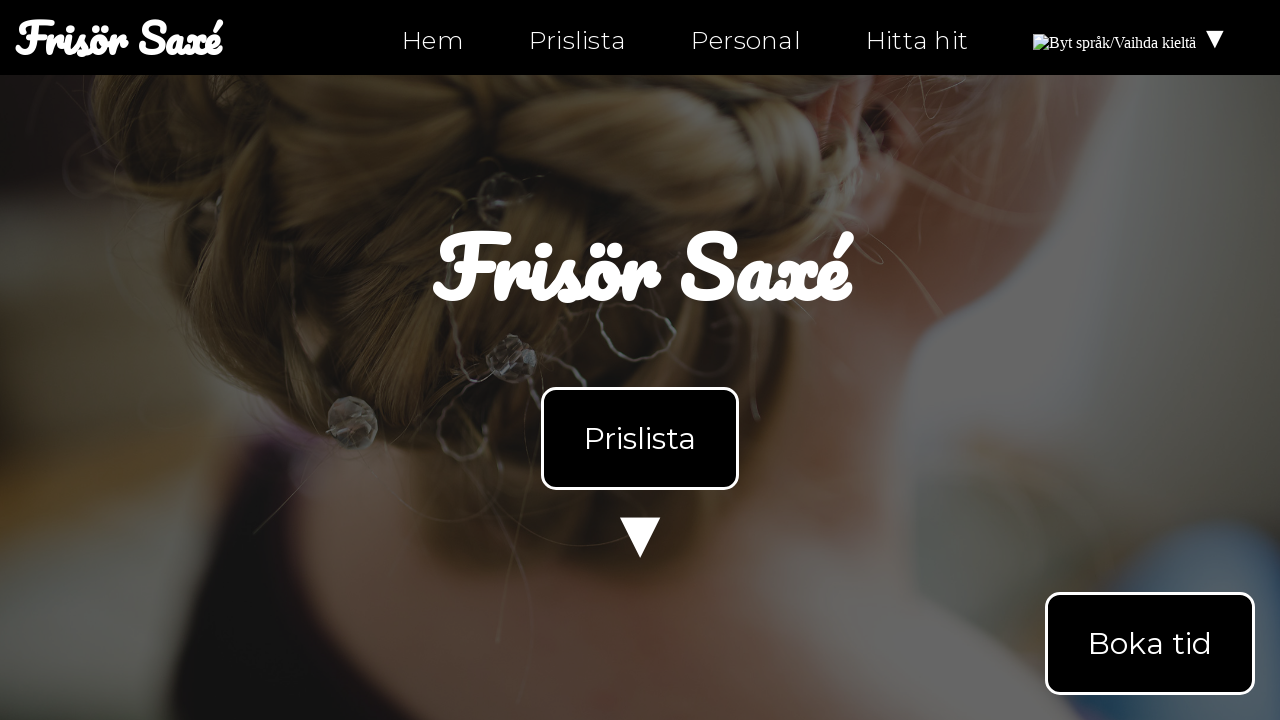

Validated that link 'index.html#products' is not an empty anchor
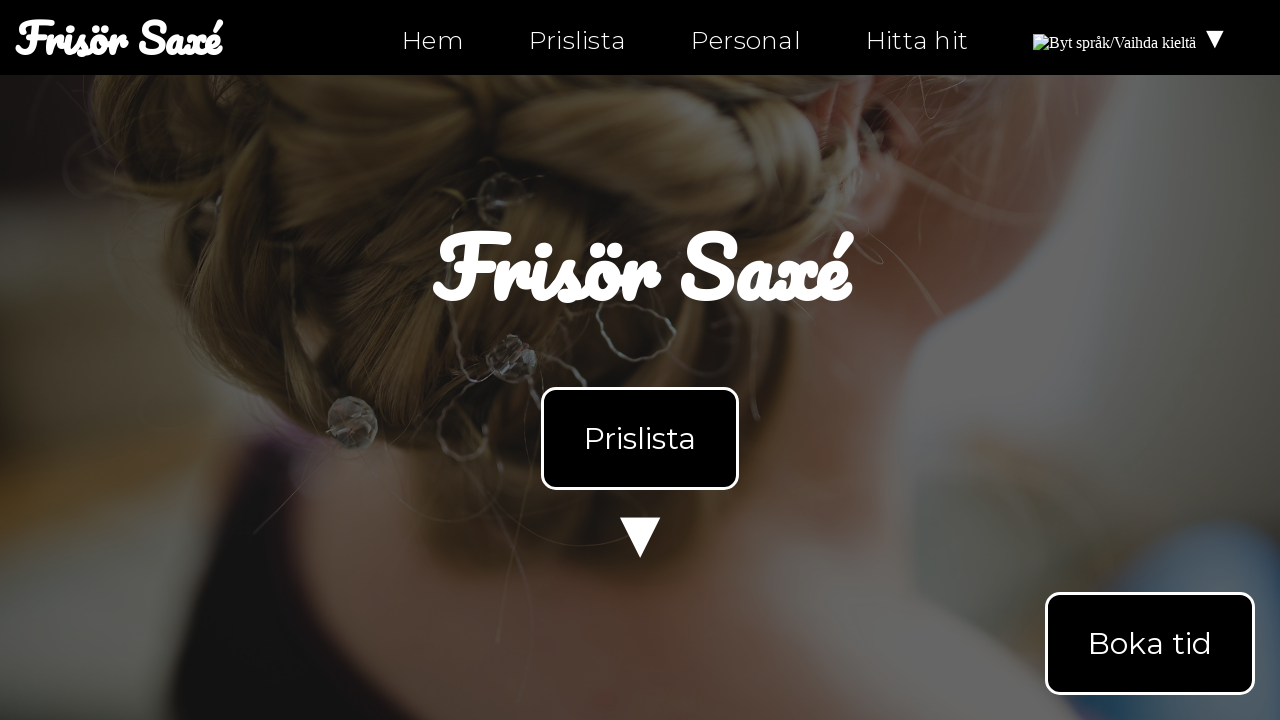

Retrieved href attribute from anchor link: personal.html
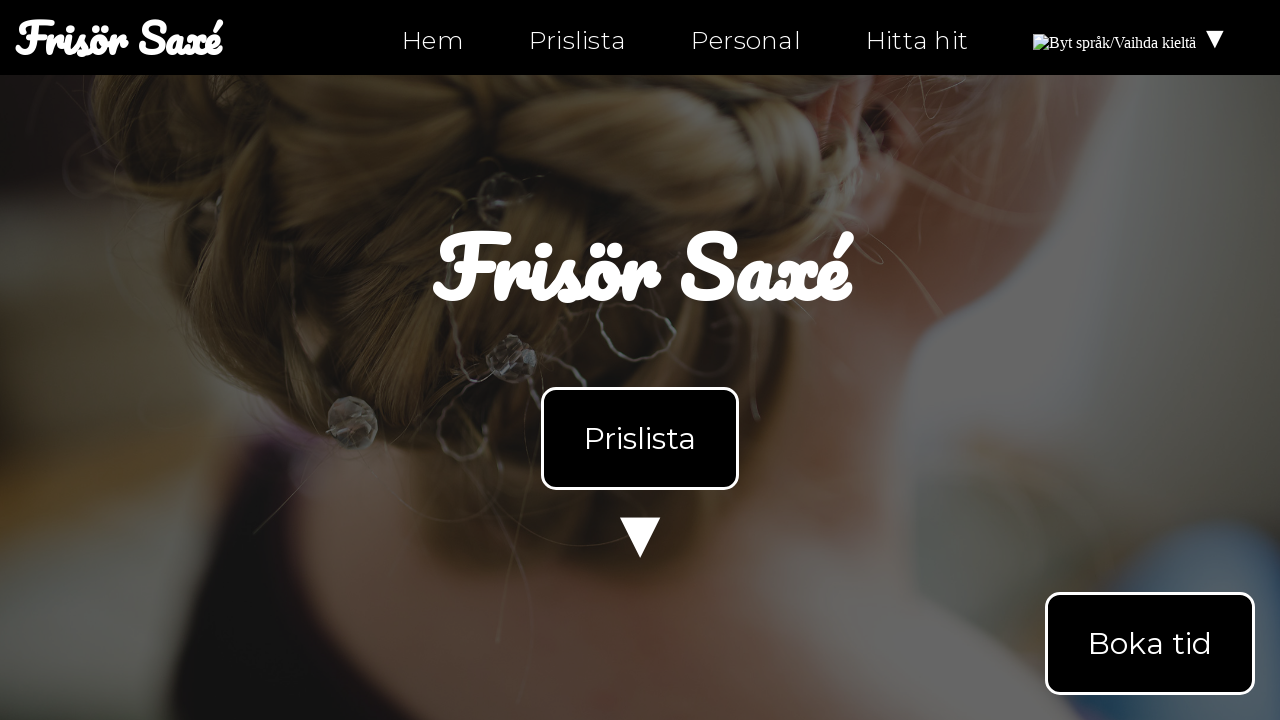

Validated that link 'personal.html' is not an empty anchor
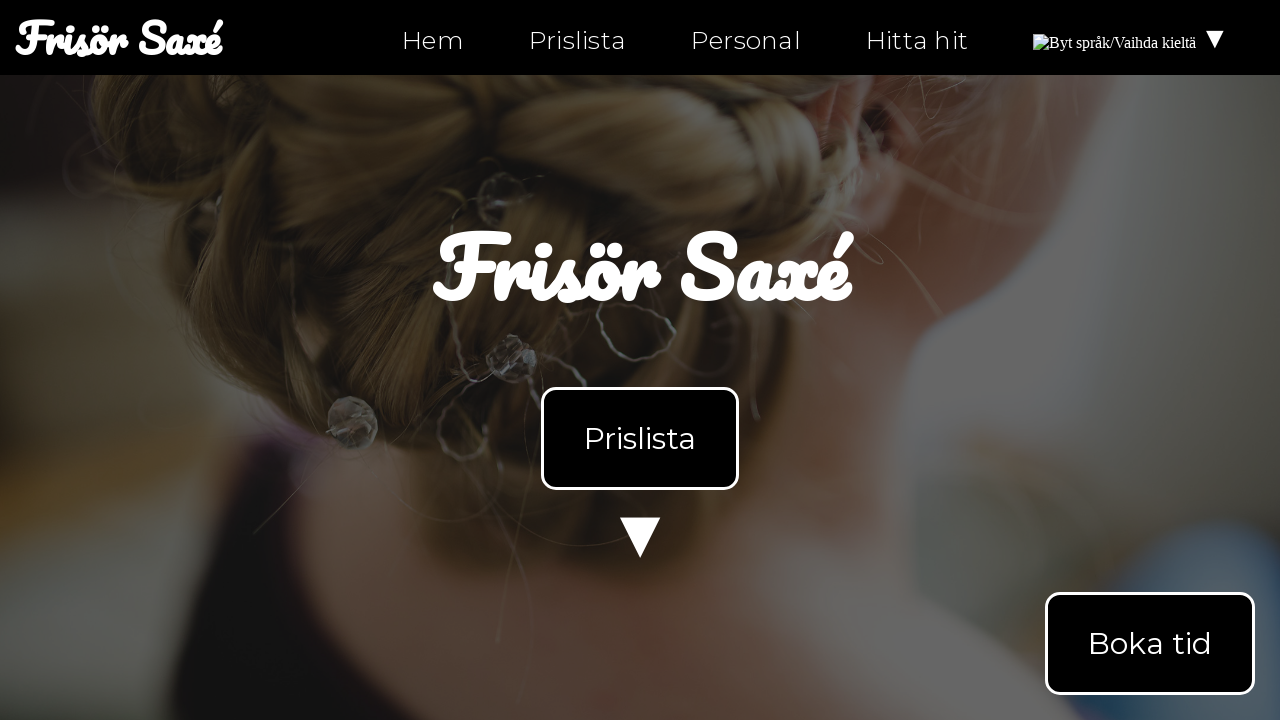

Retrieved href attribute from anchor link: hitta-hit.html
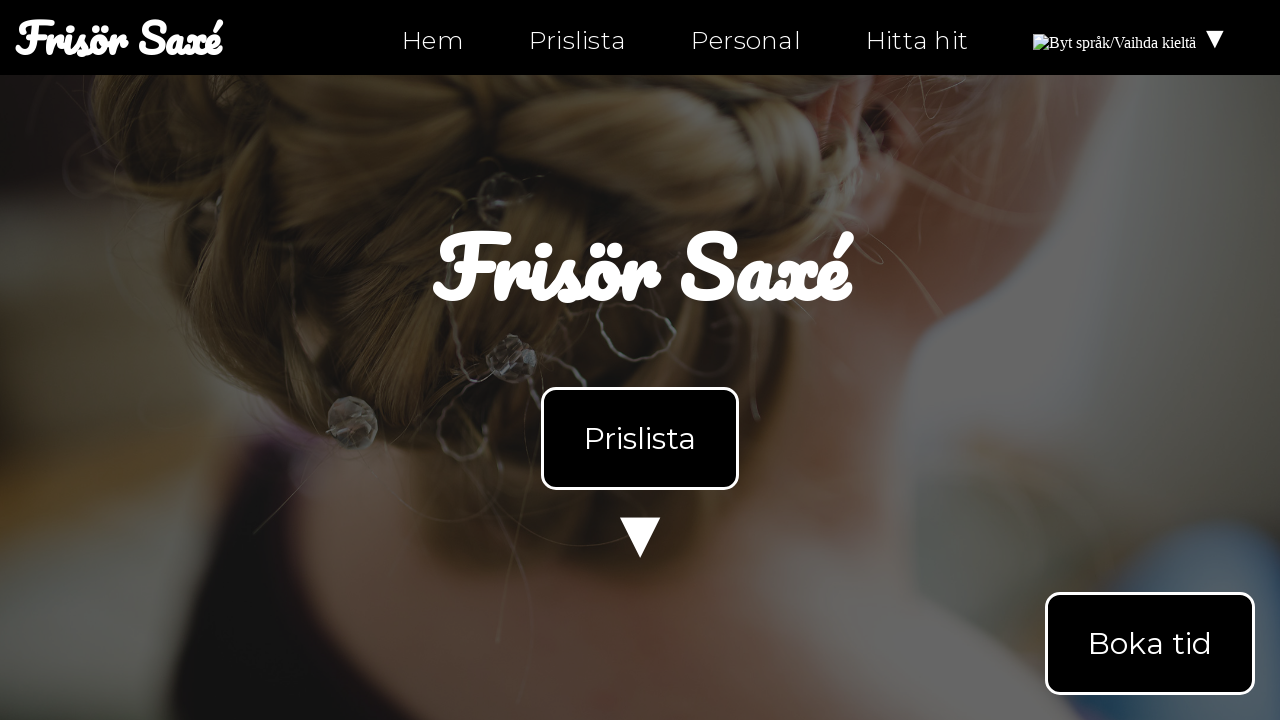

Validated that link 'hitta-hit.html' is not an empty anchor
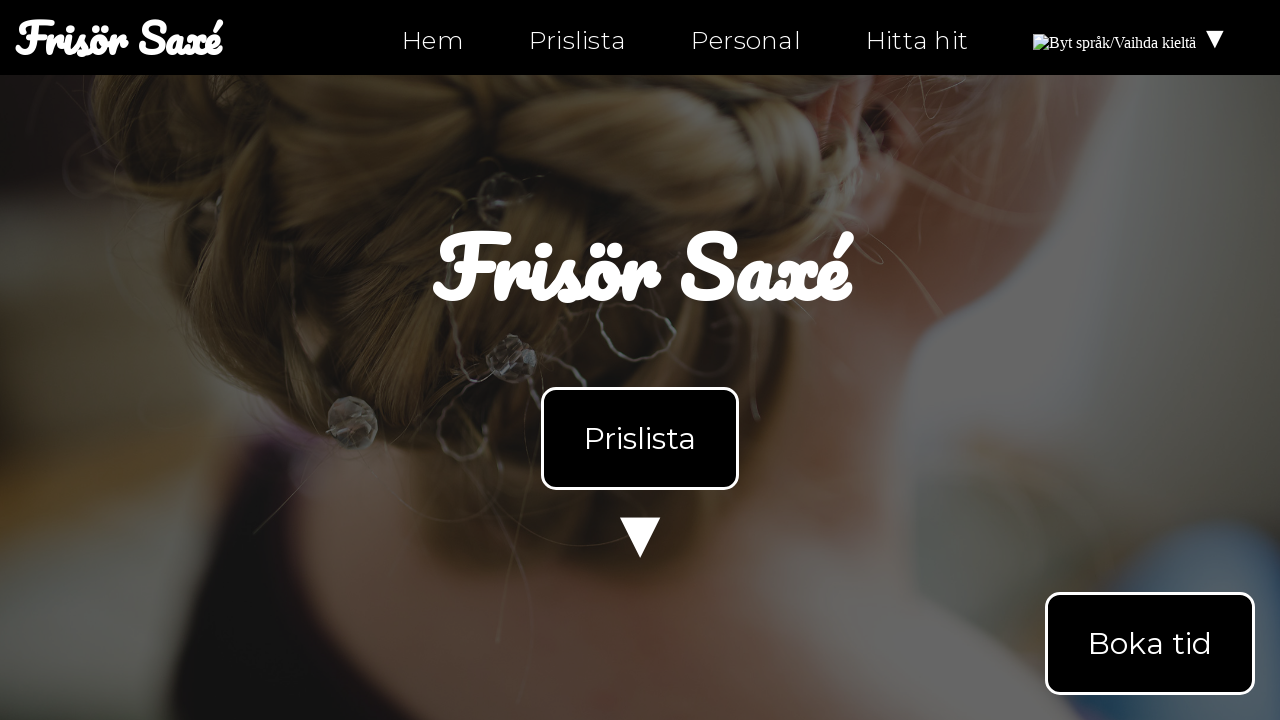

Retrieved href attribute from anchor link: index.html
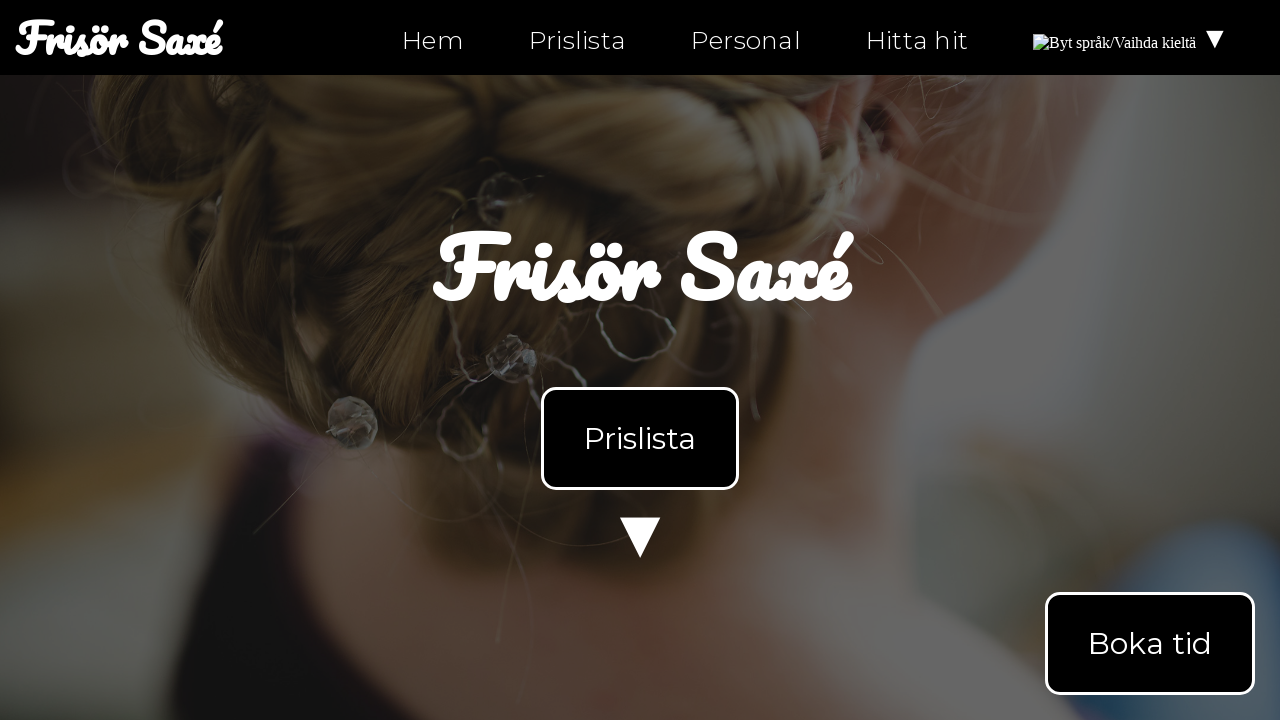

Validated that link 'index.html' is not an empty anchor
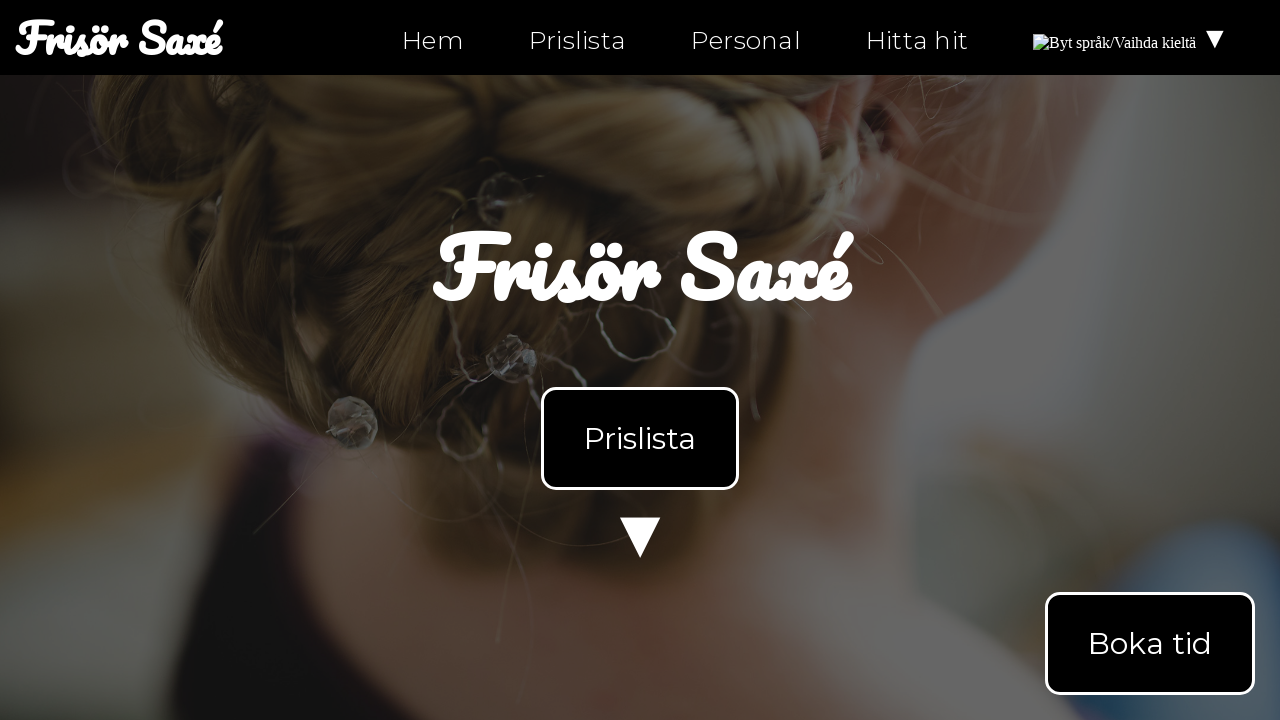

Retrieved href attribute from anchor link: index-fi.html
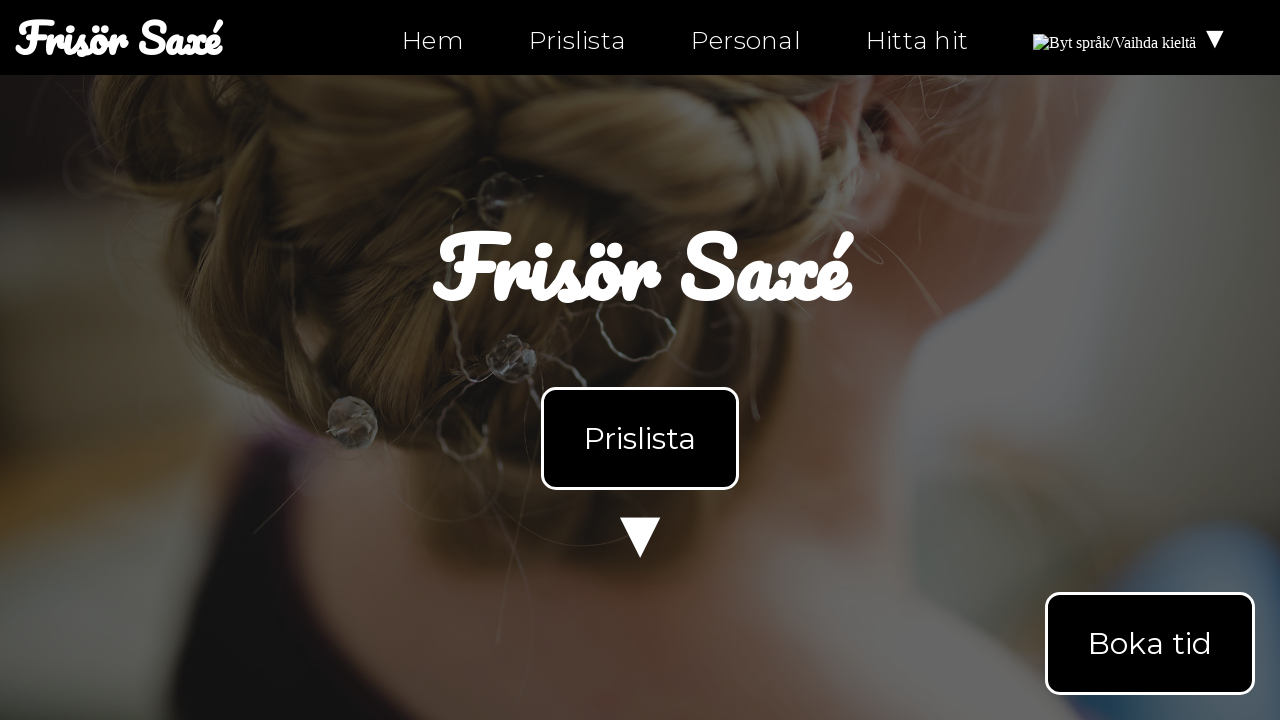

Validated that link 'index-fi.html' is not an empty anchor
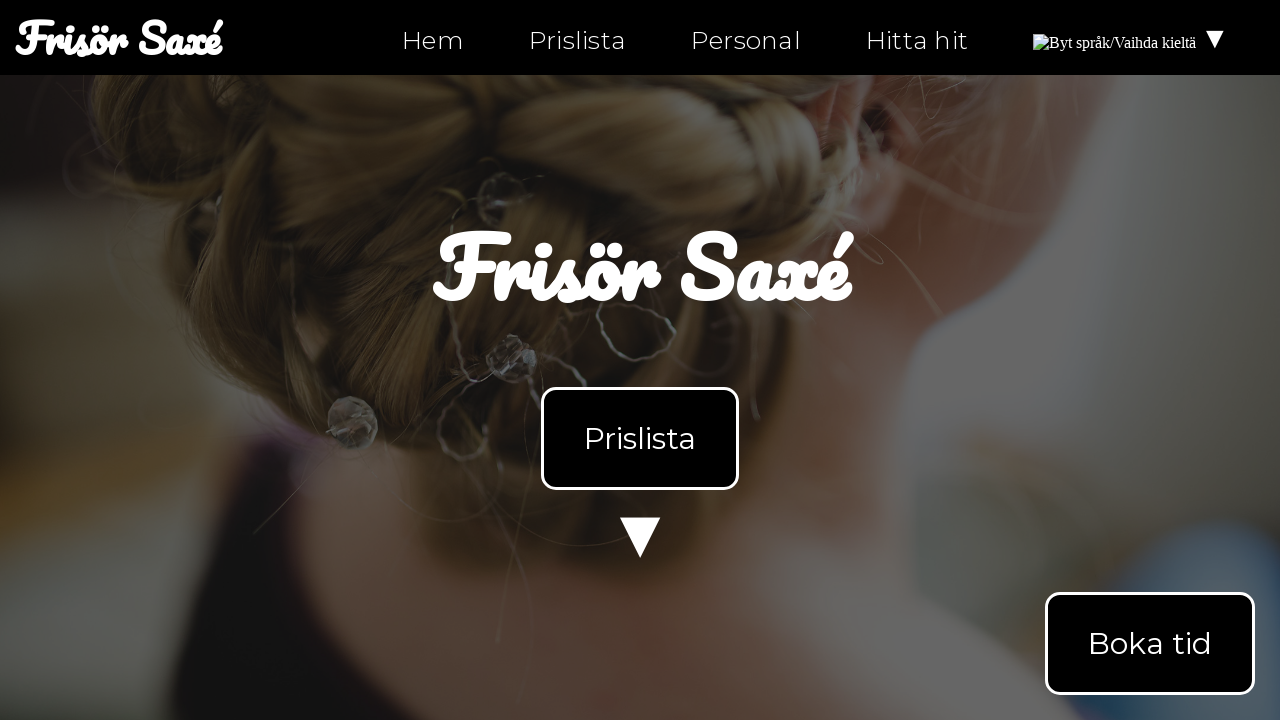

Retrieved href attribute from anchor link: #products
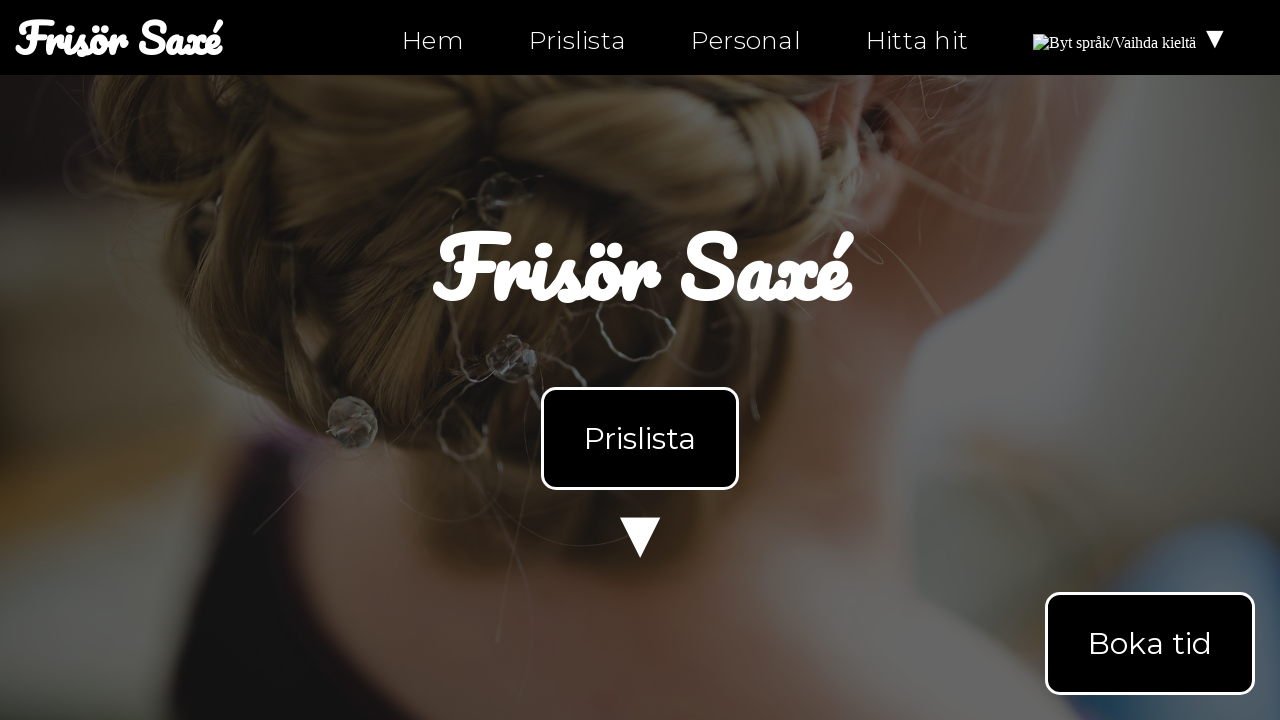

Validated that link '#products' is not an empty anchor
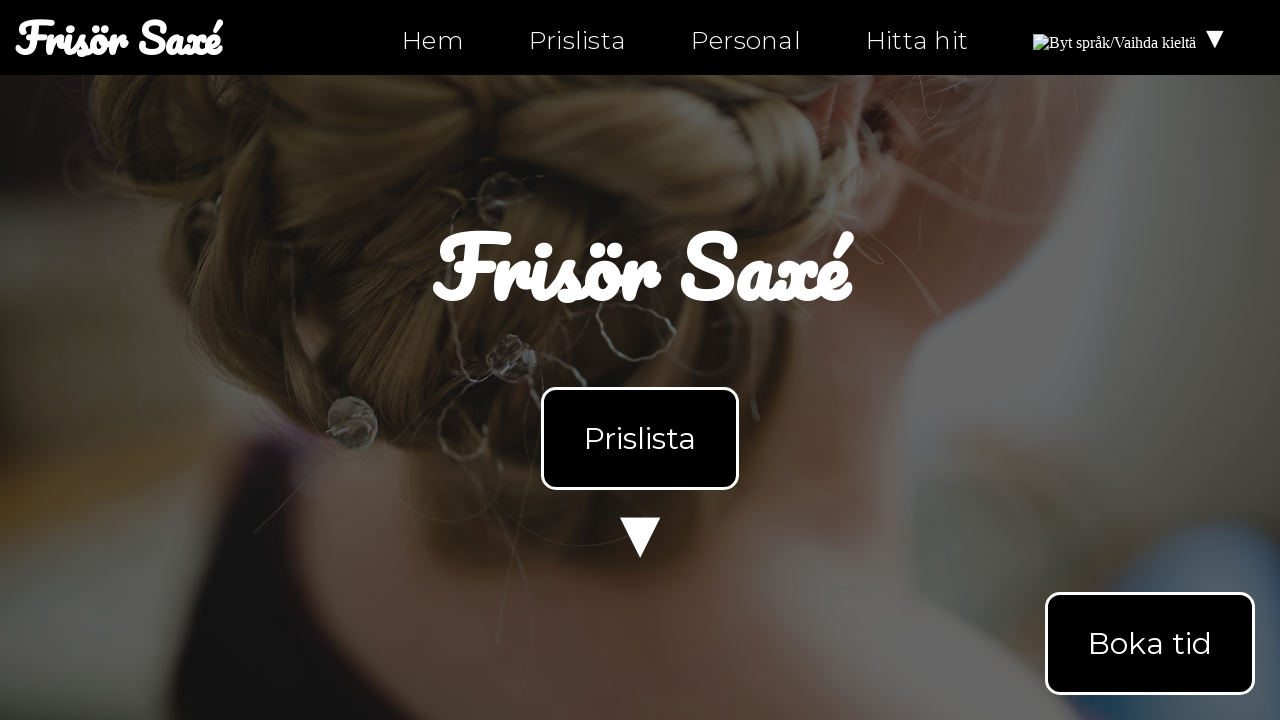

Retrieved href attribute from anchor link: #products
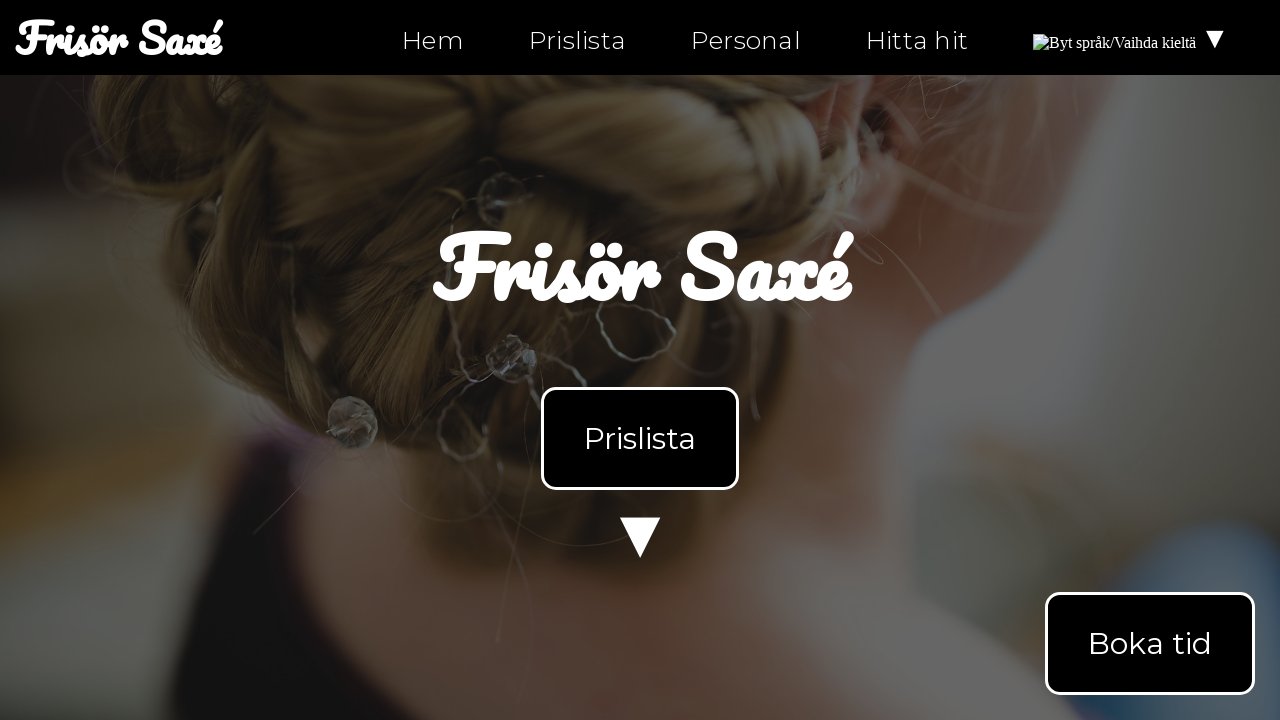

Validated that link '#products' is not an empty anchor
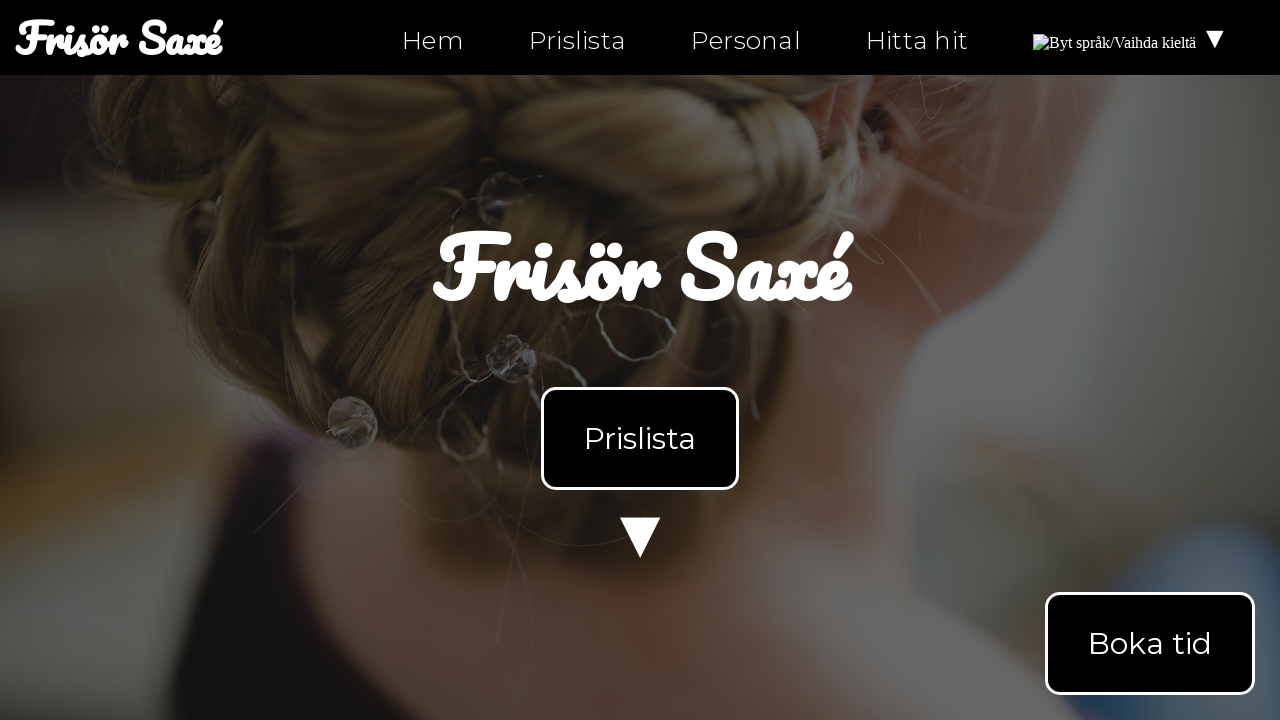

Retrieved href attribute from anchor link: mailto:info@ntig-uppsala.github.io?Subject=Boka%20tid
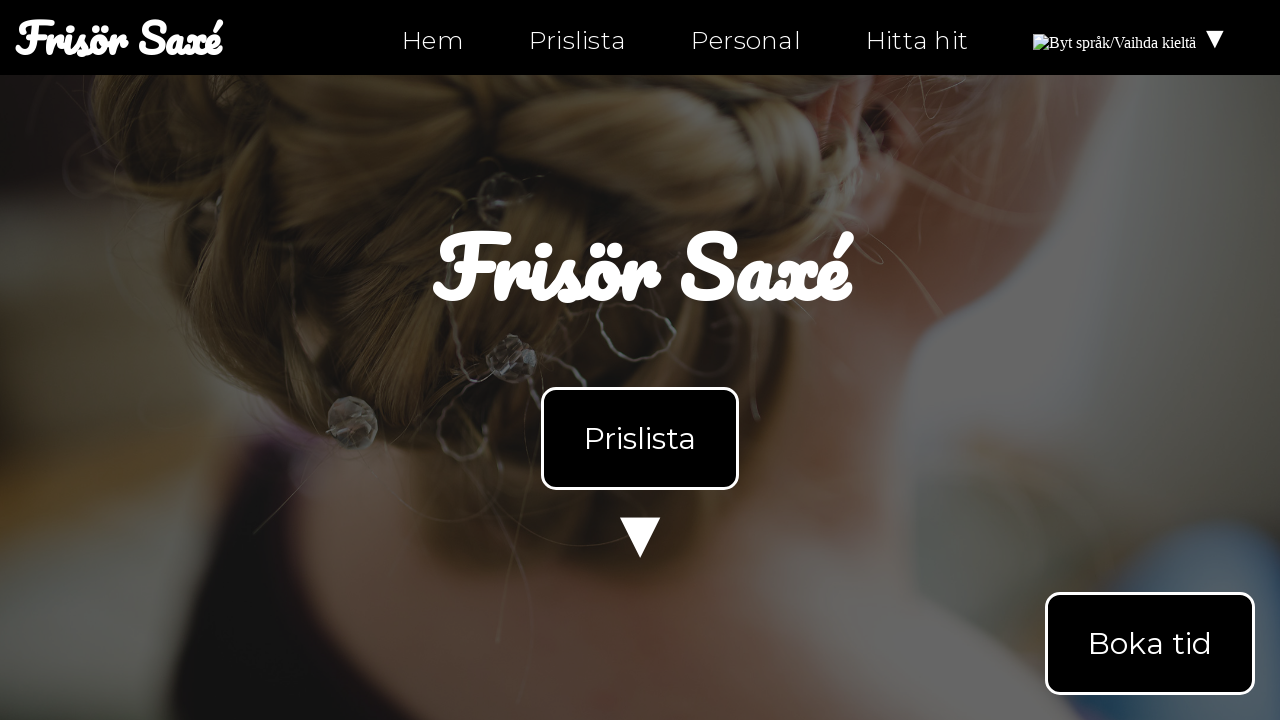

Validated that link 'mailto:info@ntig-uppsala.github.io?Subject=Boka%20tid' is not an empty anchor
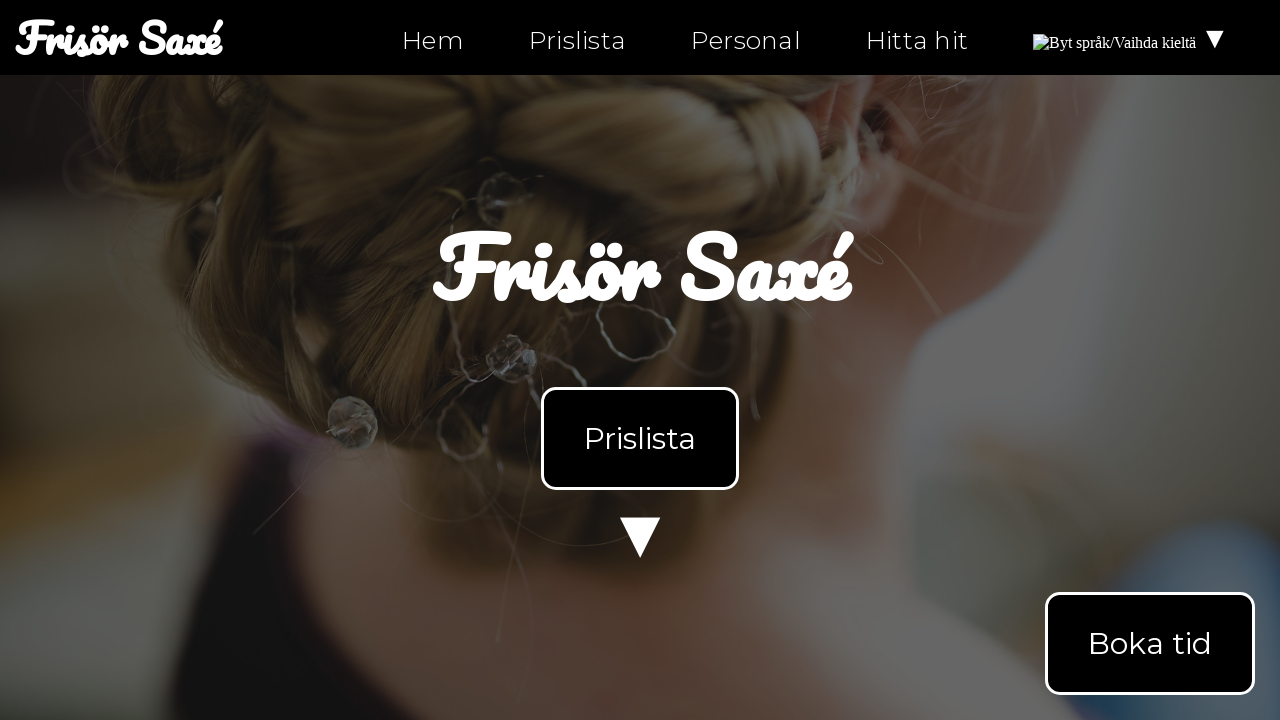

Retrieved href attribute from anchor link: https://facebook.com/ntiuppsala
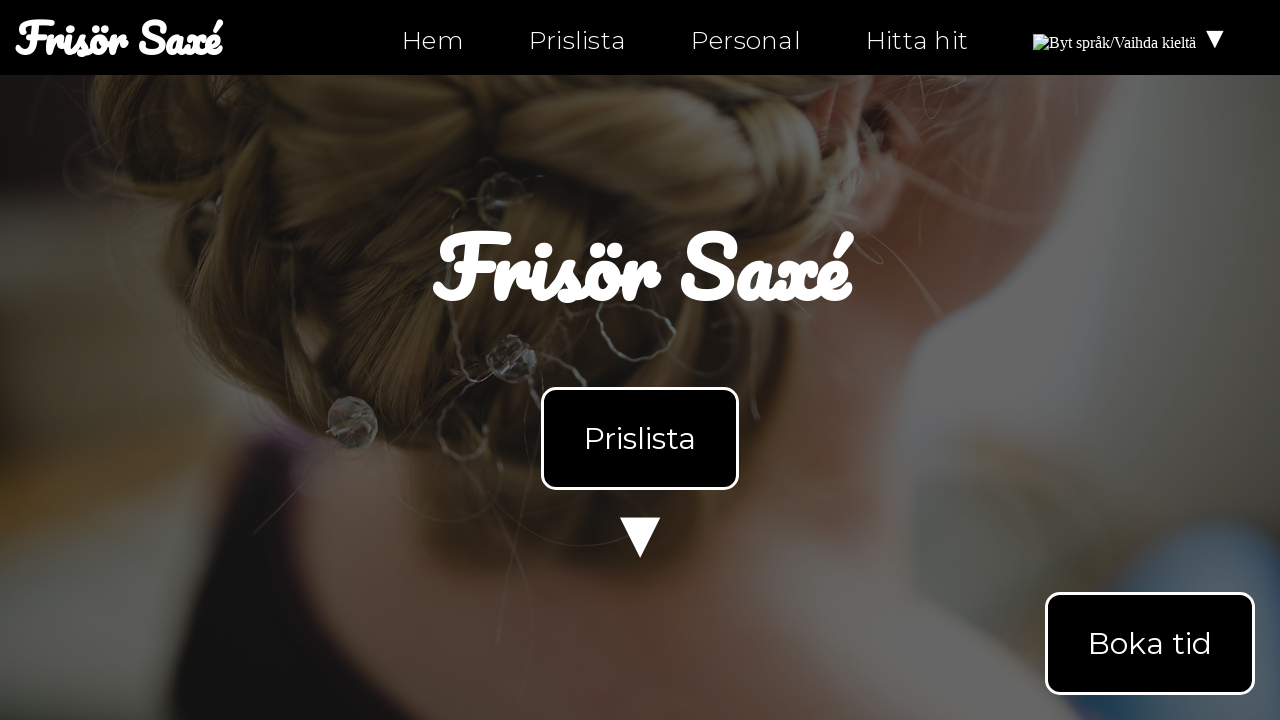

Validated that link 'https://facebook.com/ntiuppsala' is not an empty anchor
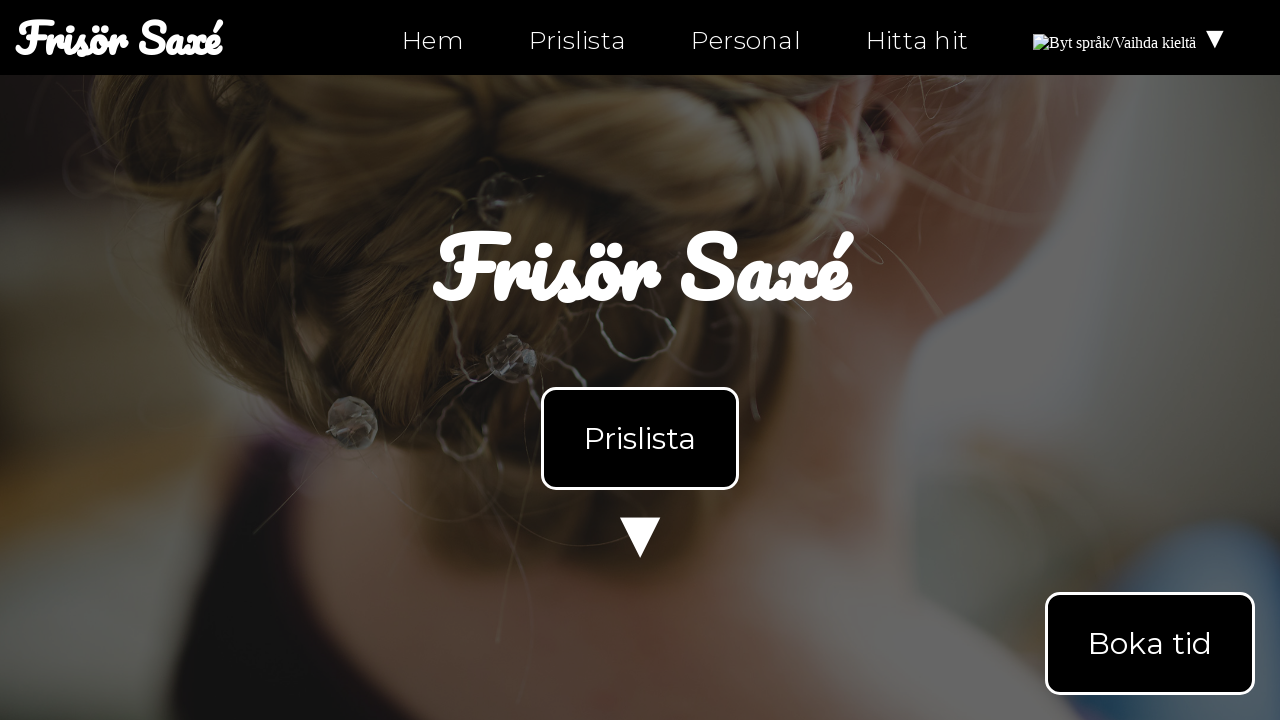

Retrieved href attribute from anchor link: https://instagram.com/ntiuppsala
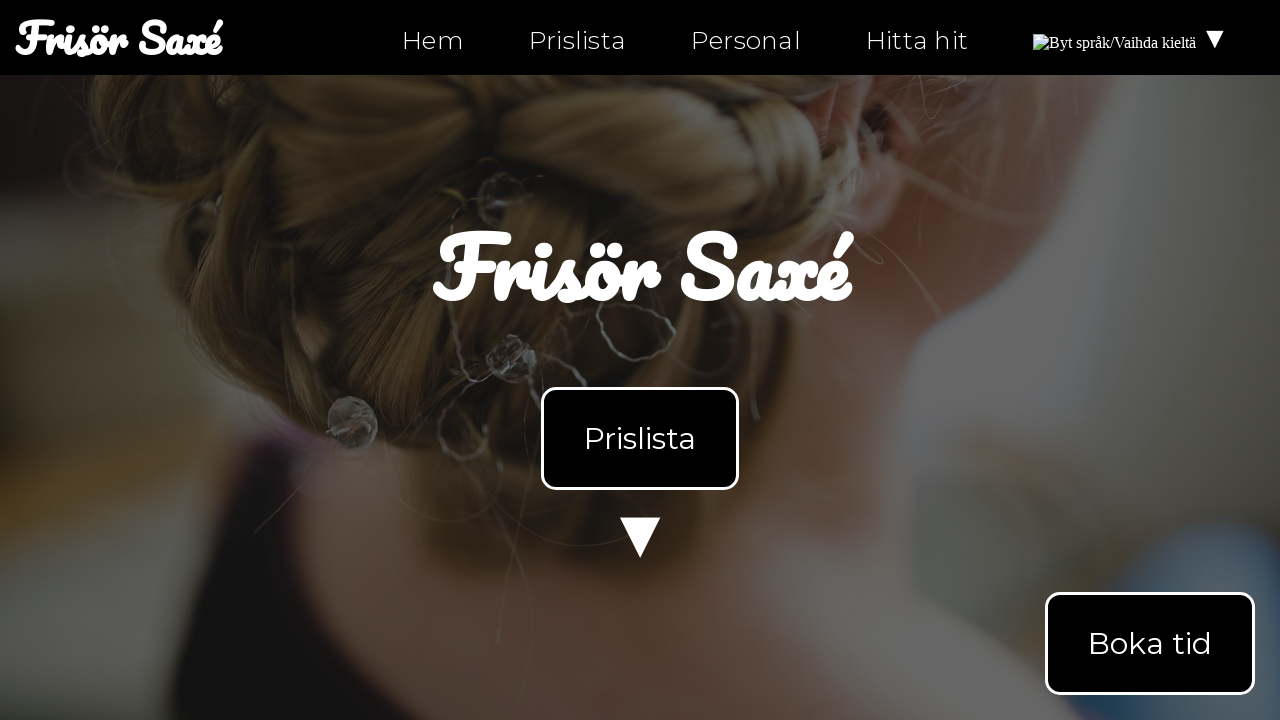

Validated that link 'https://instagram.com/ntiuppsala' is not an empty anchor
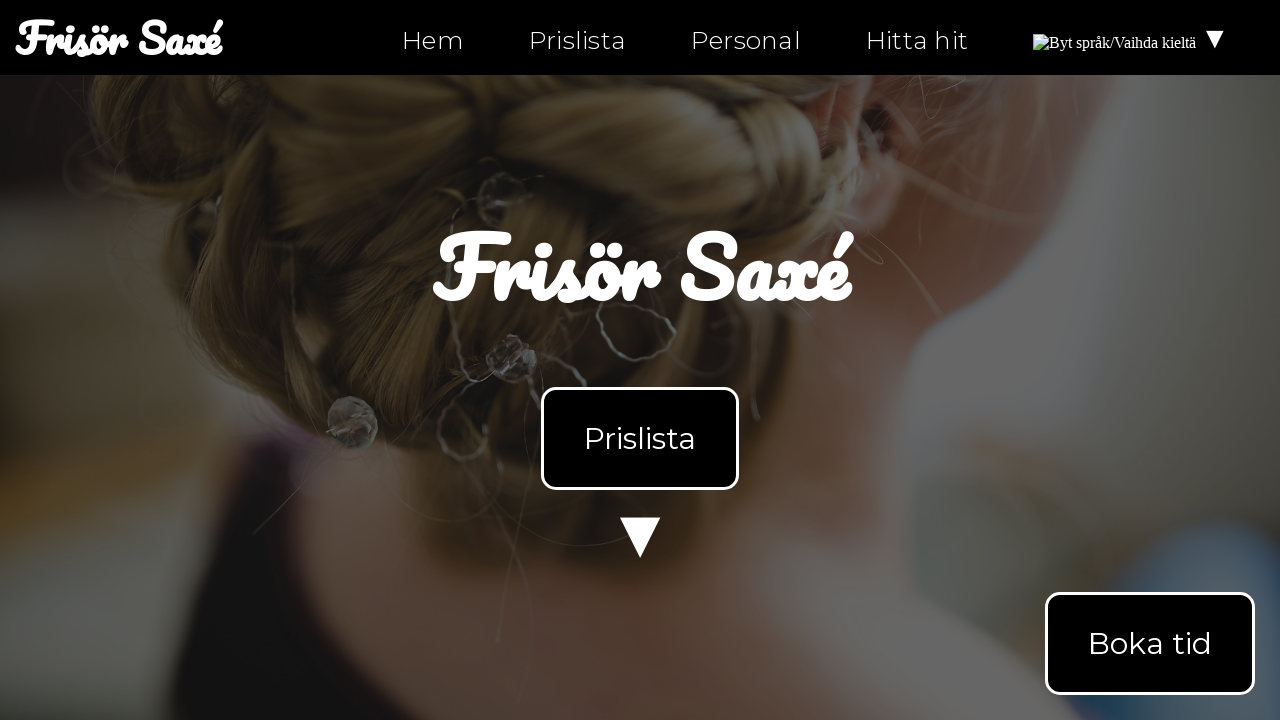

Retrieved href attribute from anchor link: https://twitter.com/ntiuppsala
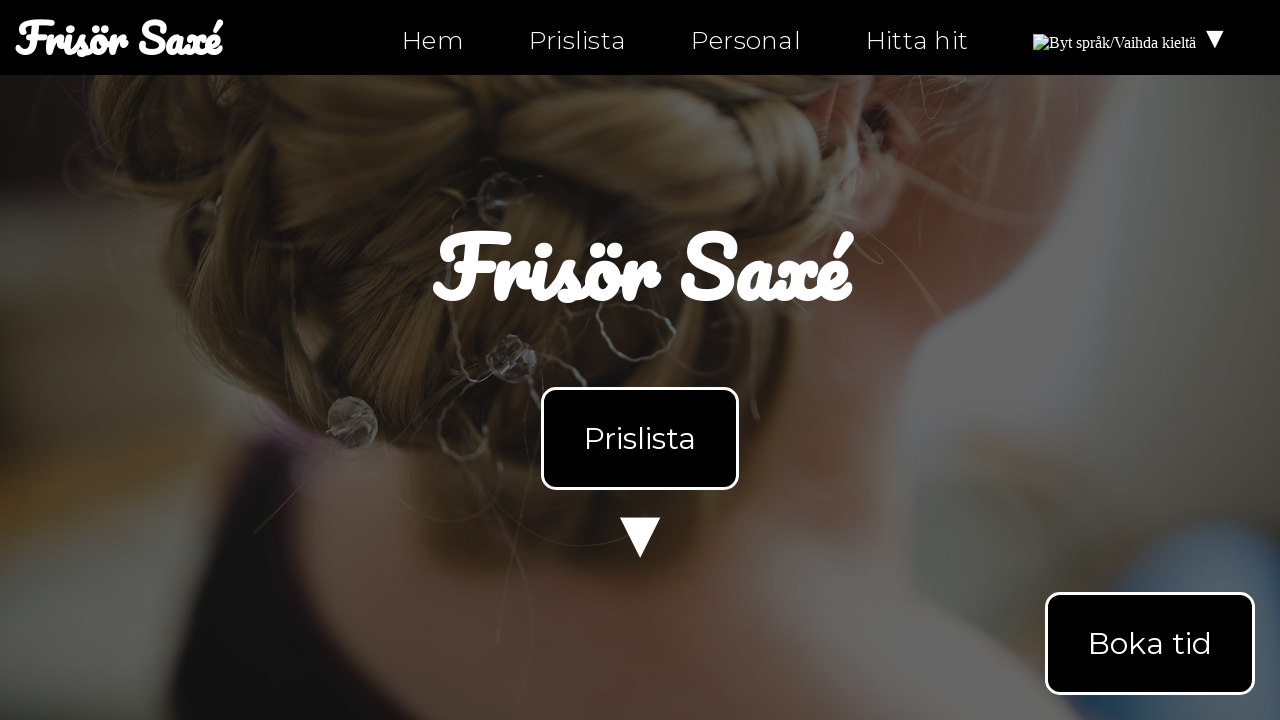

Validated that link 'https://twitter.com/ntiuppsala' is not an empty anchor
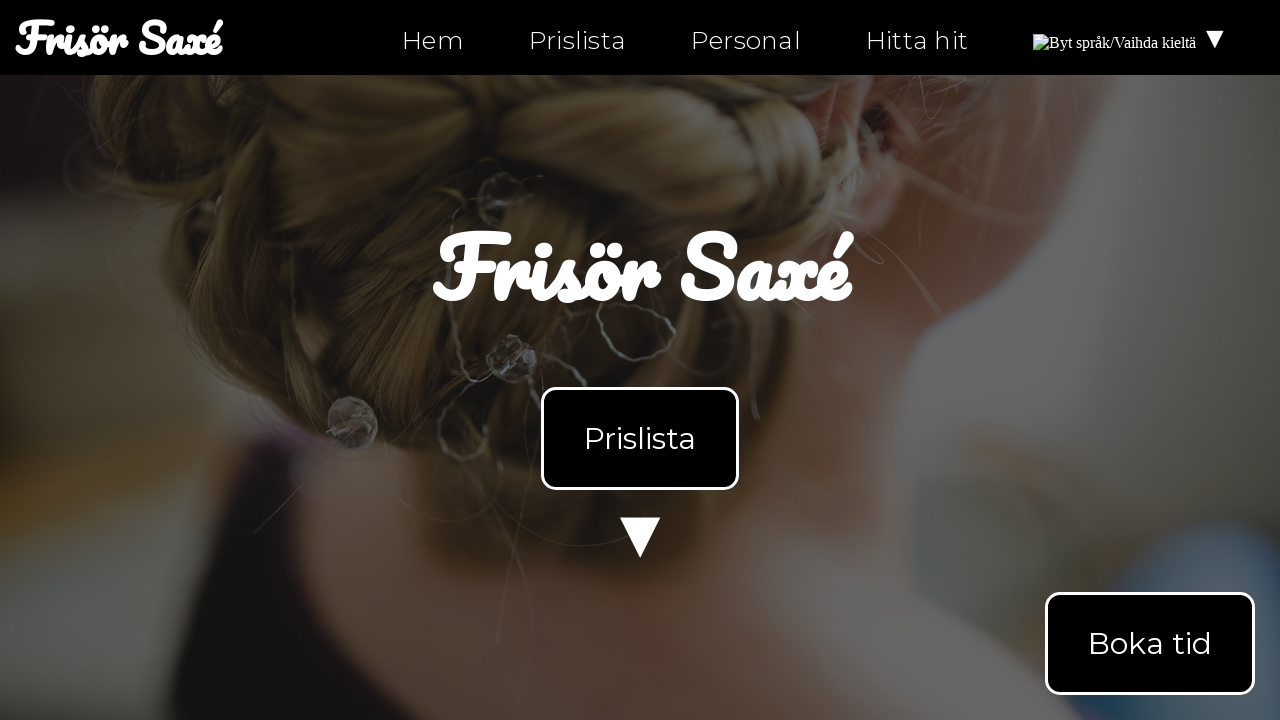

Retrieved href attribute from anchor link: tel:0630-555-555
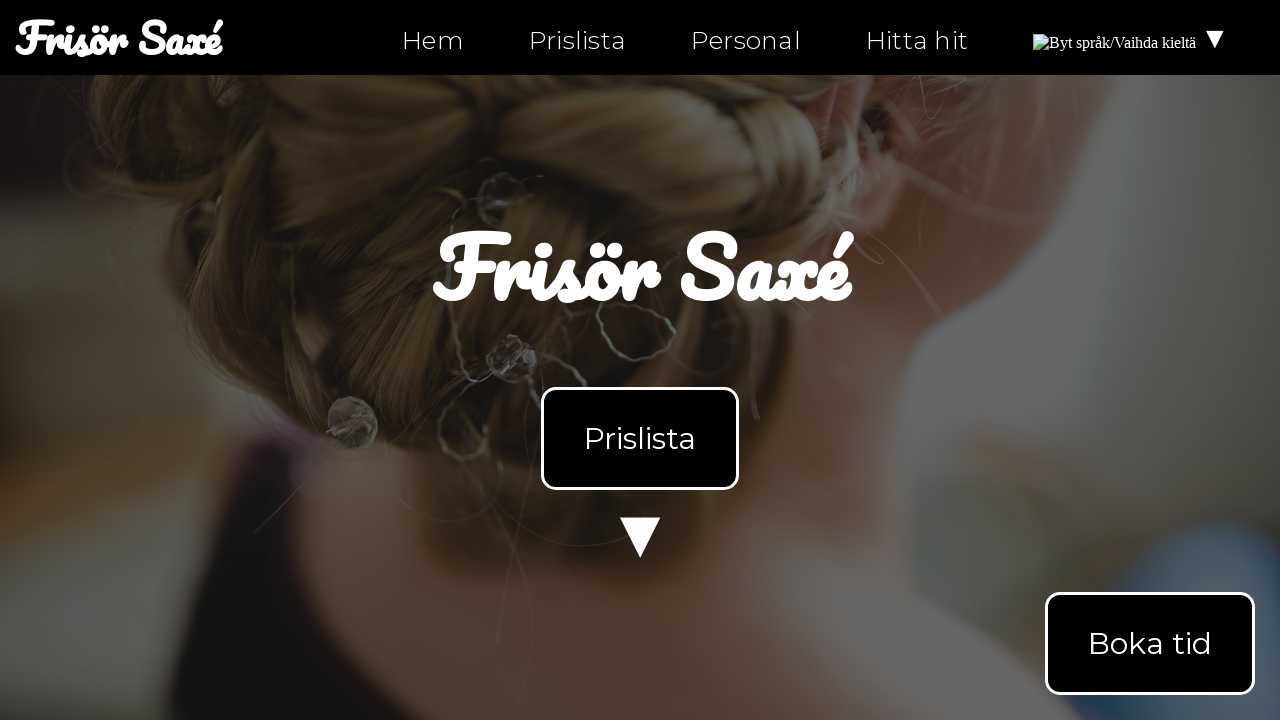

Validated that link 'tel:0630-555-555' is not an empty anchor
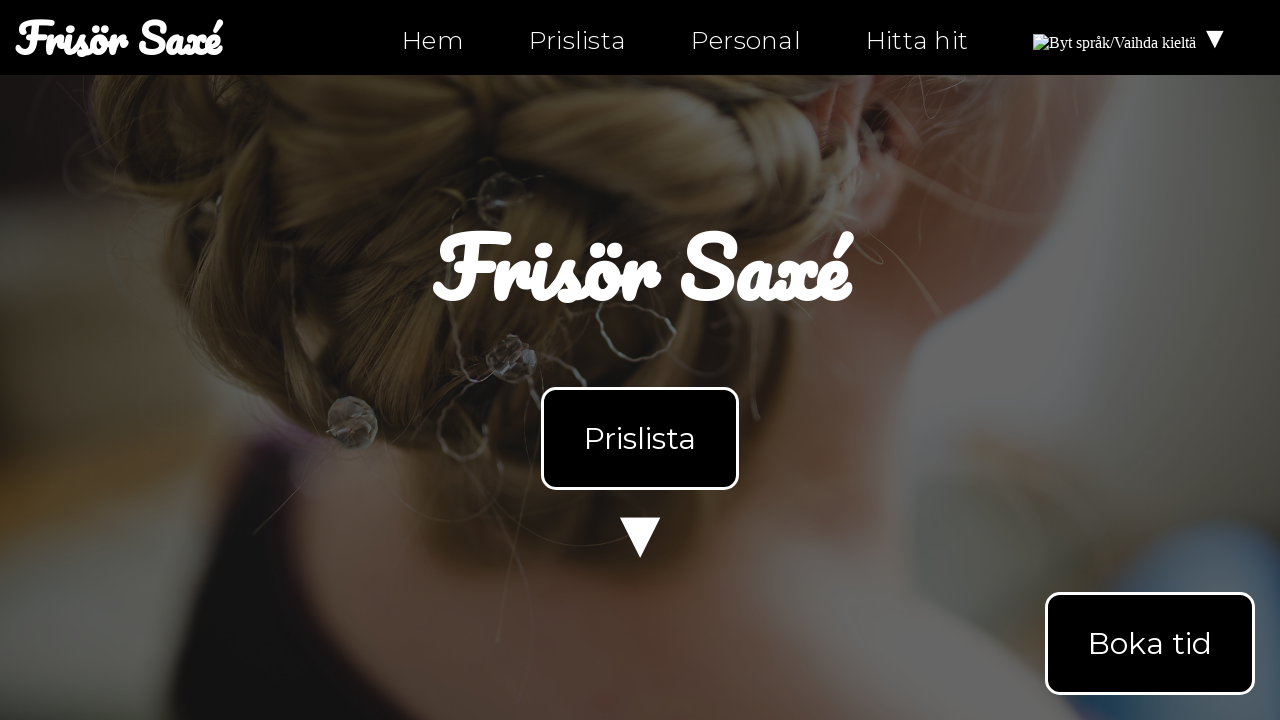

Retrieved href attribute from anchor link: mailto:info@ntig-uppsala.github.io
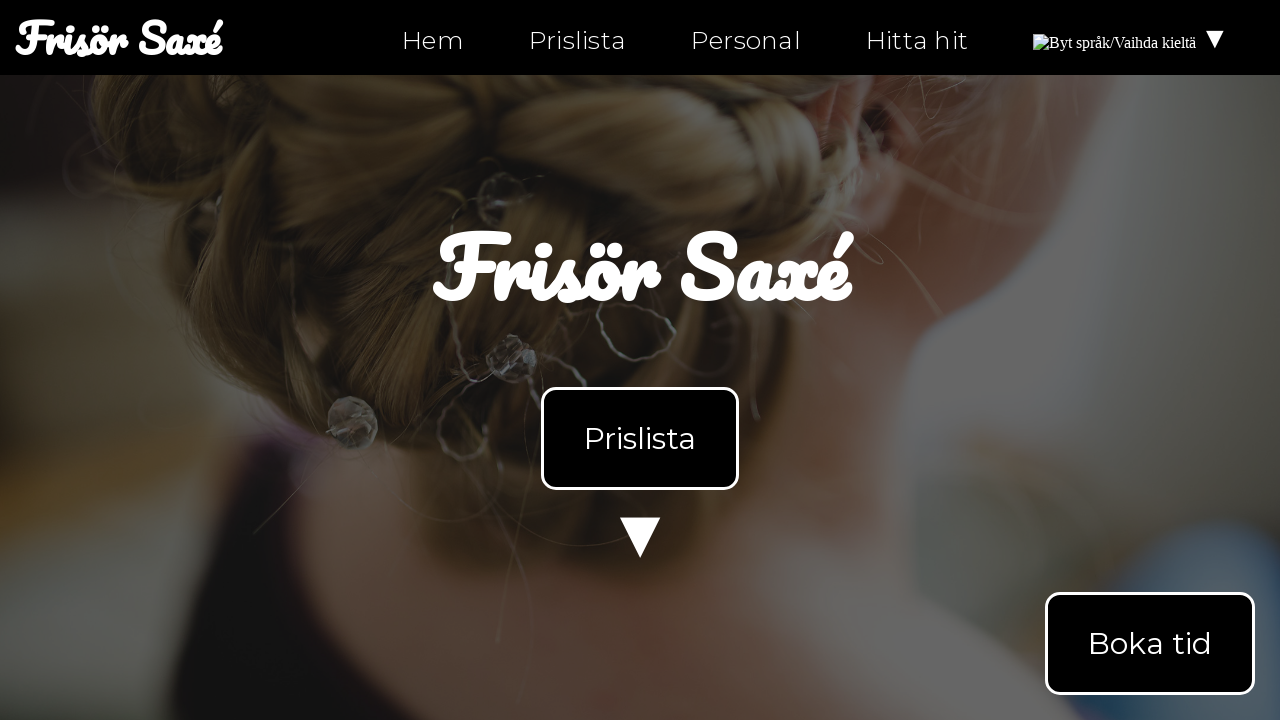

Validated that link 'mailto:info@ntig-uppsala.github.io' is not an empty anchor
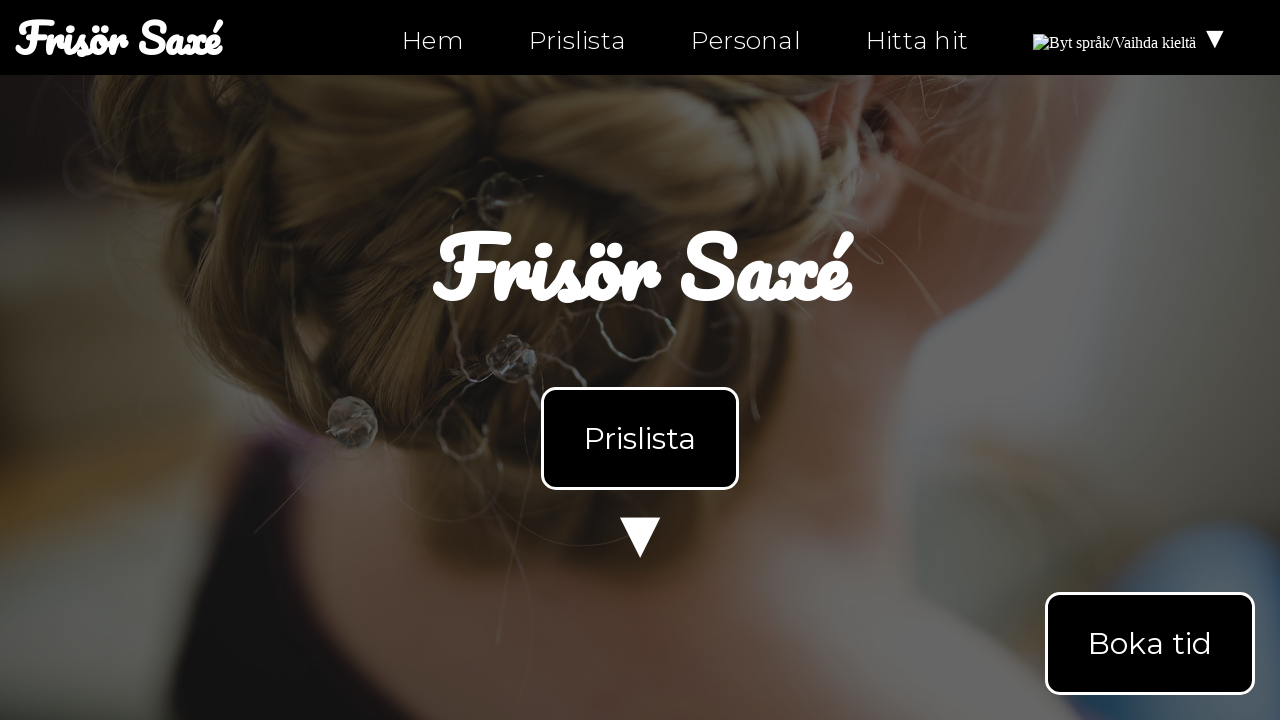

Retrieved href attribute from anchor link: hitta-hit.html
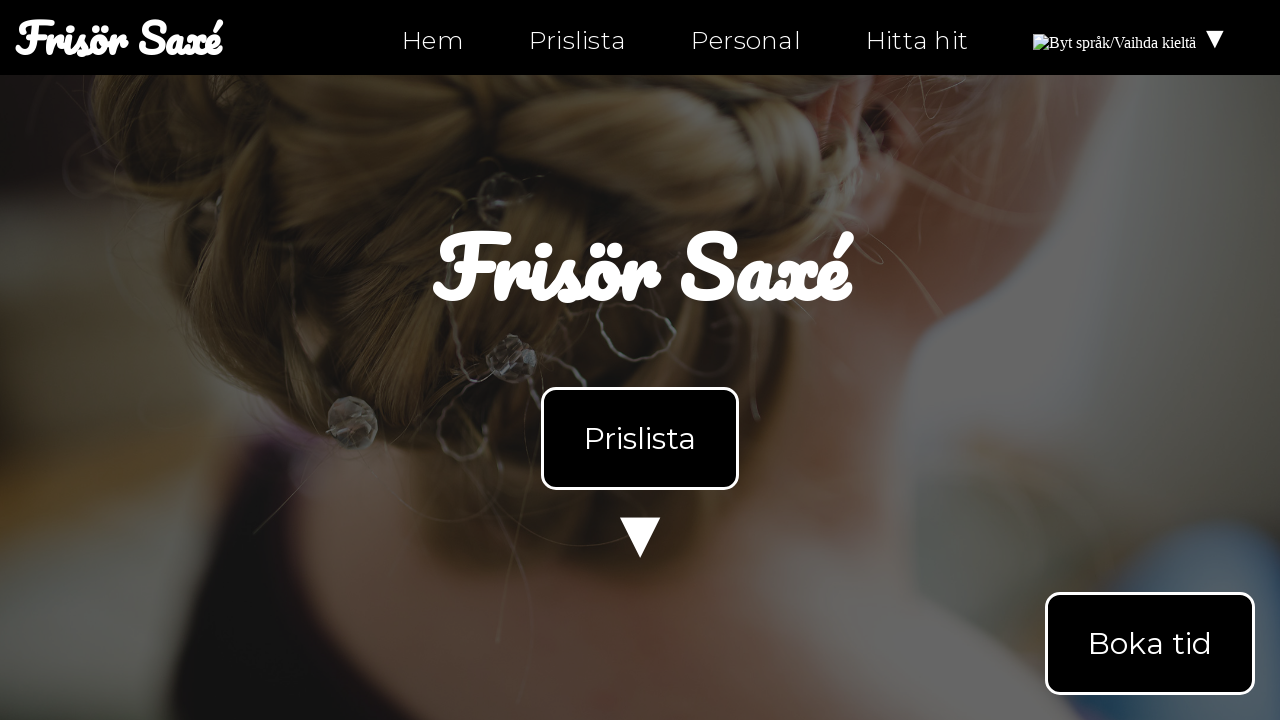

Validated that link 'hitta-hit.html' is not an empty anchor
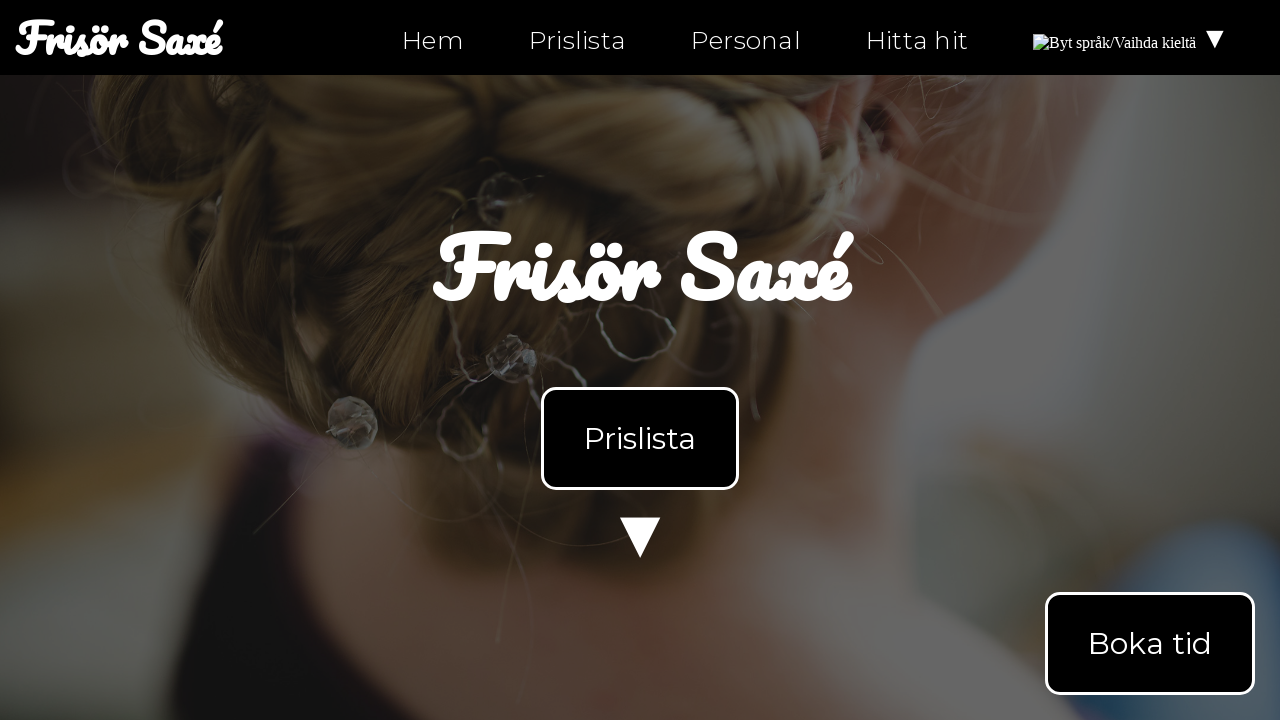

Navigated to personal.html
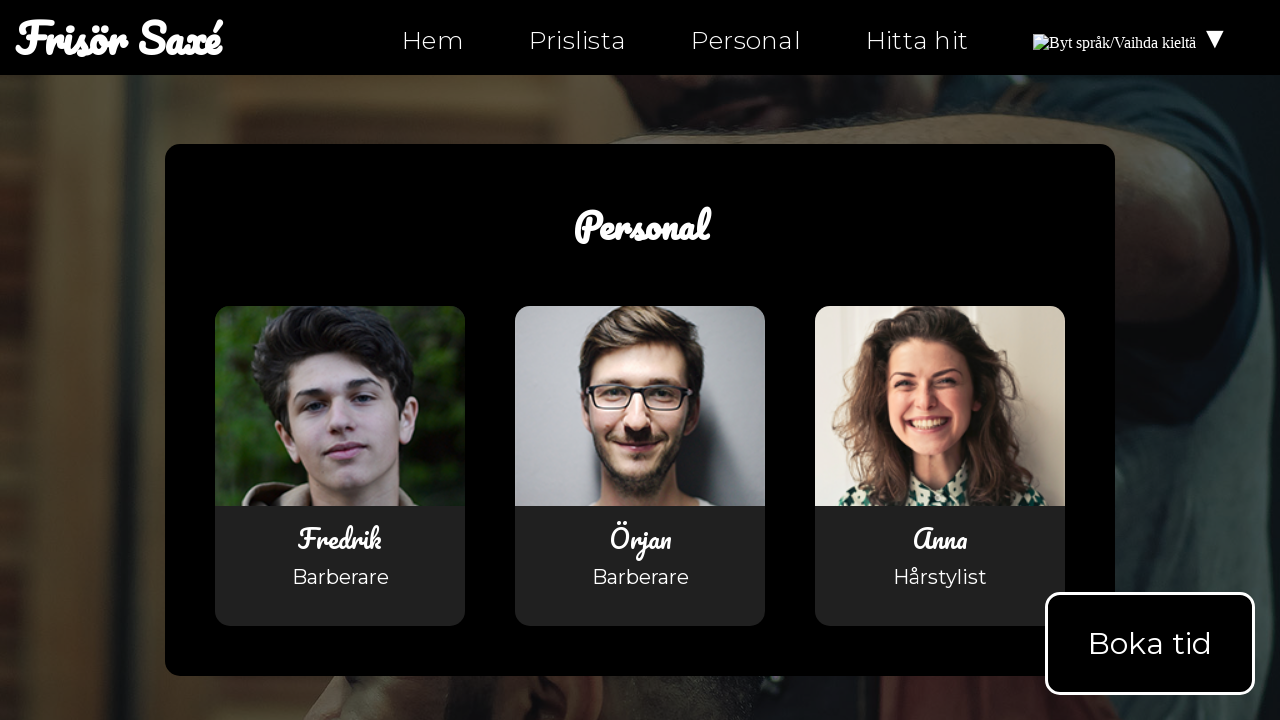

Retrieved all anchor elements from personal.html
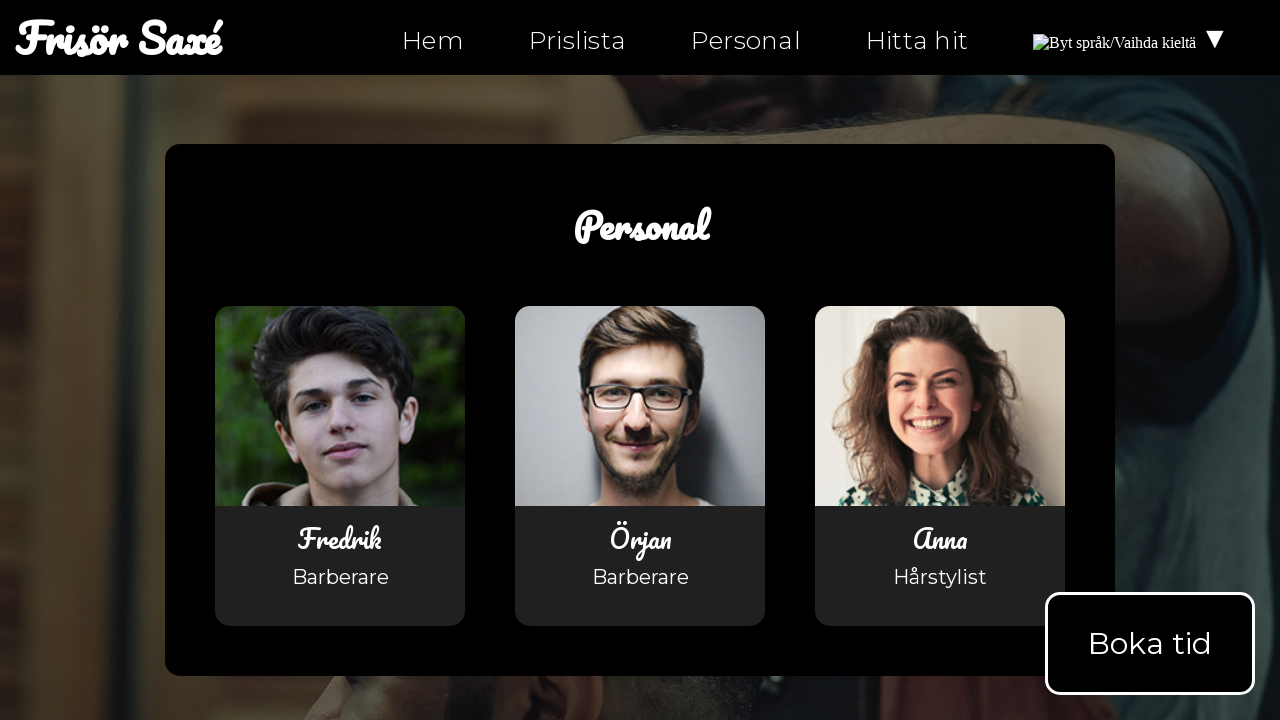

Retrieved href attribute from anchor link: index.html
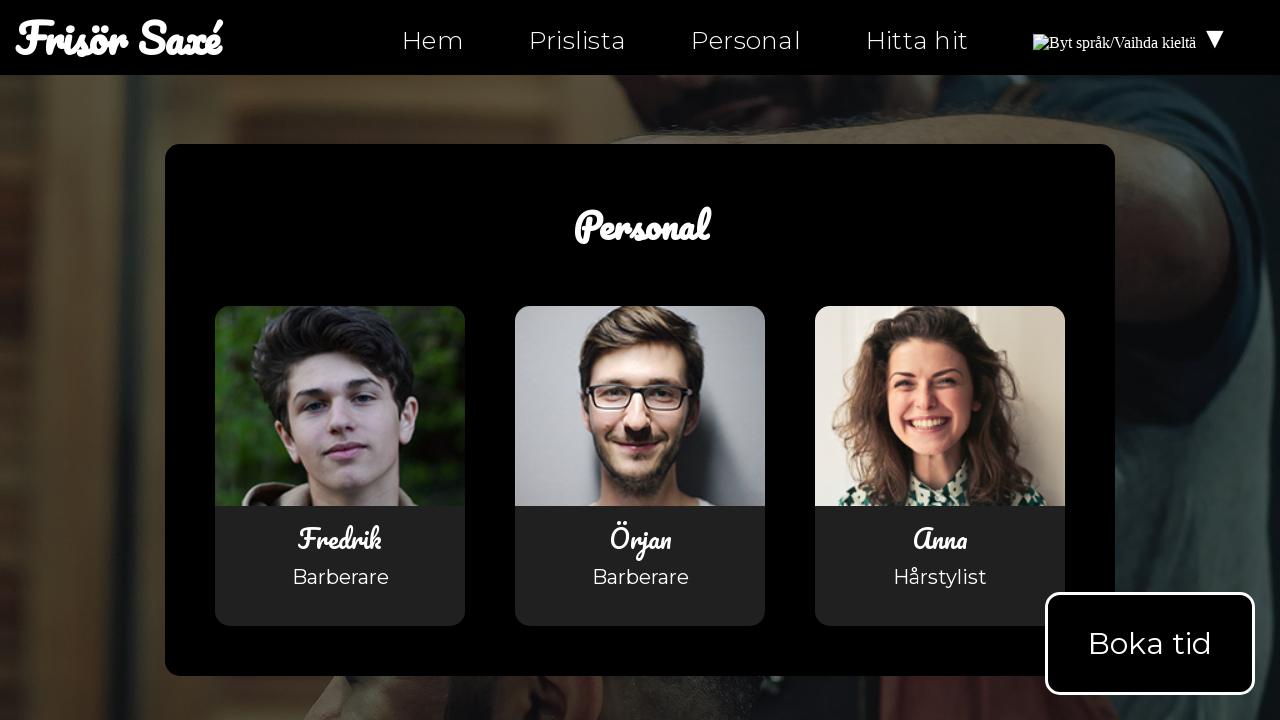

Validated that link 'index.html' is not an empty anchor
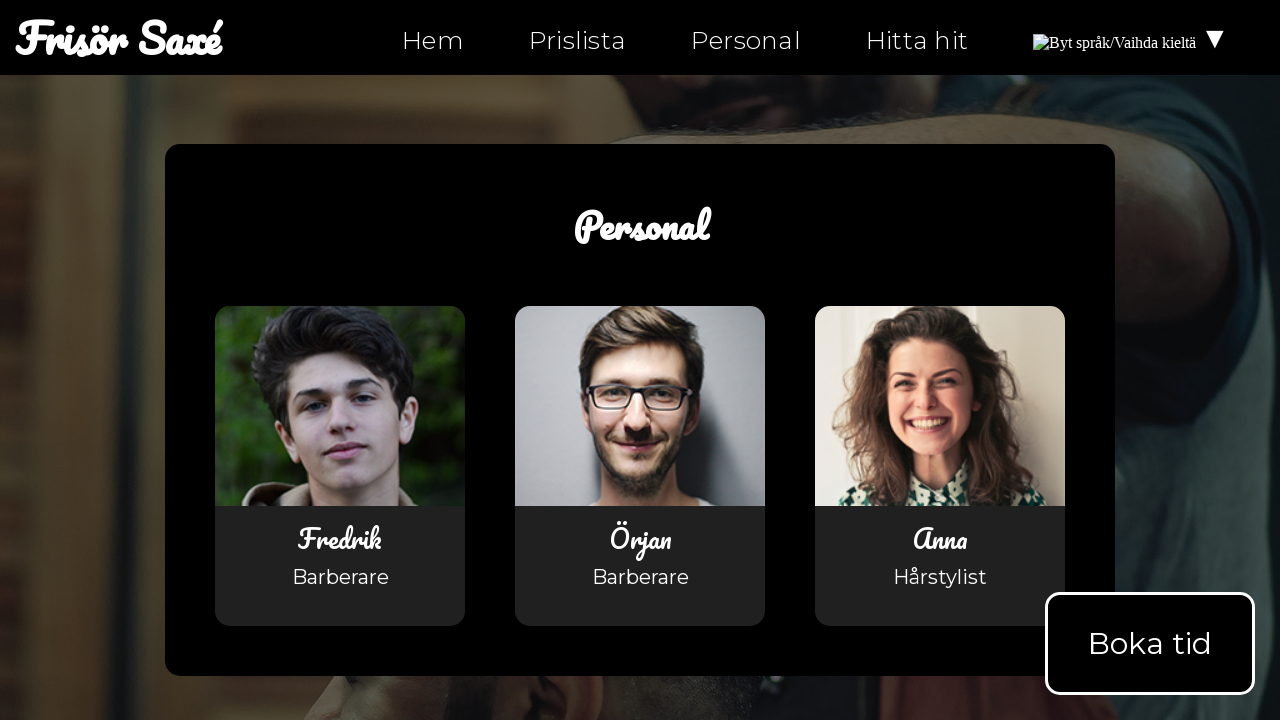

Retrieved href attribute from anchor link: index.html
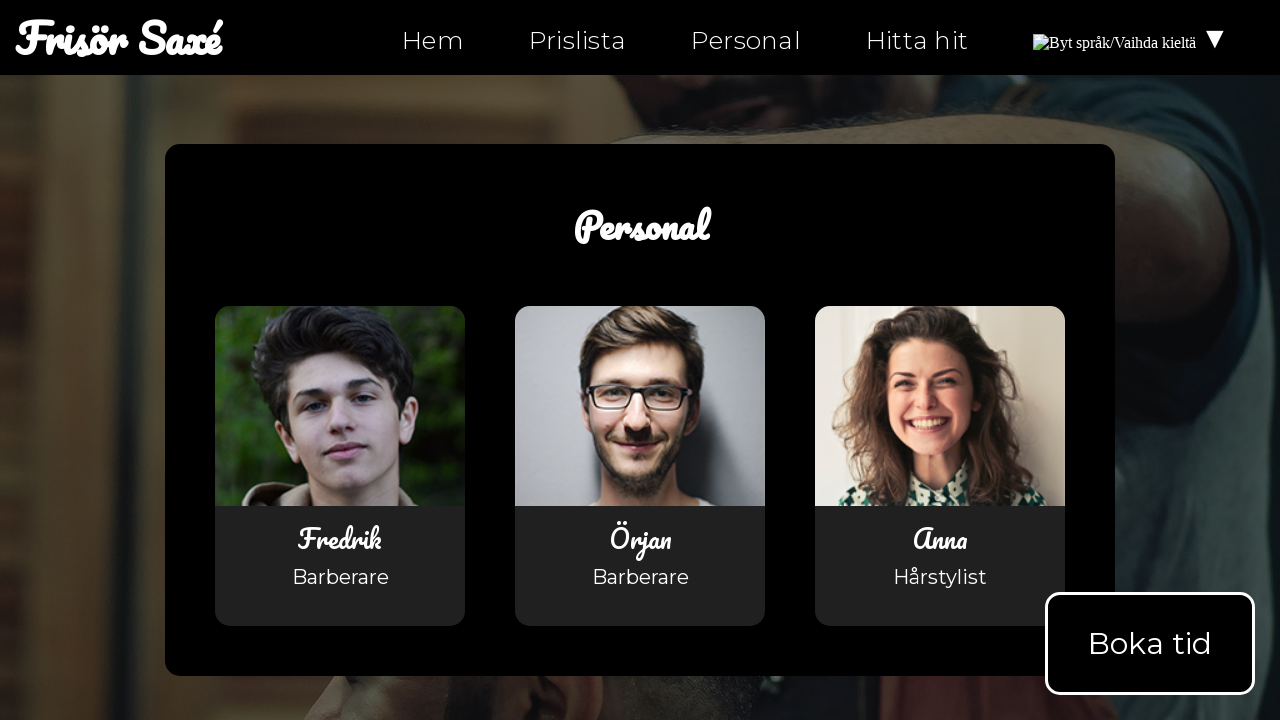

Validated that link 'index.html' is not an empty anchor
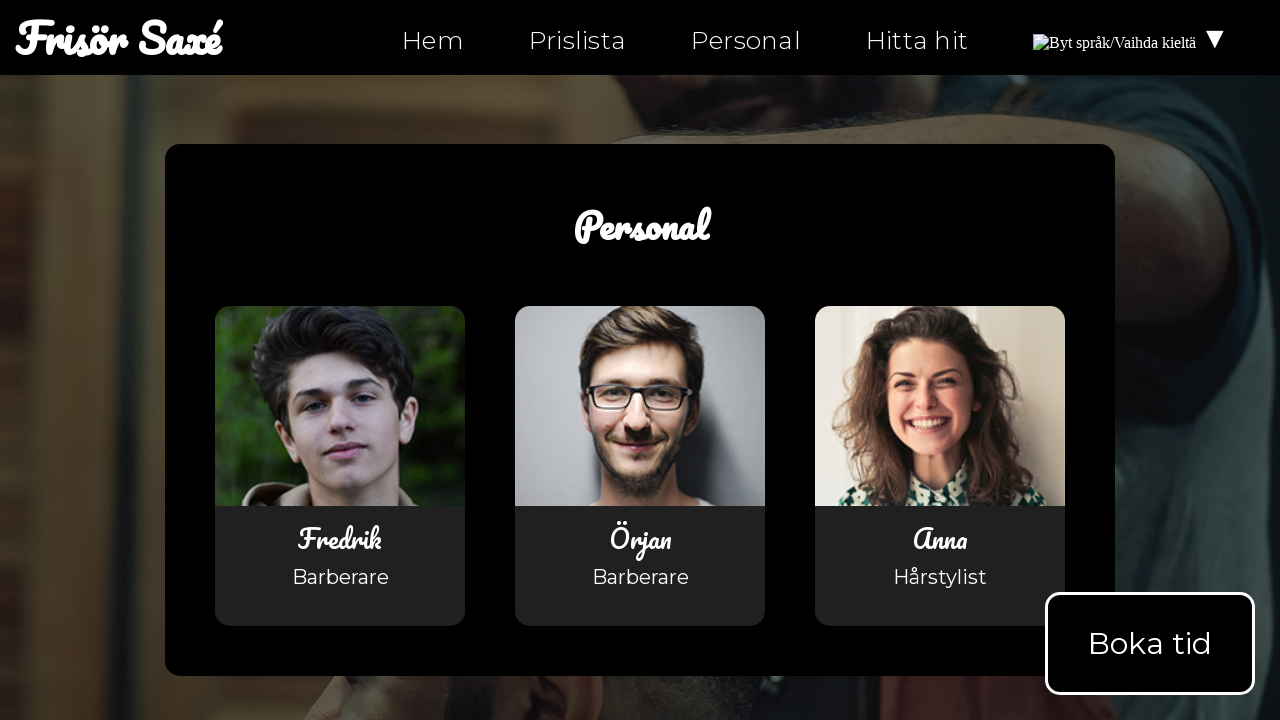

Retrieved href attribute from anchor link: index.html#products
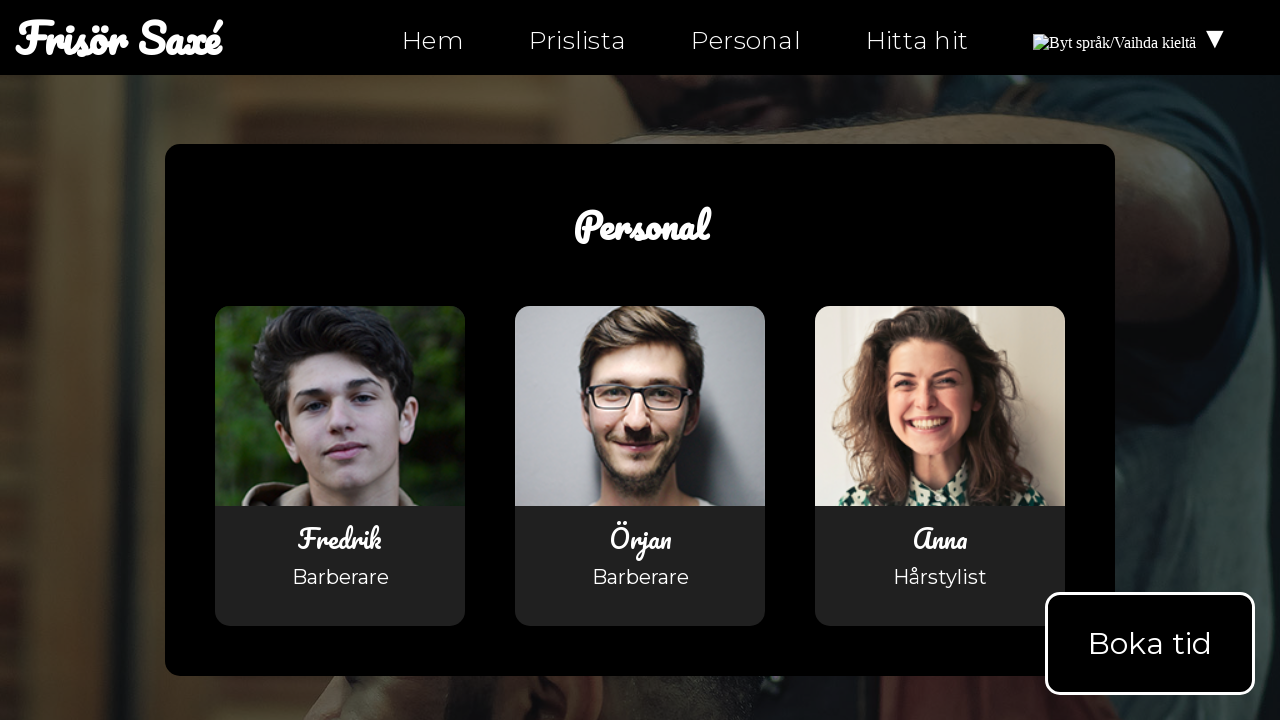

Validated that link 'index.html#products' is not an empty anchor
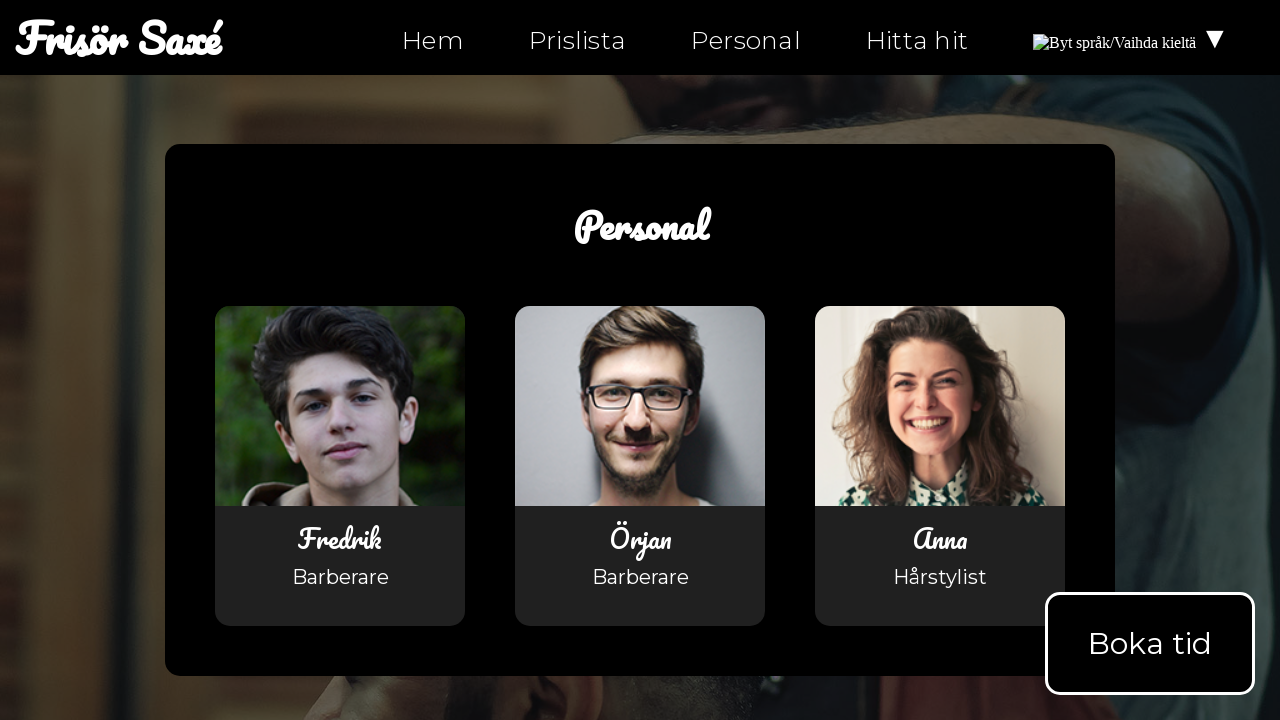

Retrieved href attribute from anchor link: personal.html
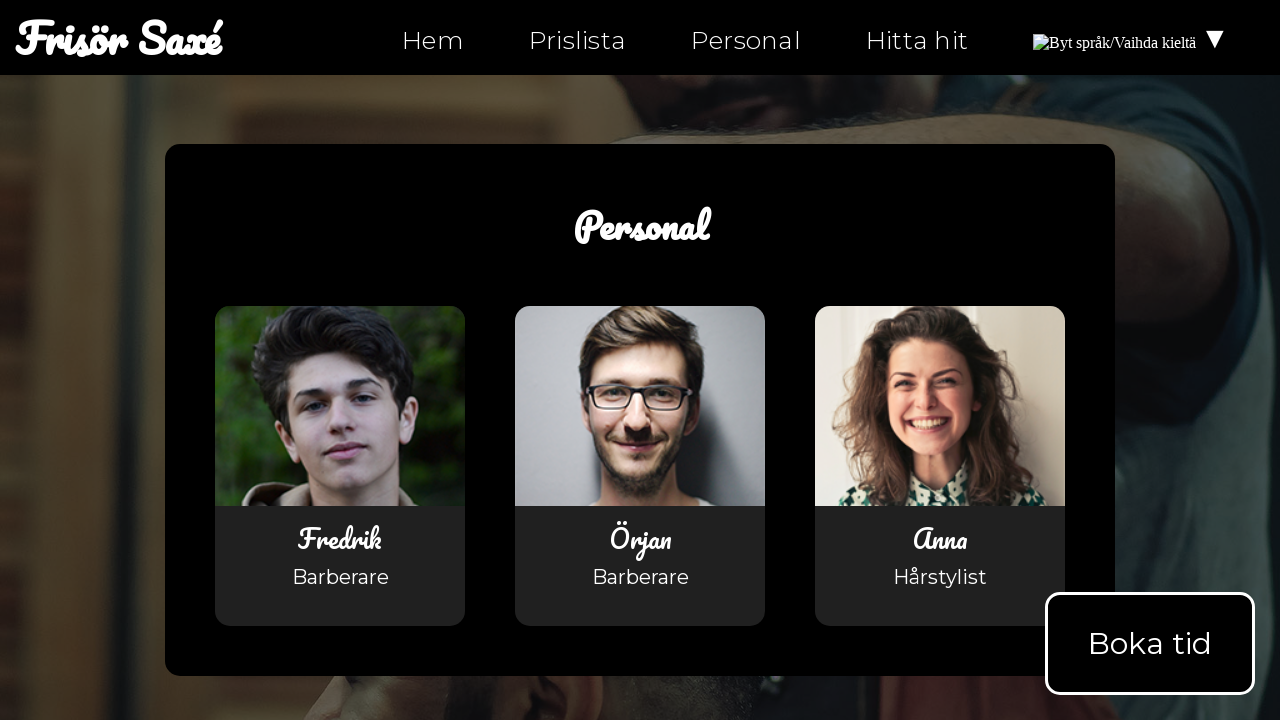

Validated that link 'personal.html' is not an empty anchor
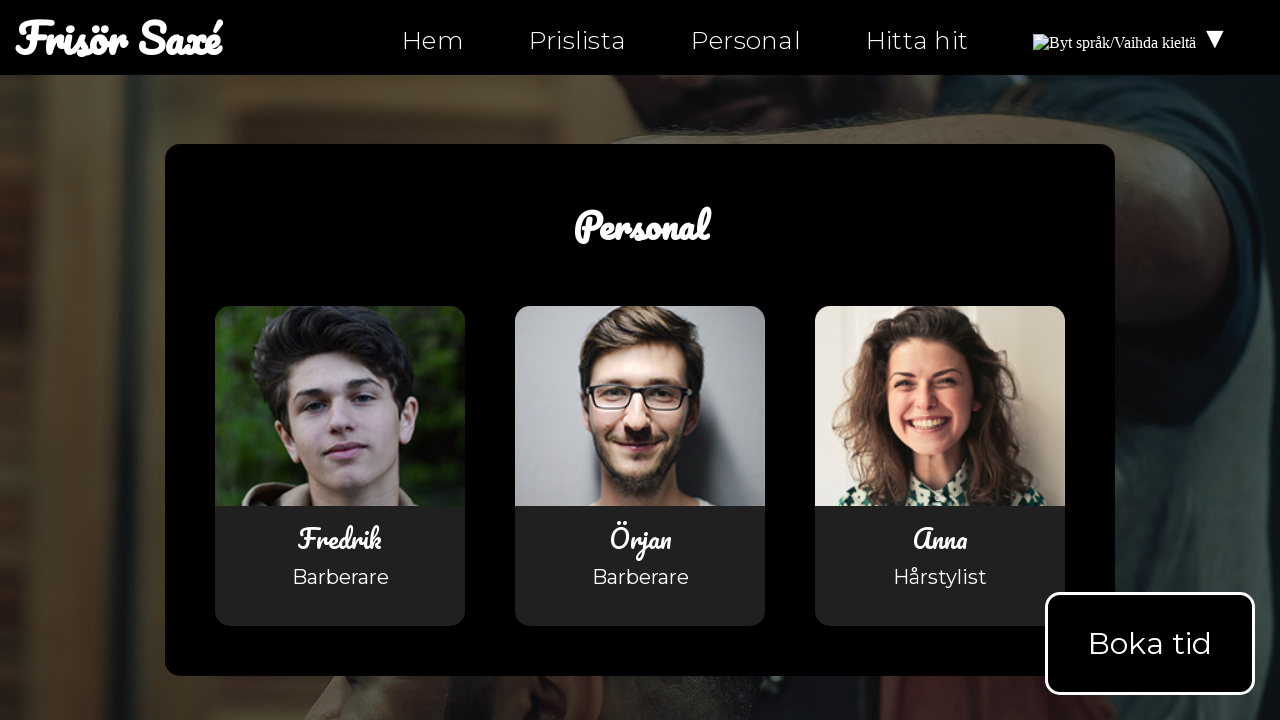

Retrieved href attribute from anchor link: hitta-hit.html
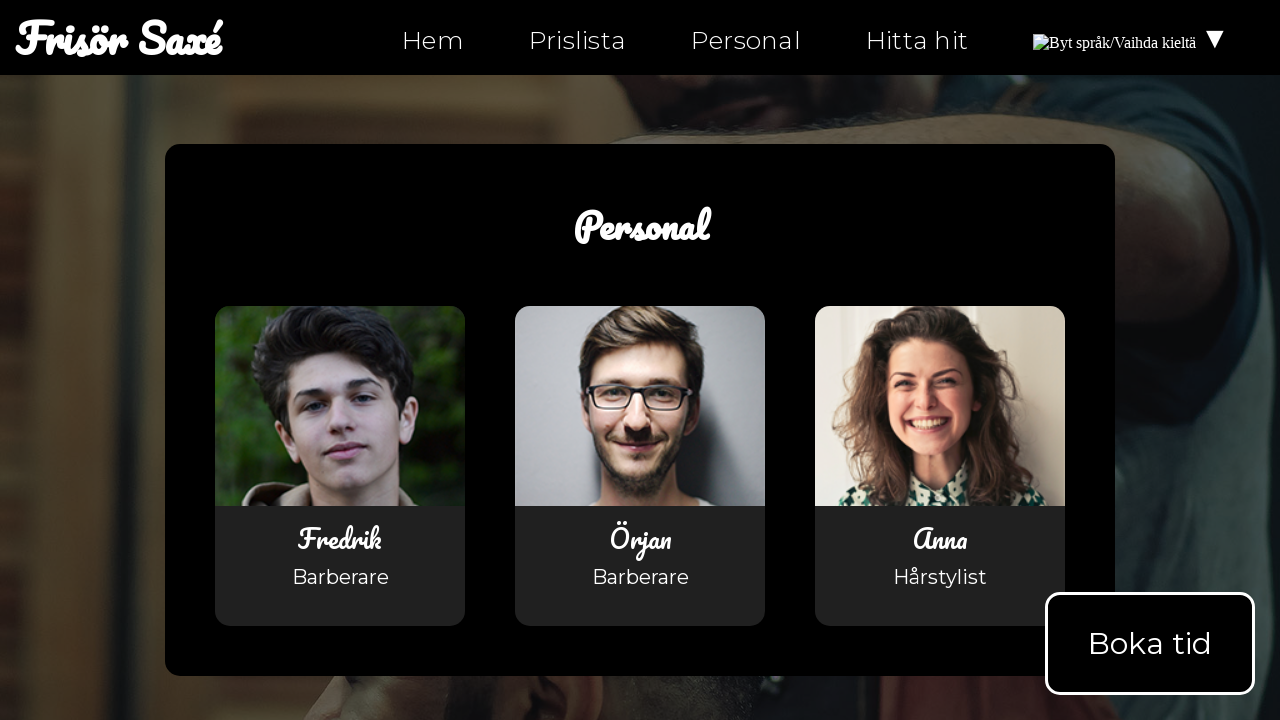

Validated that link 'hitta-hit.html' is not an empty anchor
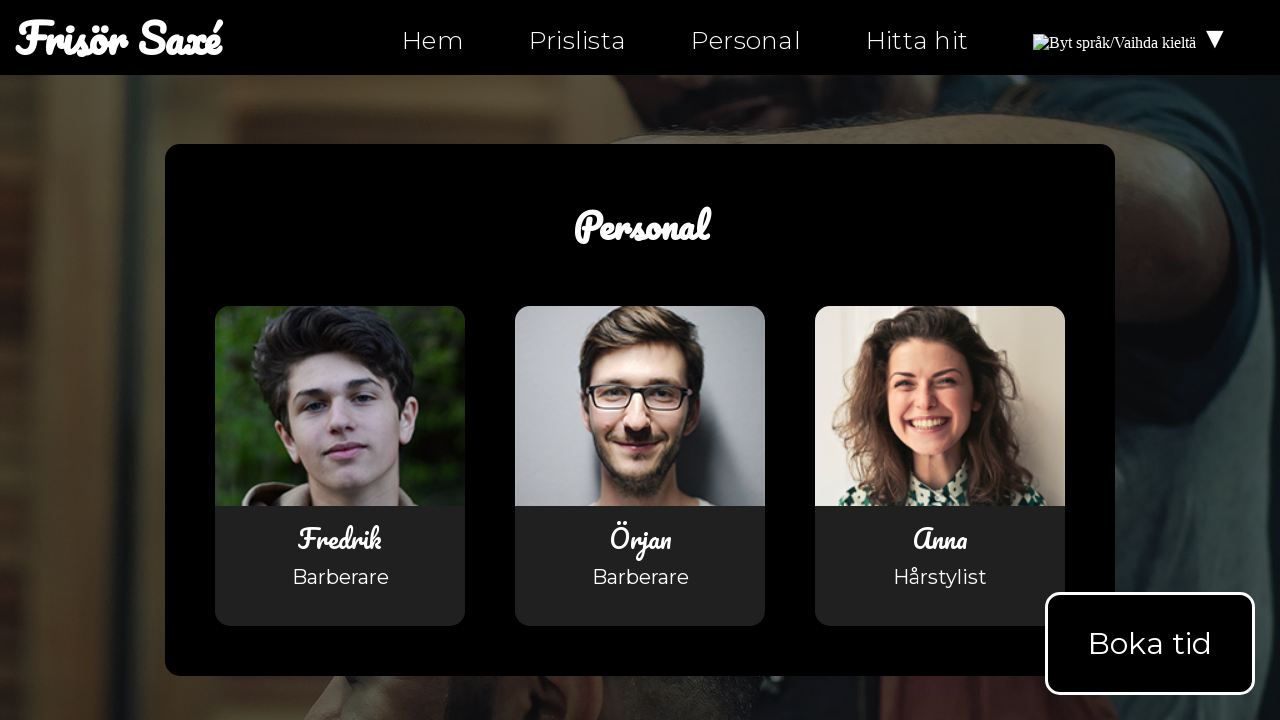

Retrieved href attribute from anchor link: personal.html
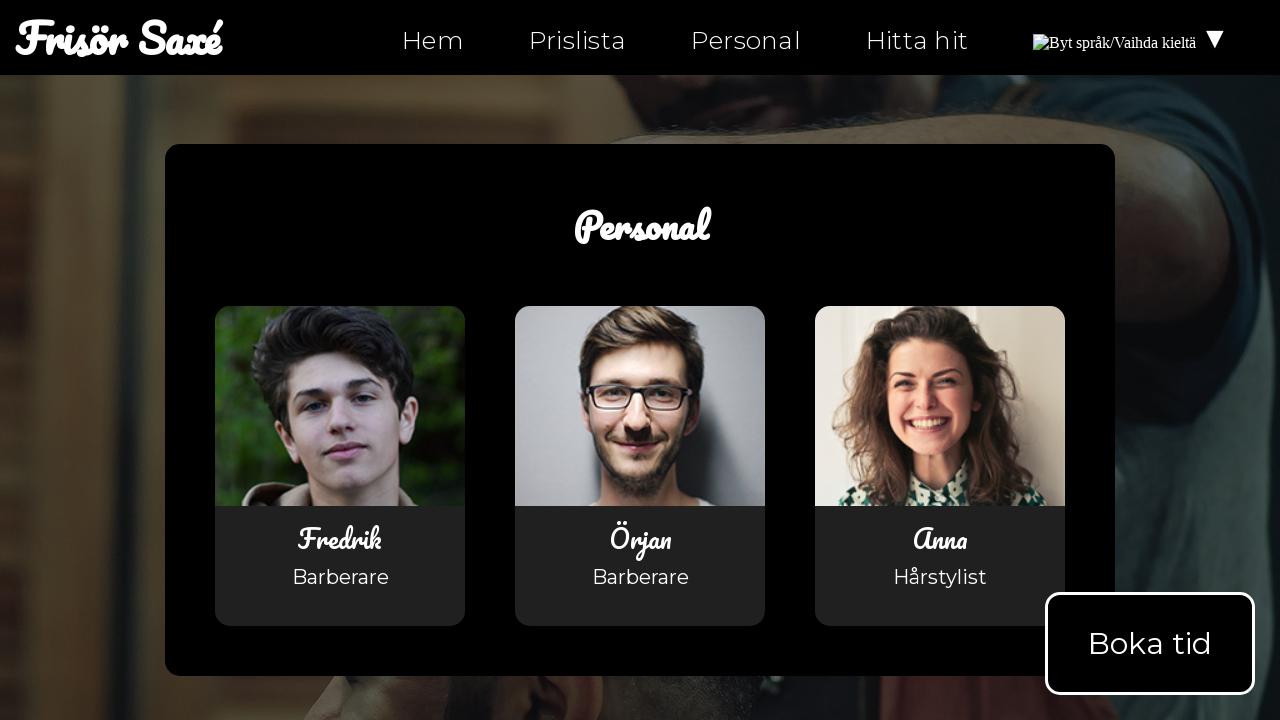

Validated that link 'personal.html' is not an empty anchor
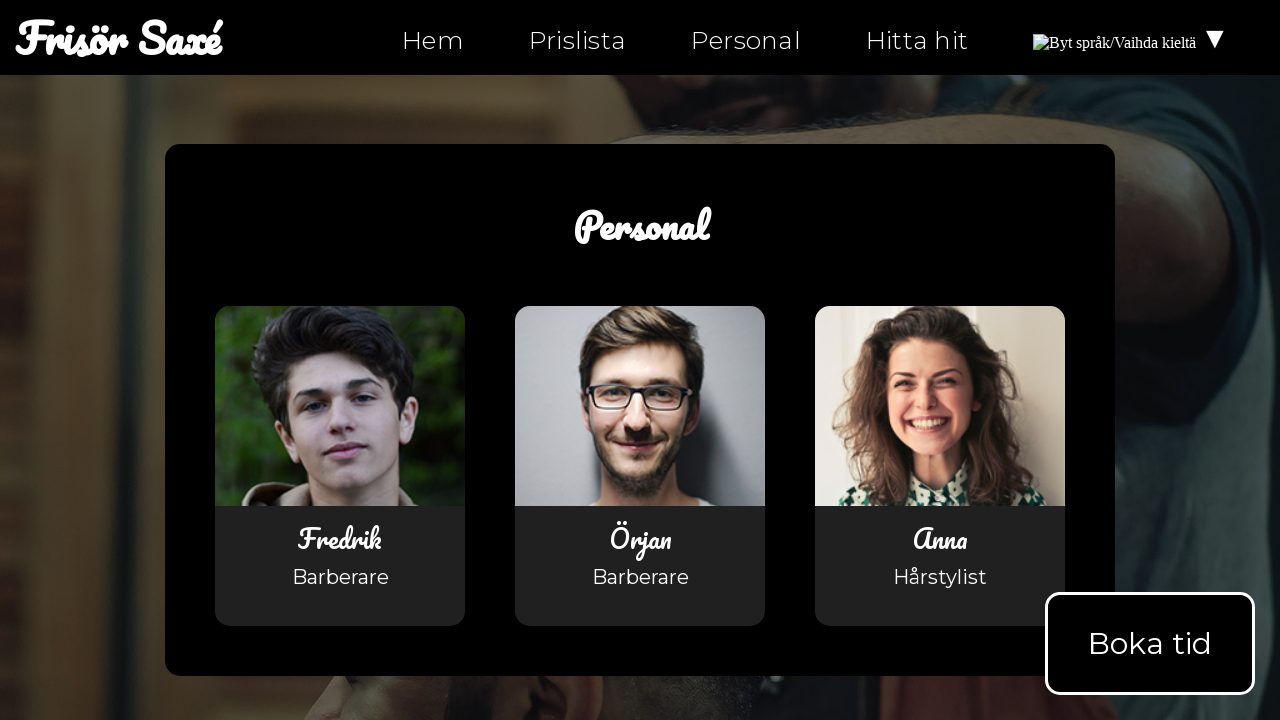

Retrieved href attribute from anchor link: personal-fi.html
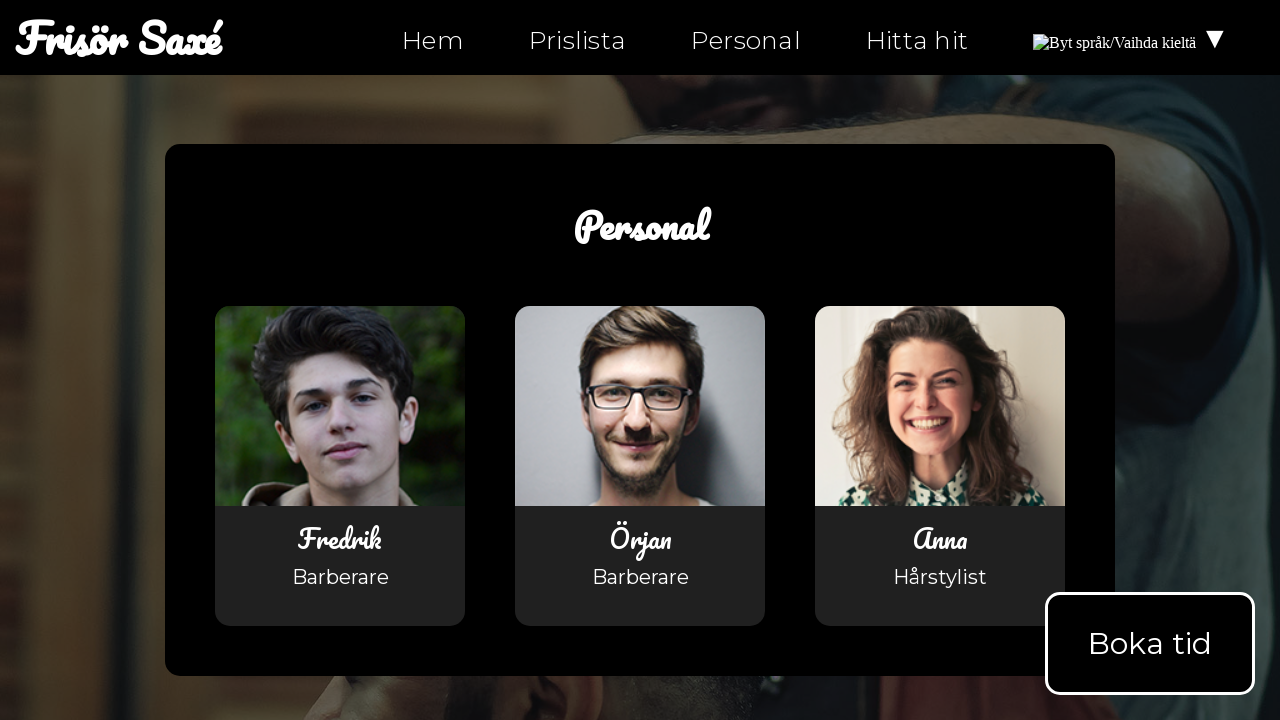

Validated that link 'personal-fi.html' is not an empty anchor
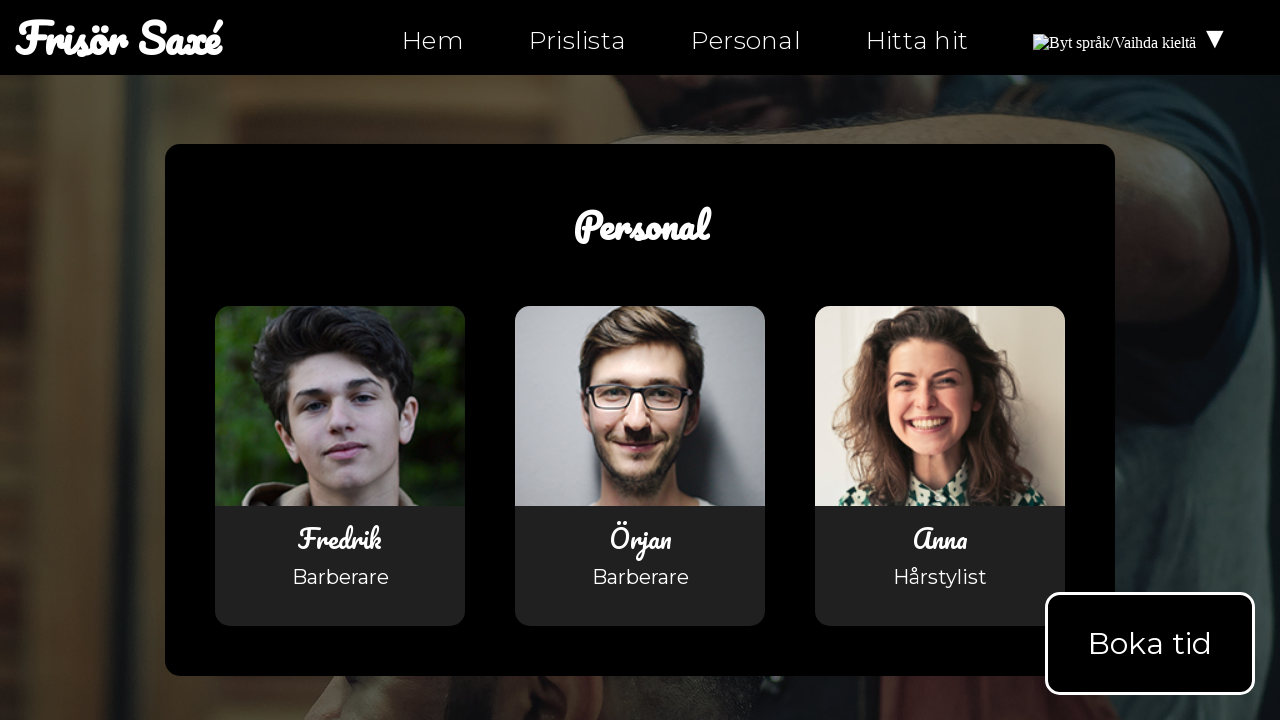

Retrieved href attribute from anchor link: mailto:info@ntig-uppsala.github.io?Subject=Boka%20tid
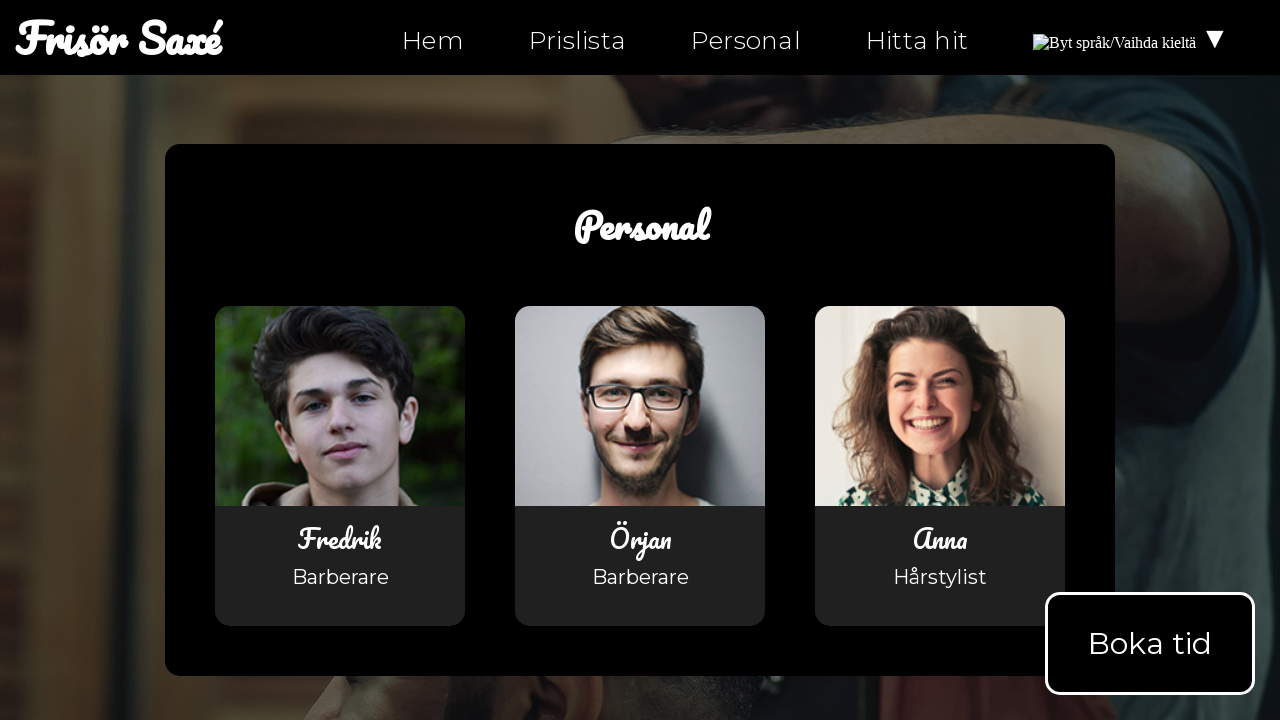

Validated that link 'mailto:info@ntig-uppsala.github.io?Subject=Boka%20tid' is not an empty anchor
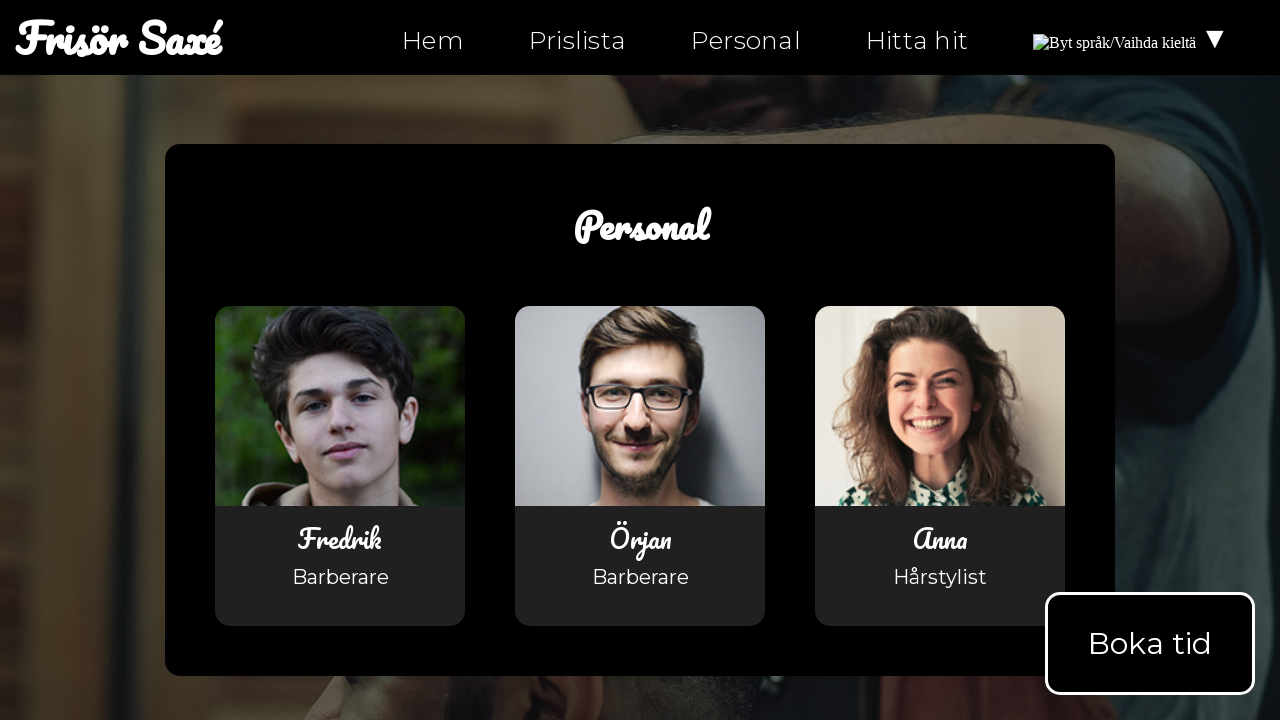

Retrieved href attribute from anchor link: https://facebook.com/ntiuppsala
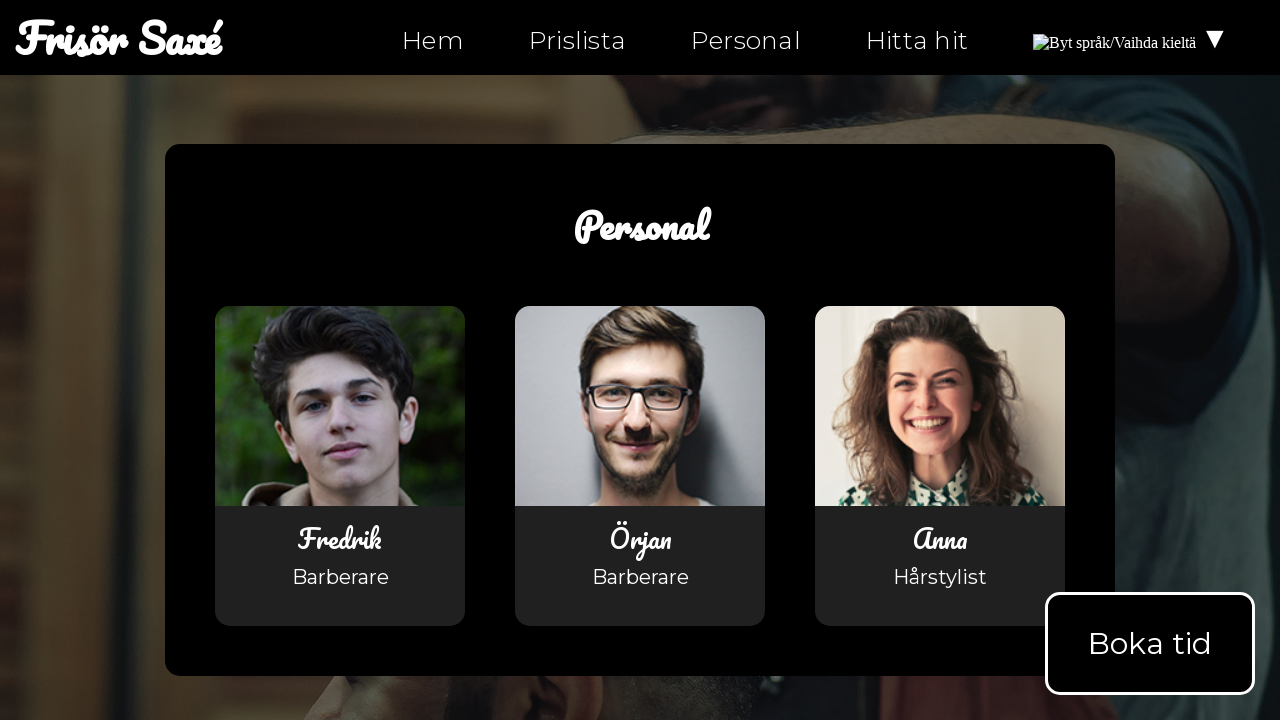

Validated that link 'https://facebook.com/ntiuppsala' is not an empty anchor
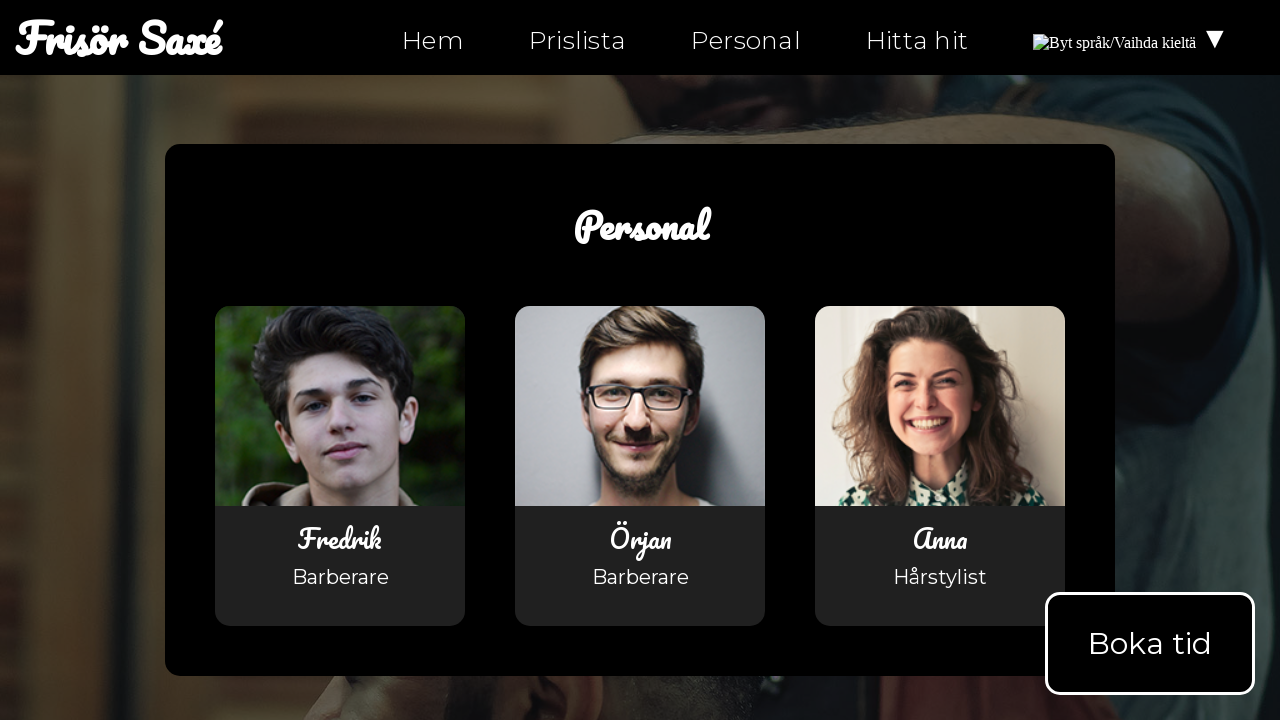

Retrieved href attribute from anchor link: https://instagram.com/ntiuppsala
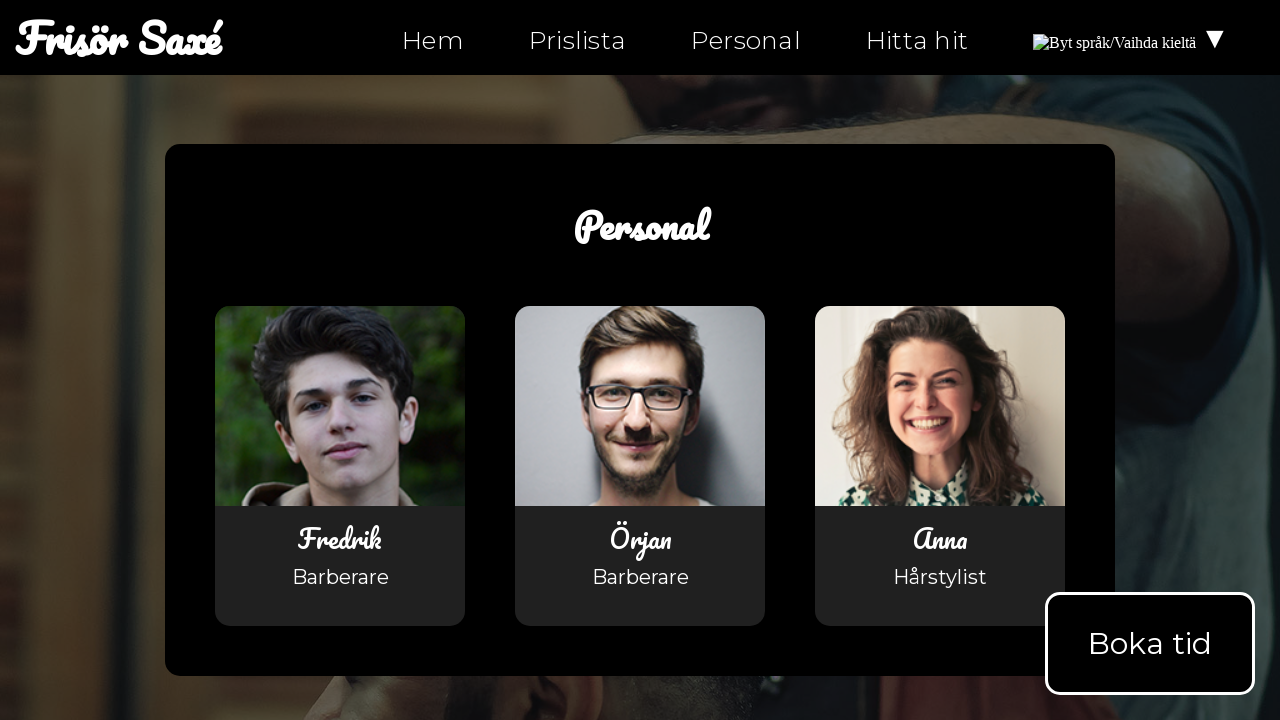

Validated that link 'https://instagram.com/ntiuppsala' is not an empty anchor
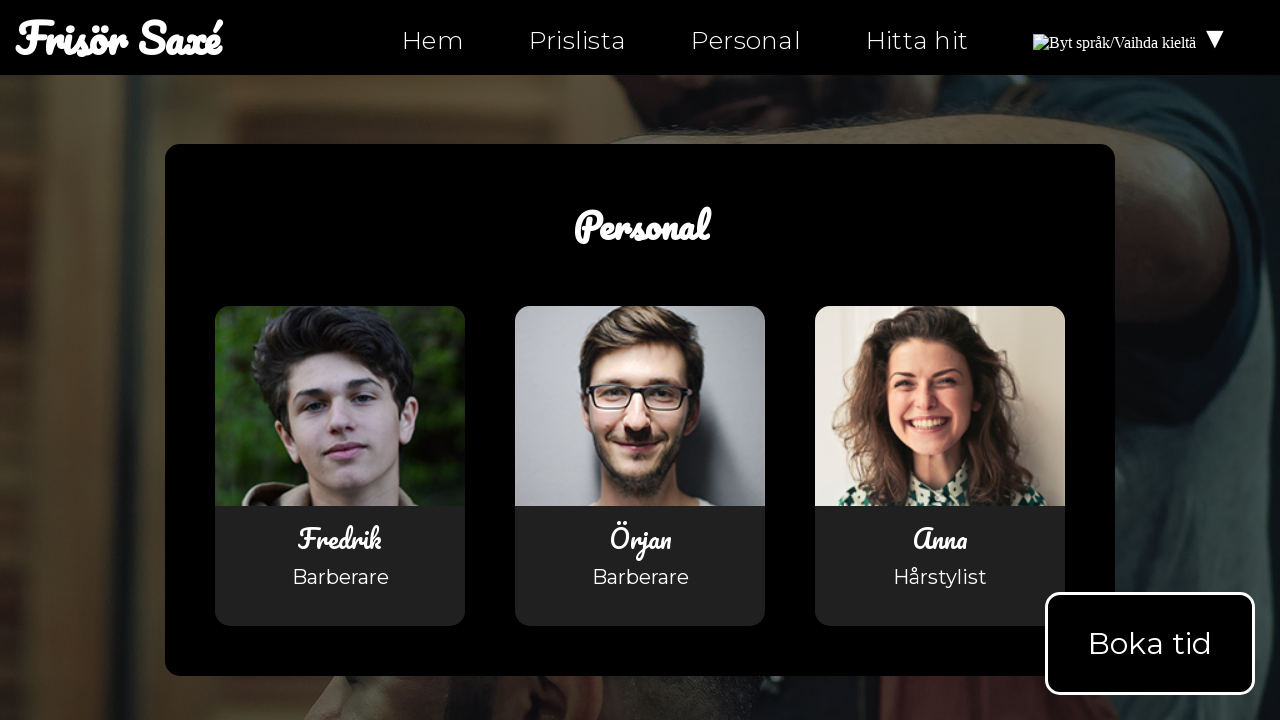

Retrieved href attribute from anchor link: https://twitter.com/ntiuppsala
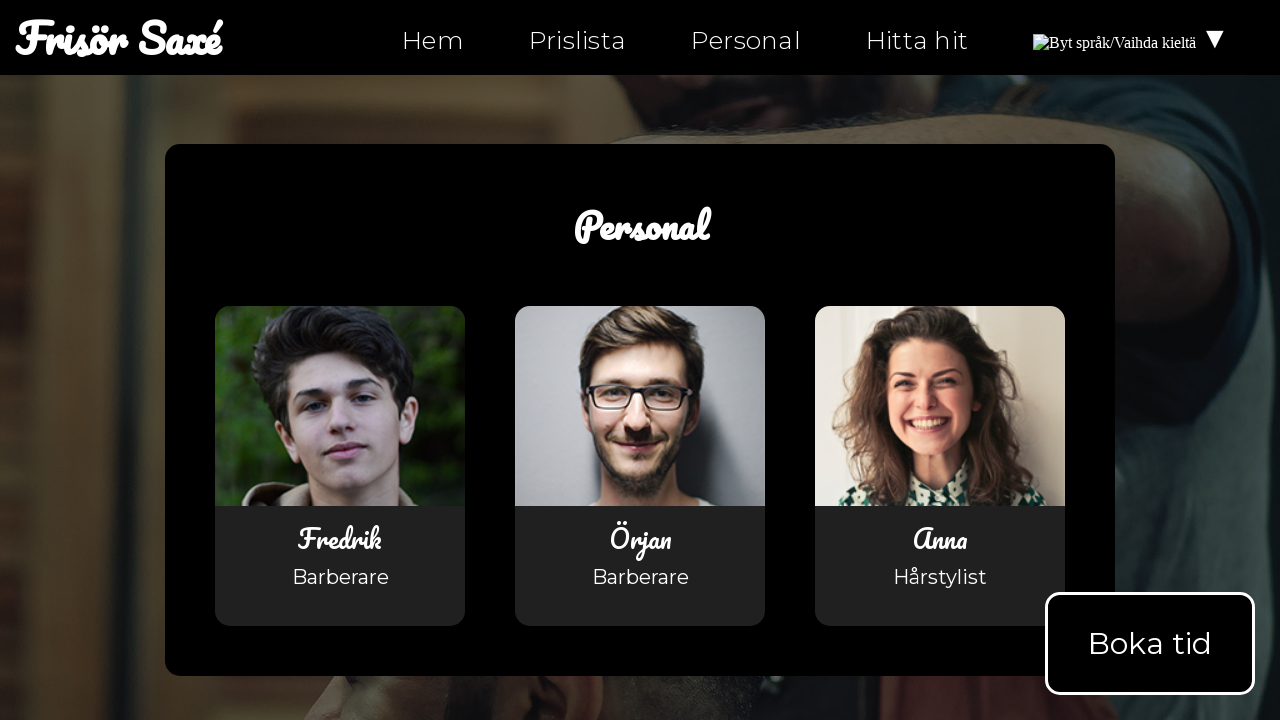

Validated that link 'https://twitter.com/ntiuppsala' is not an empty anchor
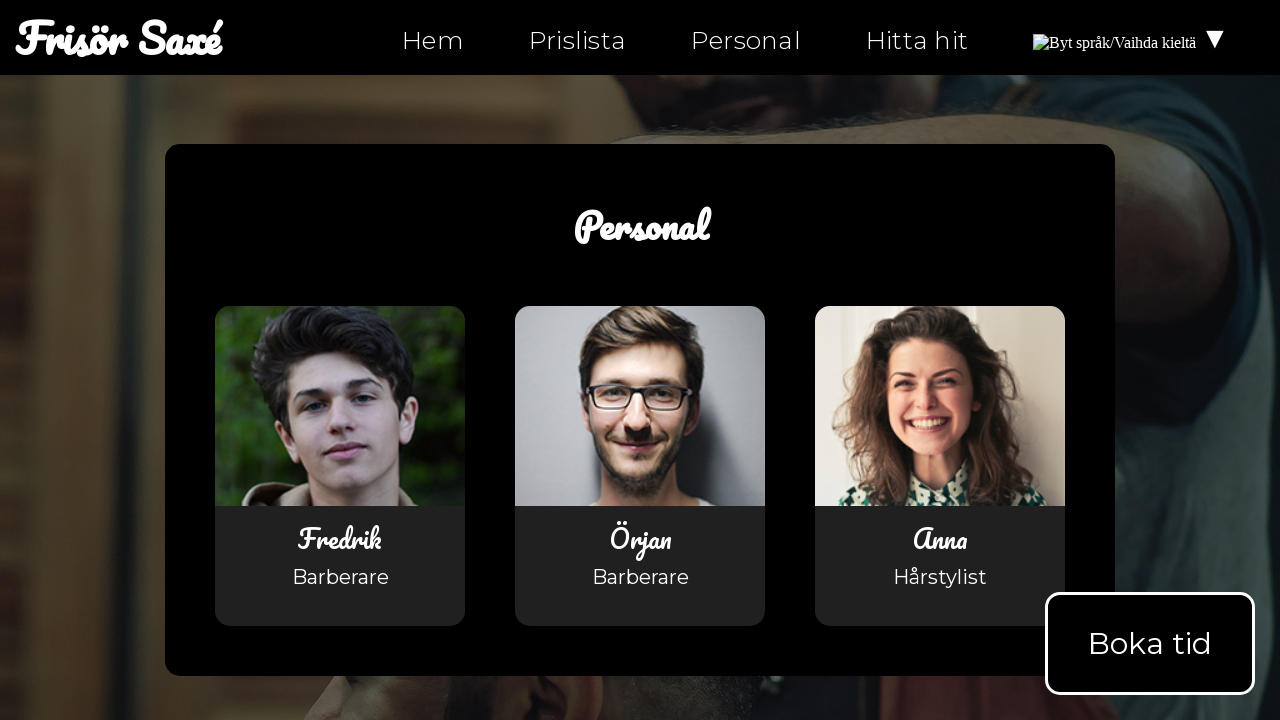

Retrieved href attribute from anchor link: tel:0630-555-555
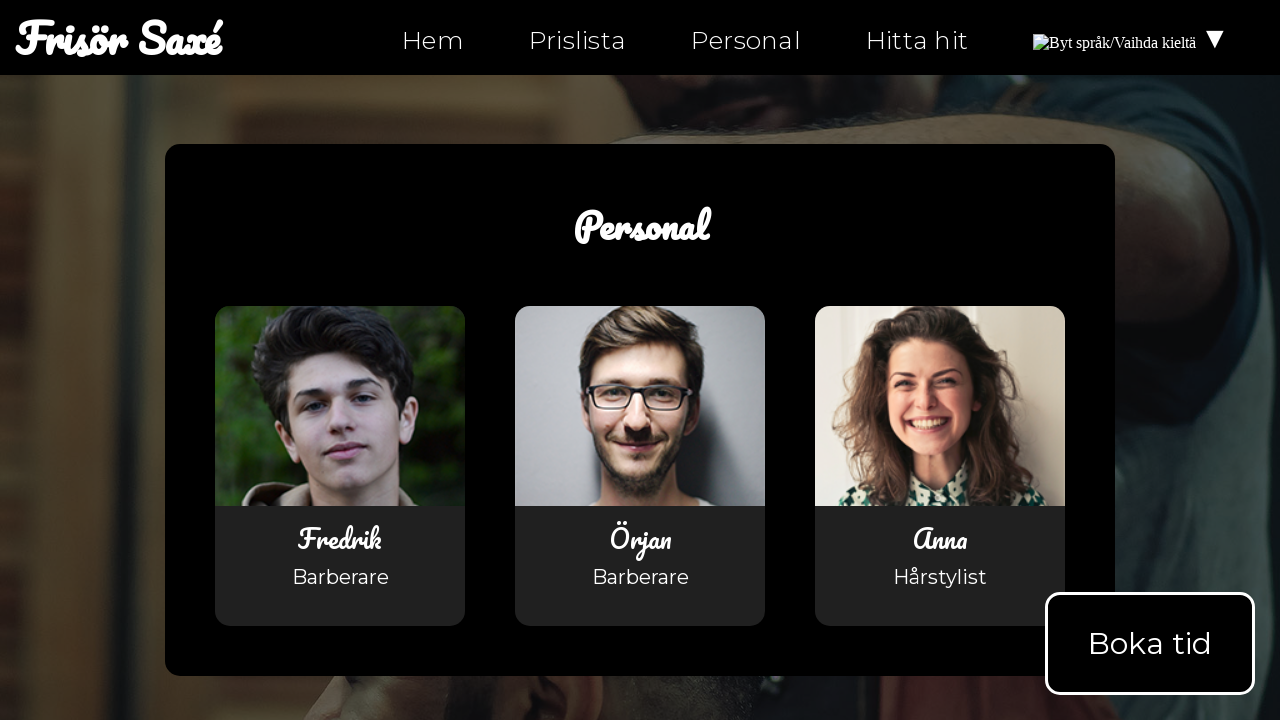

Validated that link 'tel:0630-555-555' is not an empty anchor
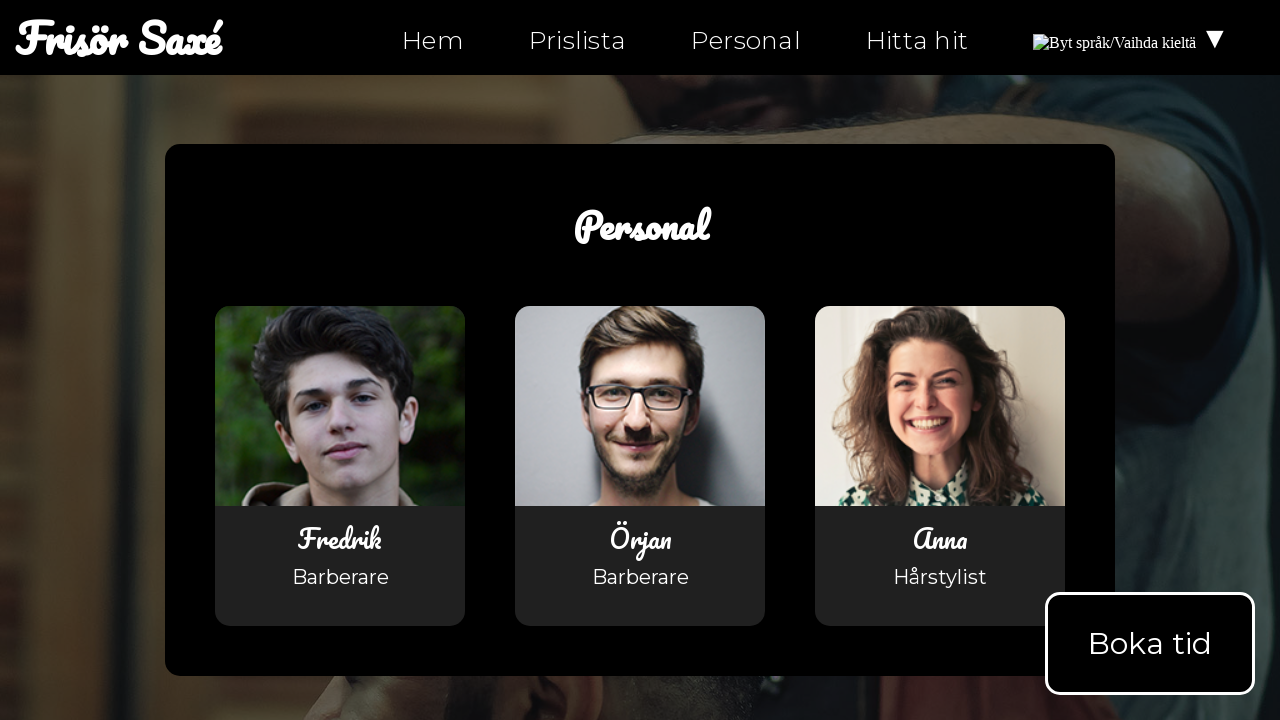

Retrieved href attribute from anchor link: mailto:info@ntig-uppsala.github.io
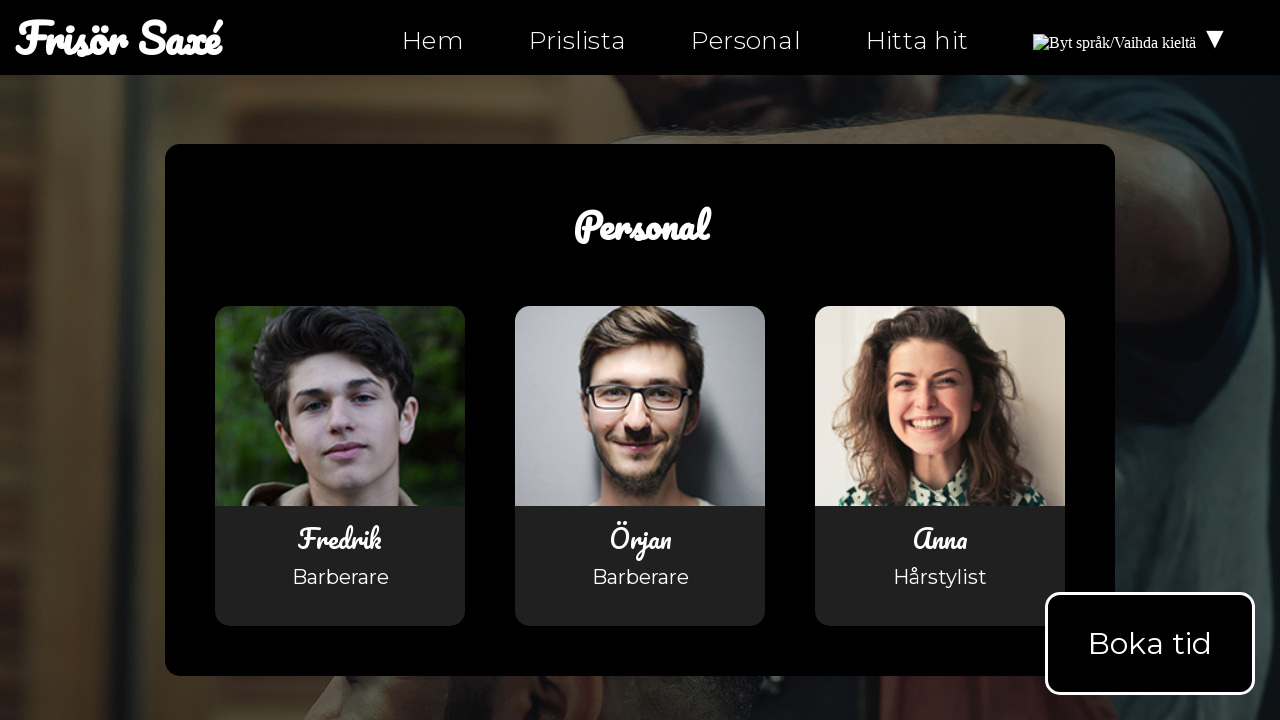

Validated that link 'mailto:info@ntig-uppsala.github.io' is not an empty anchor
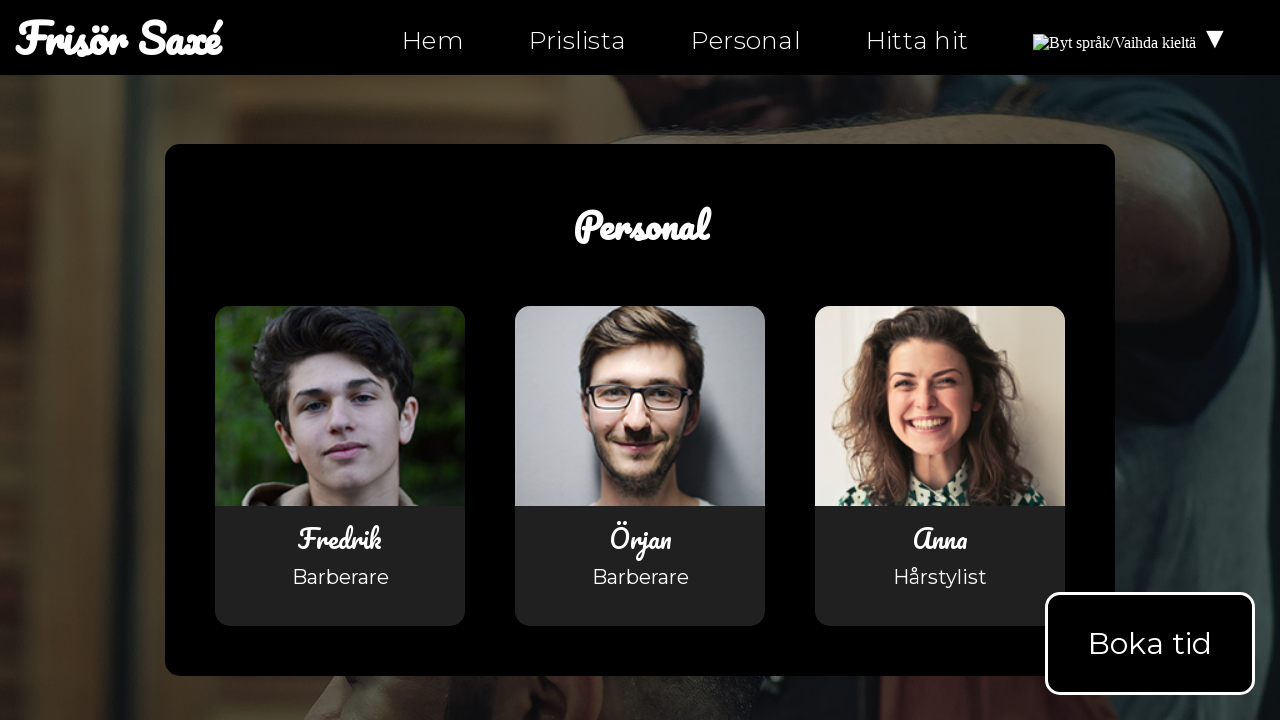

Retrieved href attribute from anchor link: hitta-hit.html
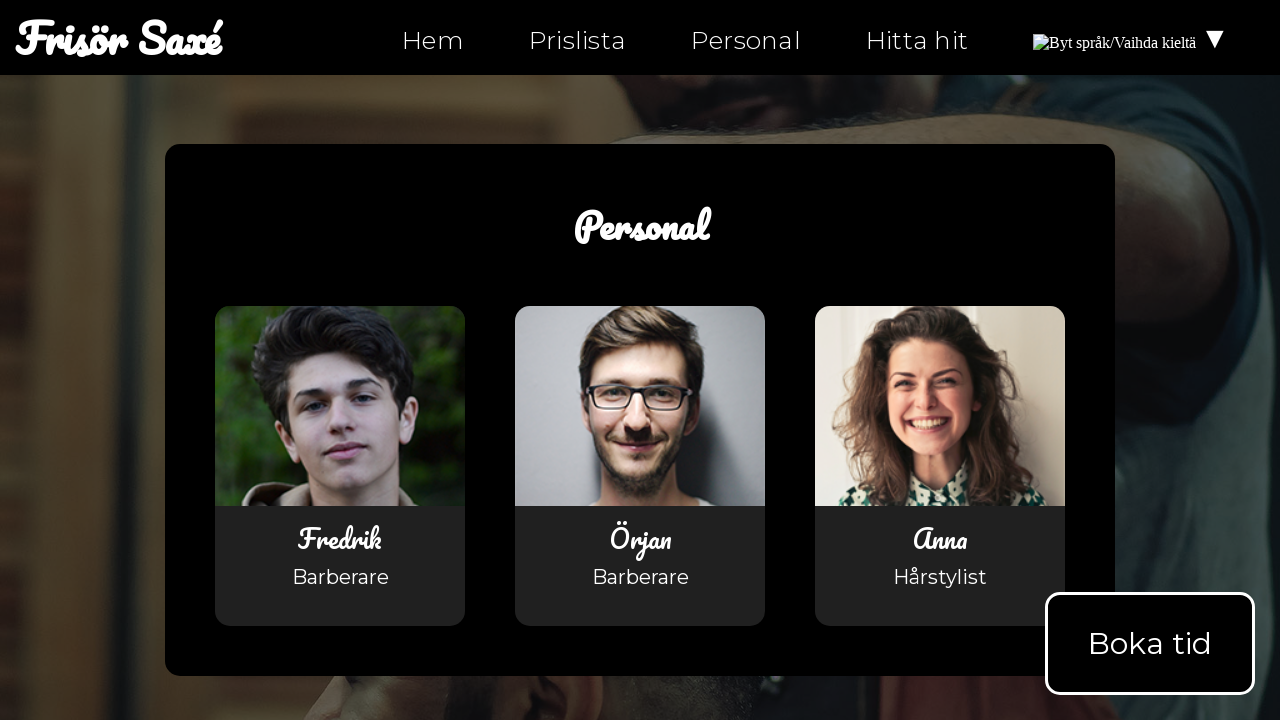

Validated that link 'hitta-hit.html' is not an empty anchor
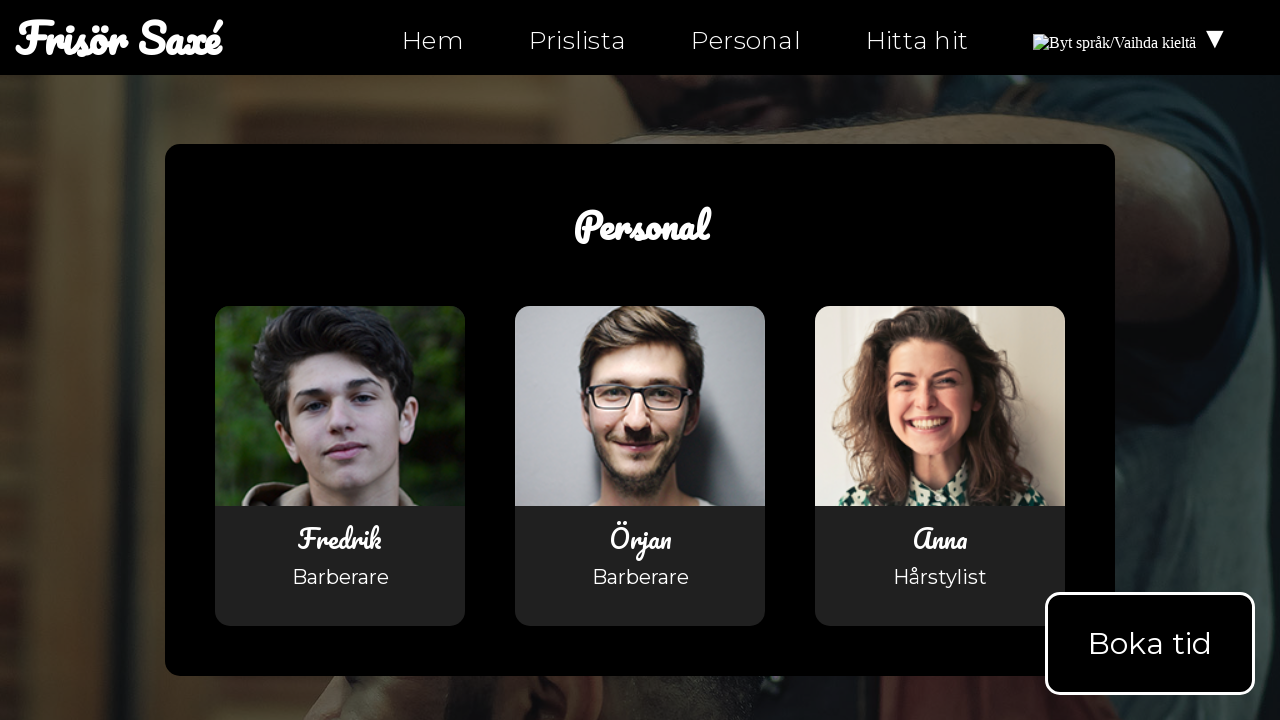

Navigated to hitta-hit.html
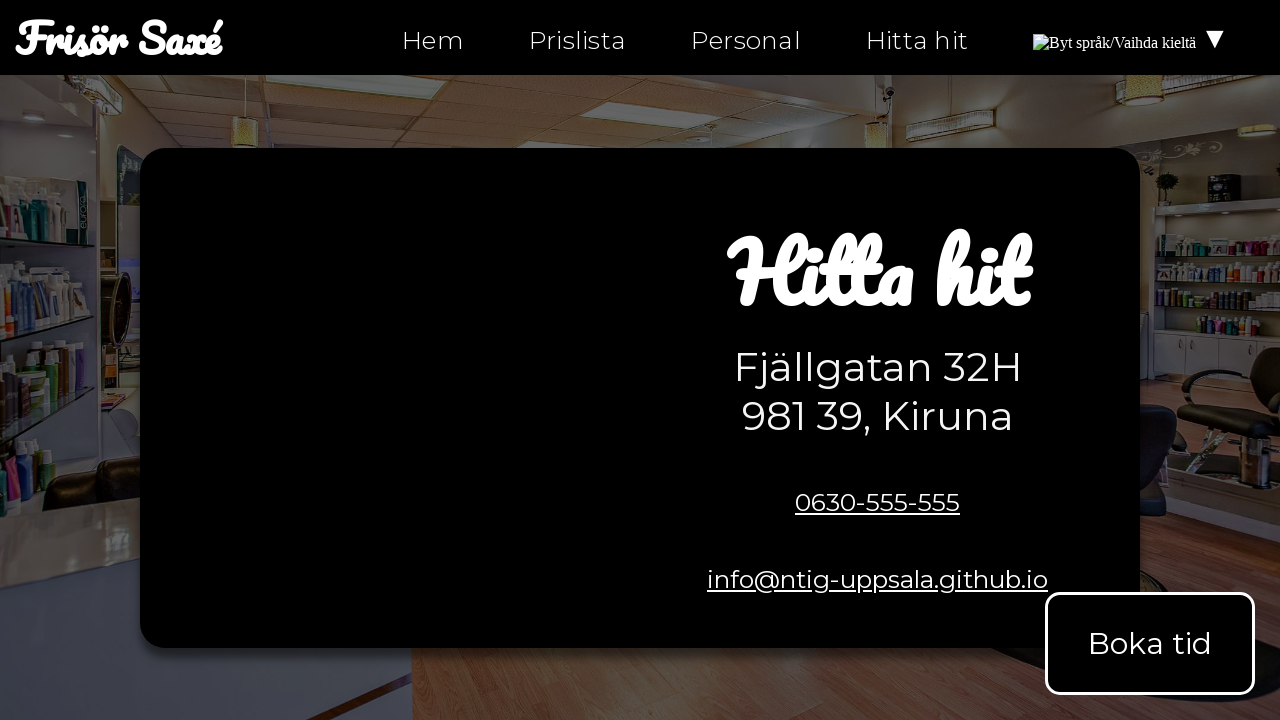

Retrieved all anchor elements from hitta-hit.html
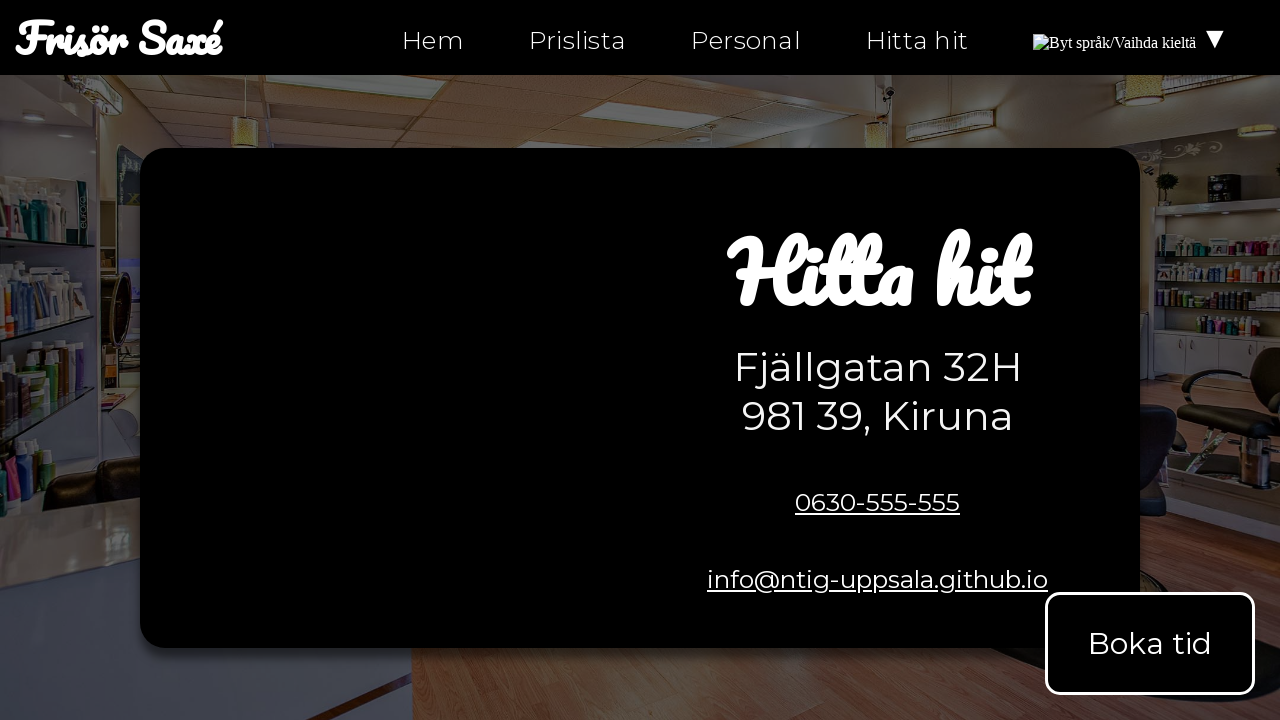

Retrieved href attribute from anchor link: index.html
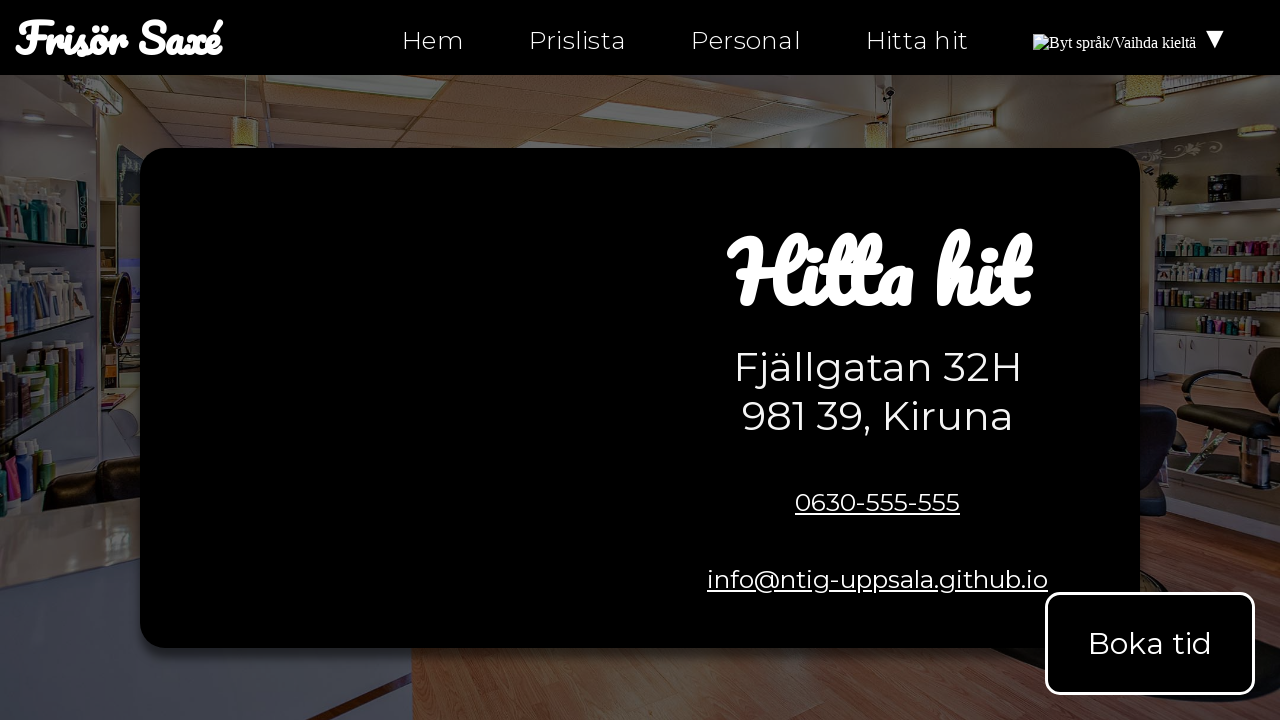

Validated that link 'index.html' is not an empty anchor
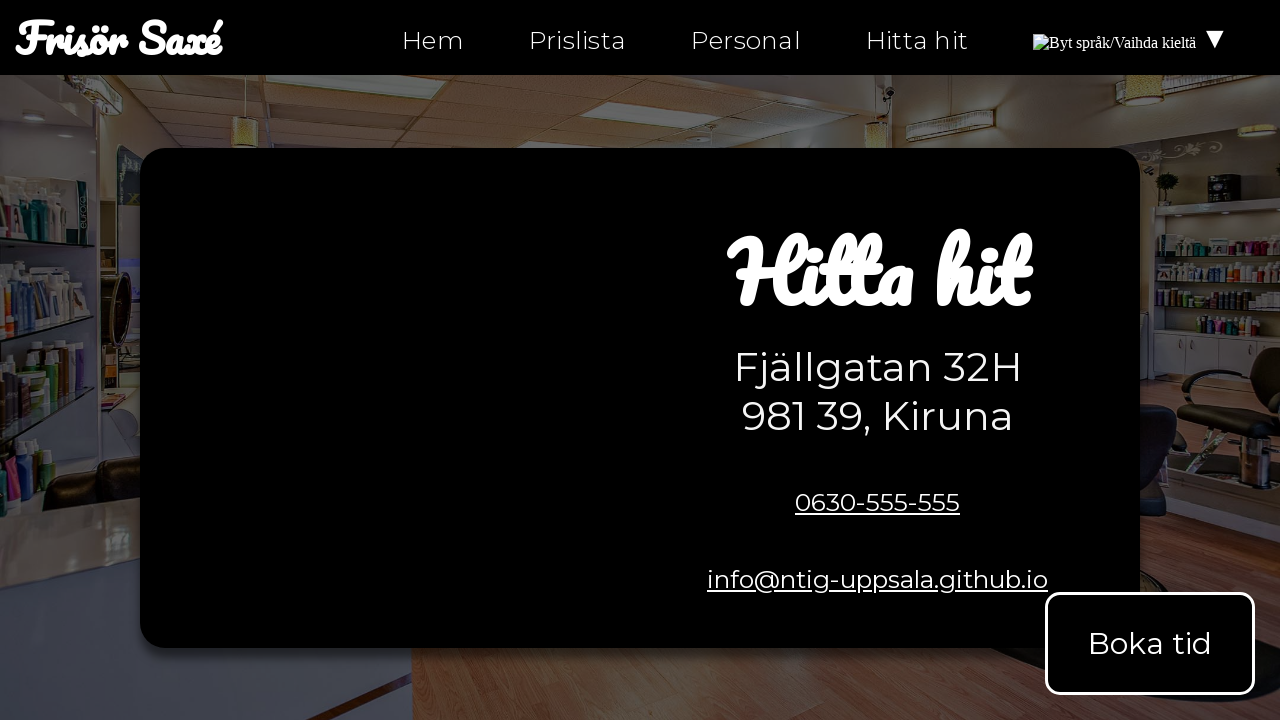

Retrieved href attribute from anchor link: index.html
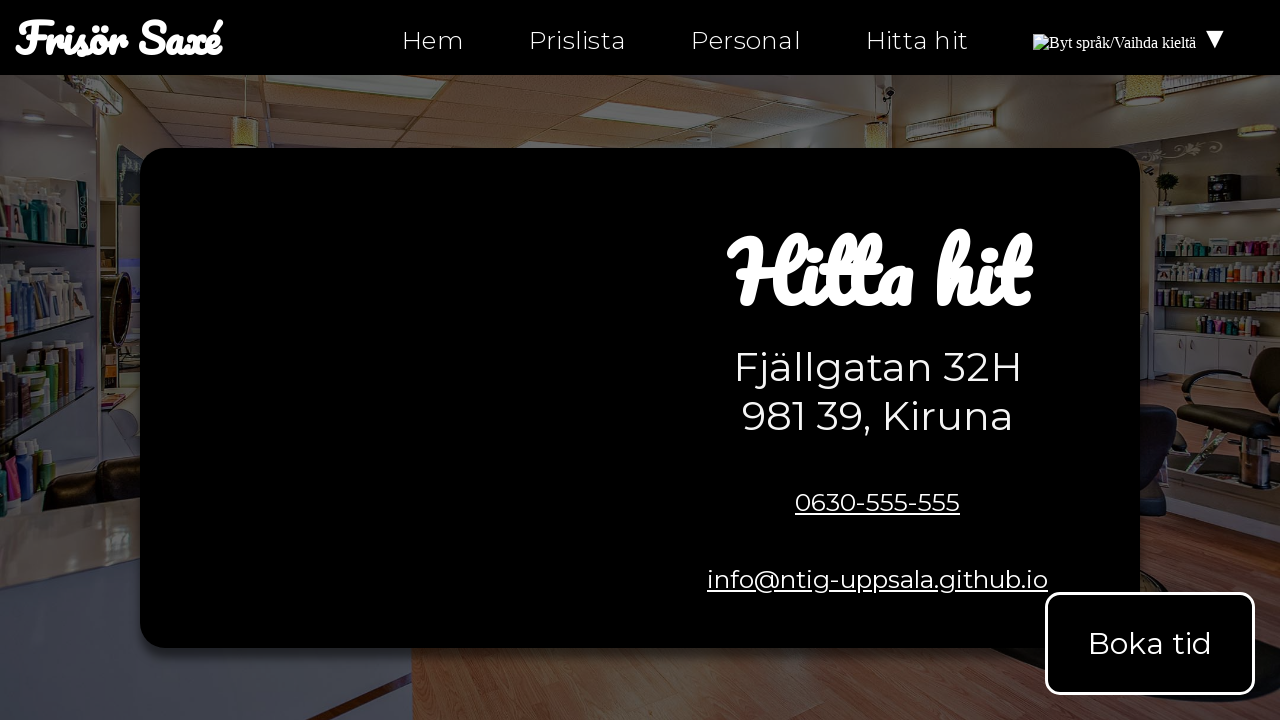

Validated that link 'index.html' is not an empty anchor
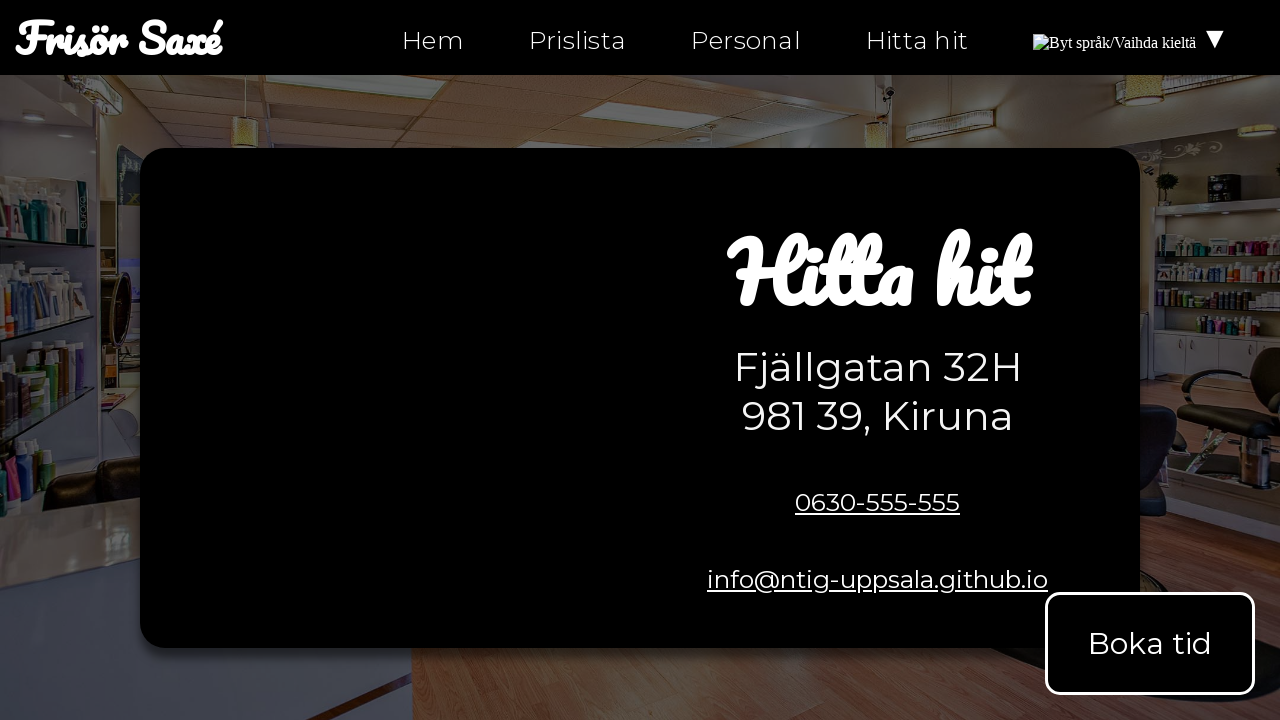

Retrieved href attribute from anchor link: index.html#products
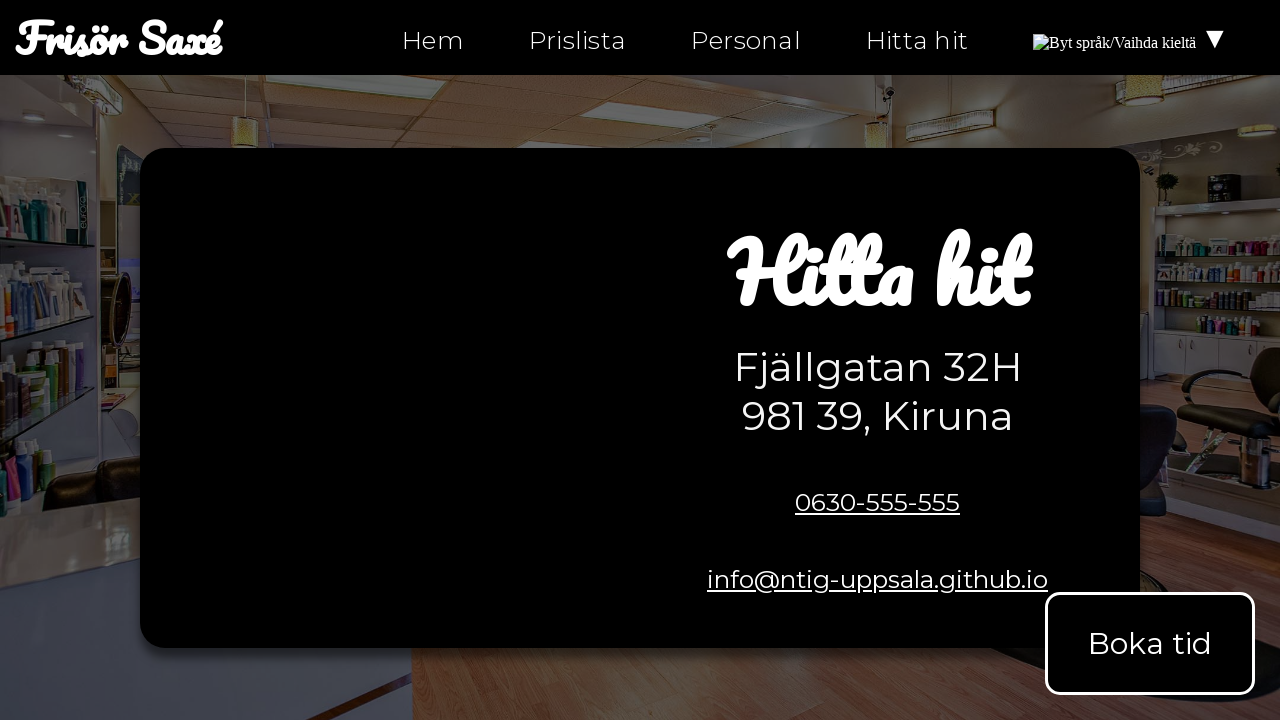

Validated that link 'index.html#products' is not an empty anchor
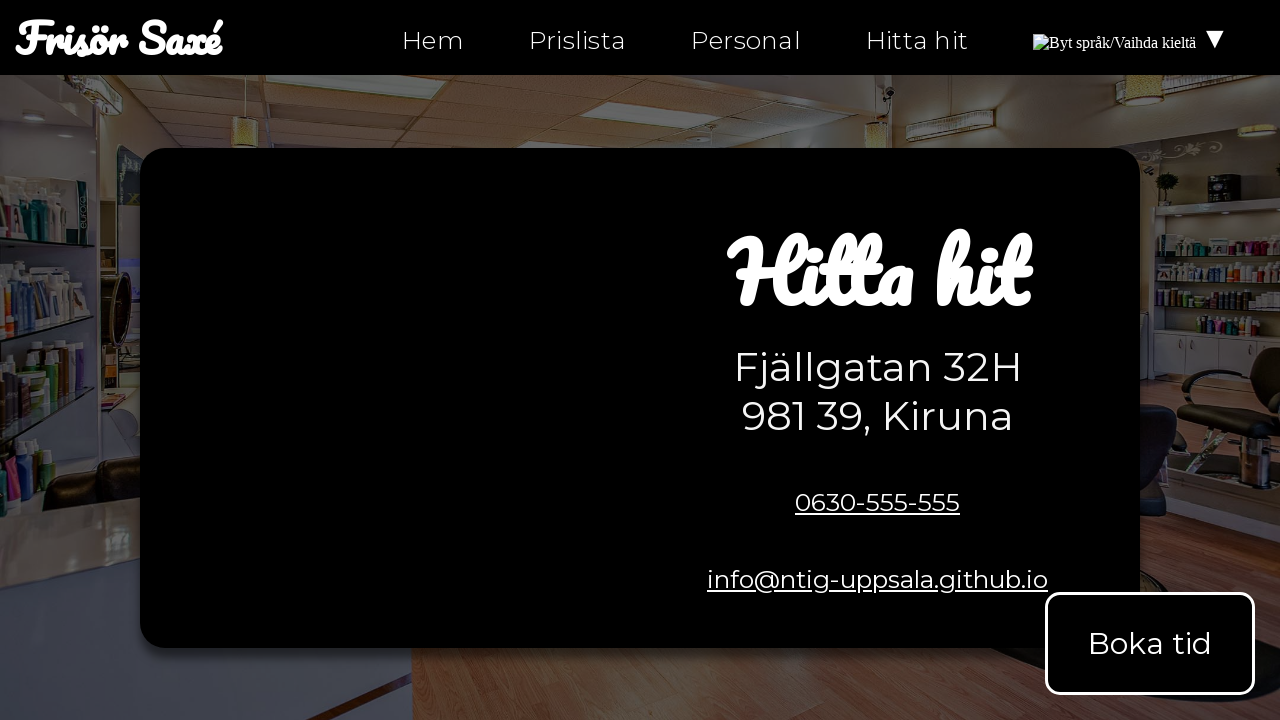

Retrieved href attribute from anchor link: personal.html
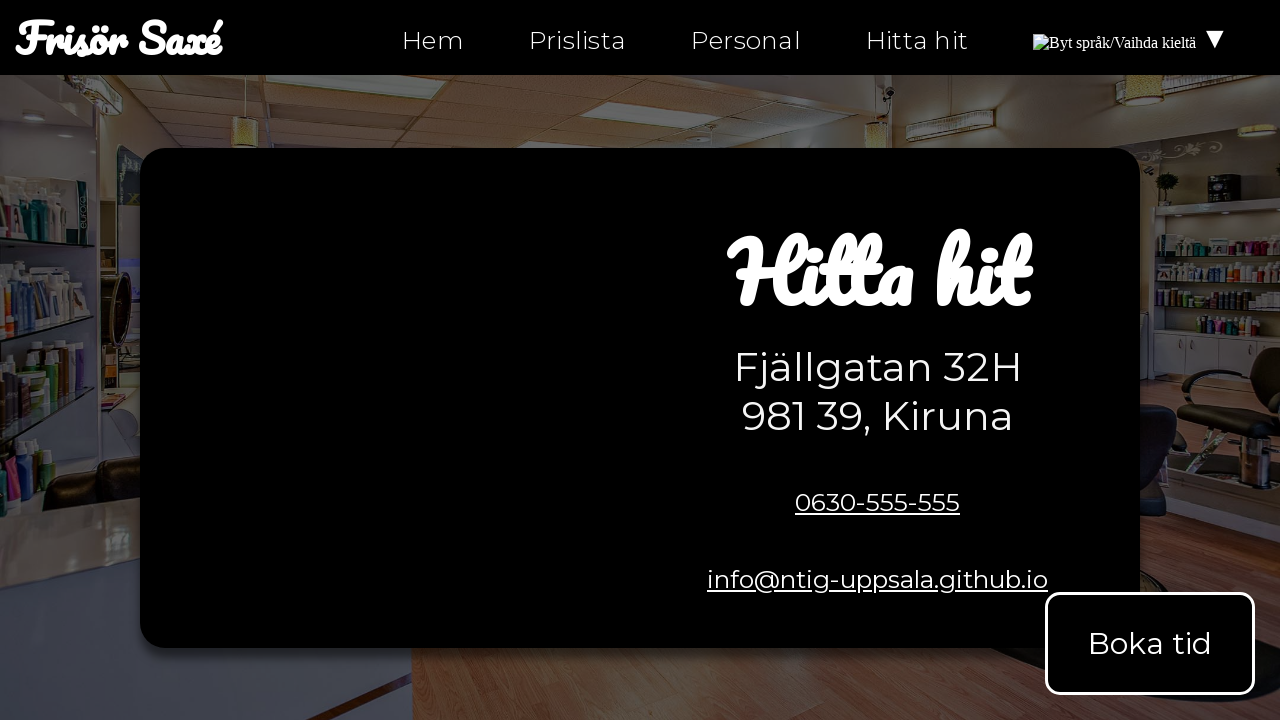

Validated that link 'personal.html' is not an empty anchor
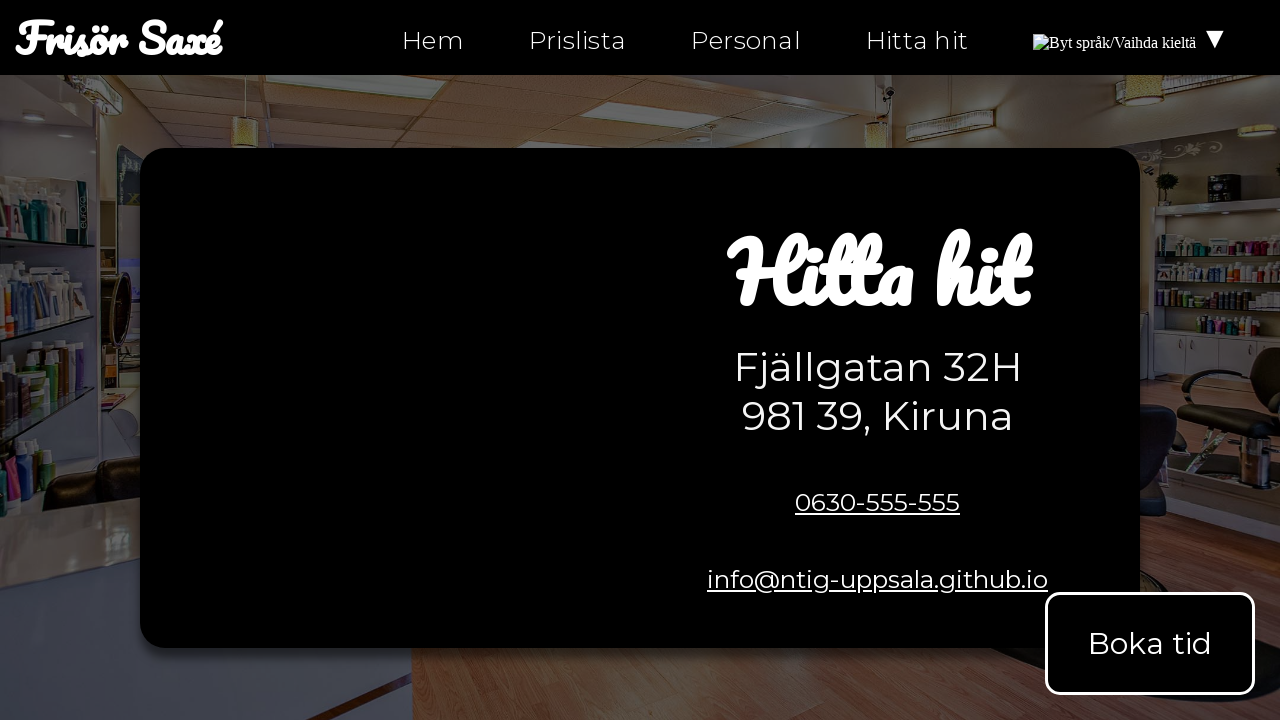

Retrieved href attribute from anchor link: hitta-hit.html
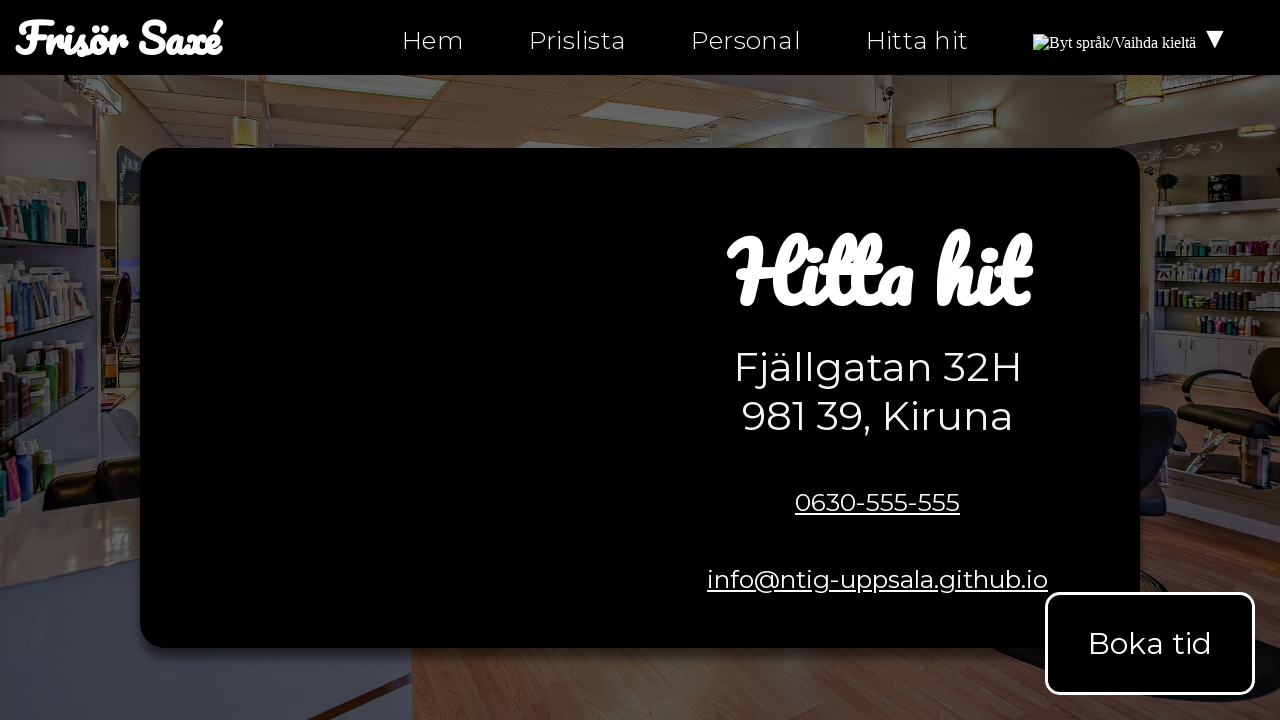

Validated that link 'hitta-hit.html' is not an empty anchor
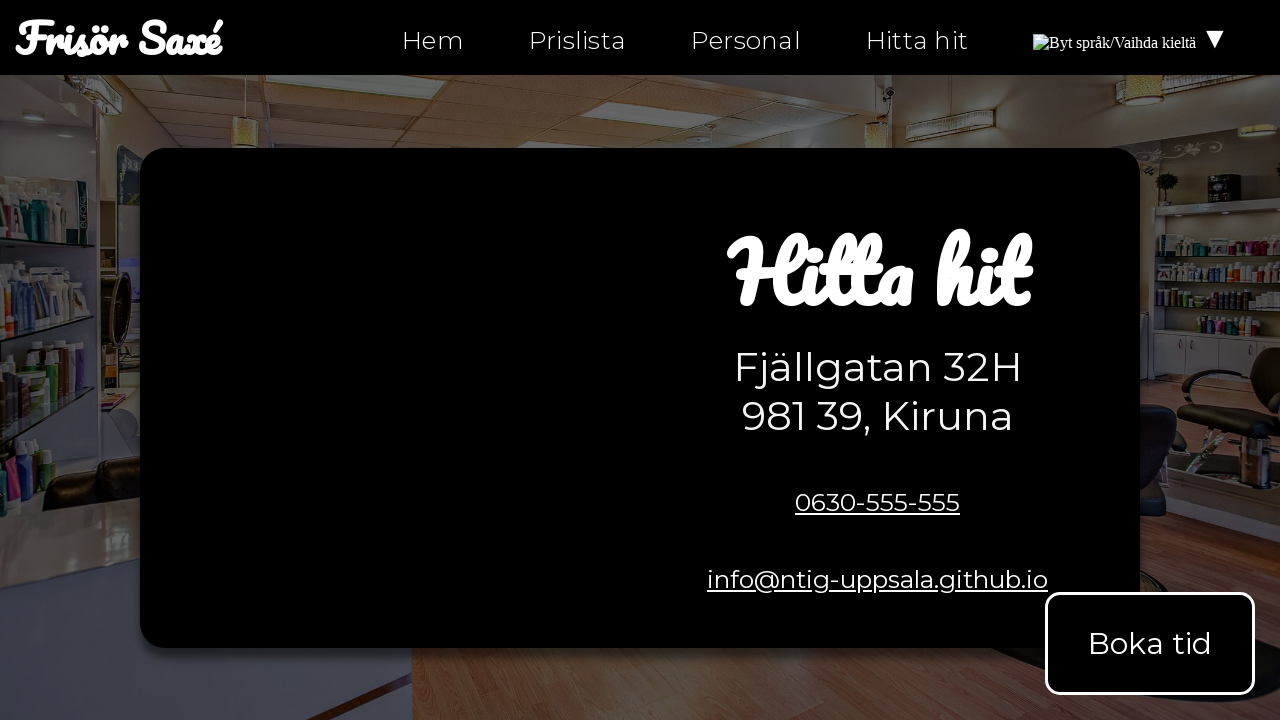

Retrieved href attribute from anchor link: hitta-hit.html
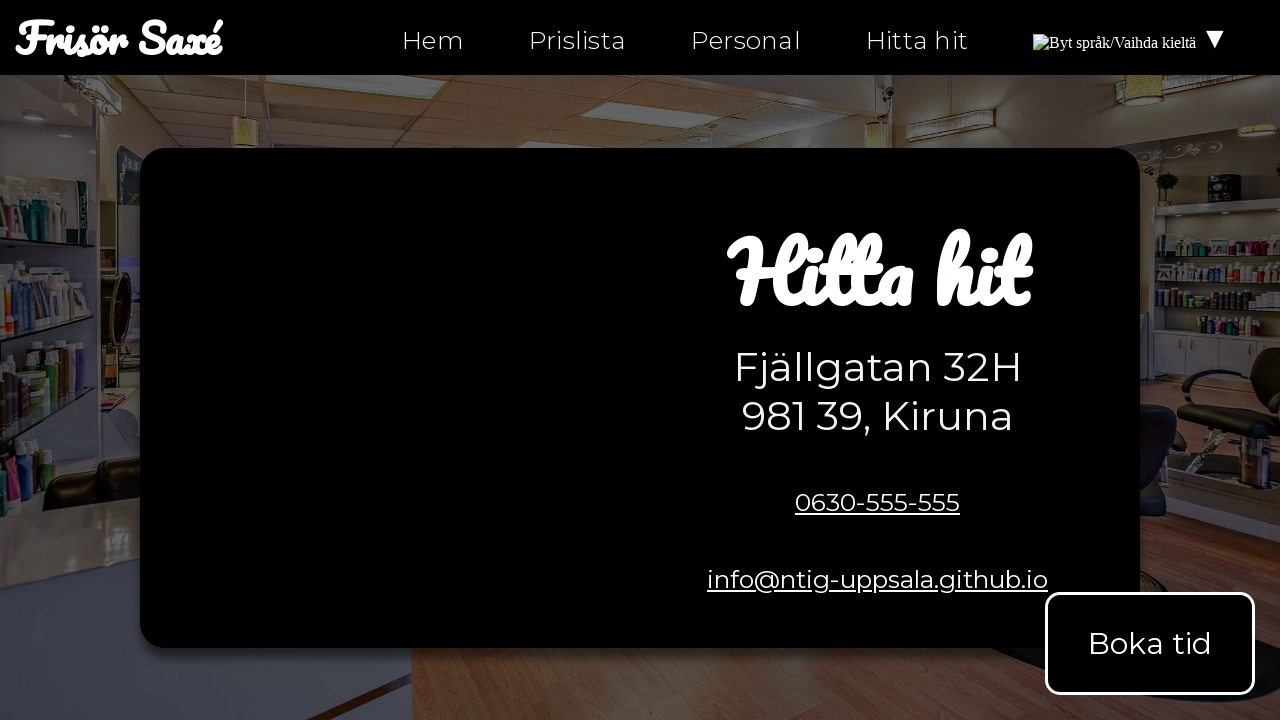

Validated that link 'hitta-hit.html' is not an empty anchor
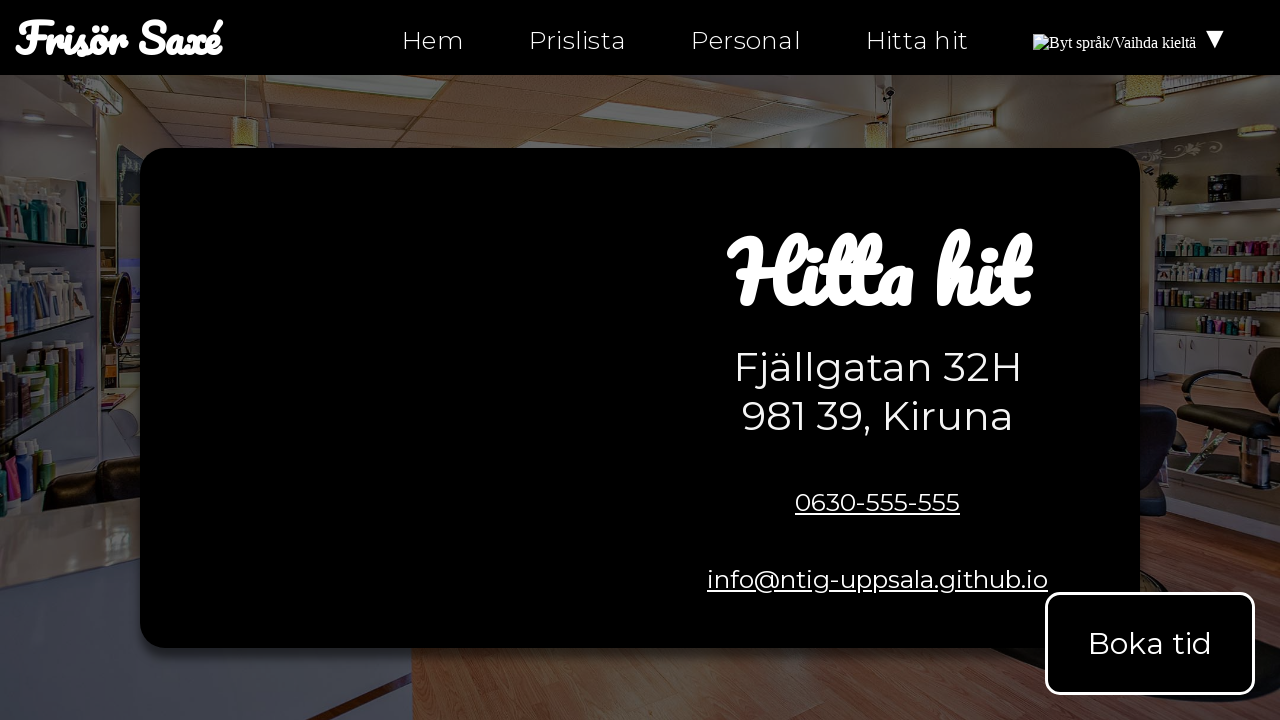

Retrieved href attribute from anchor link: hitta-hit-fi.html
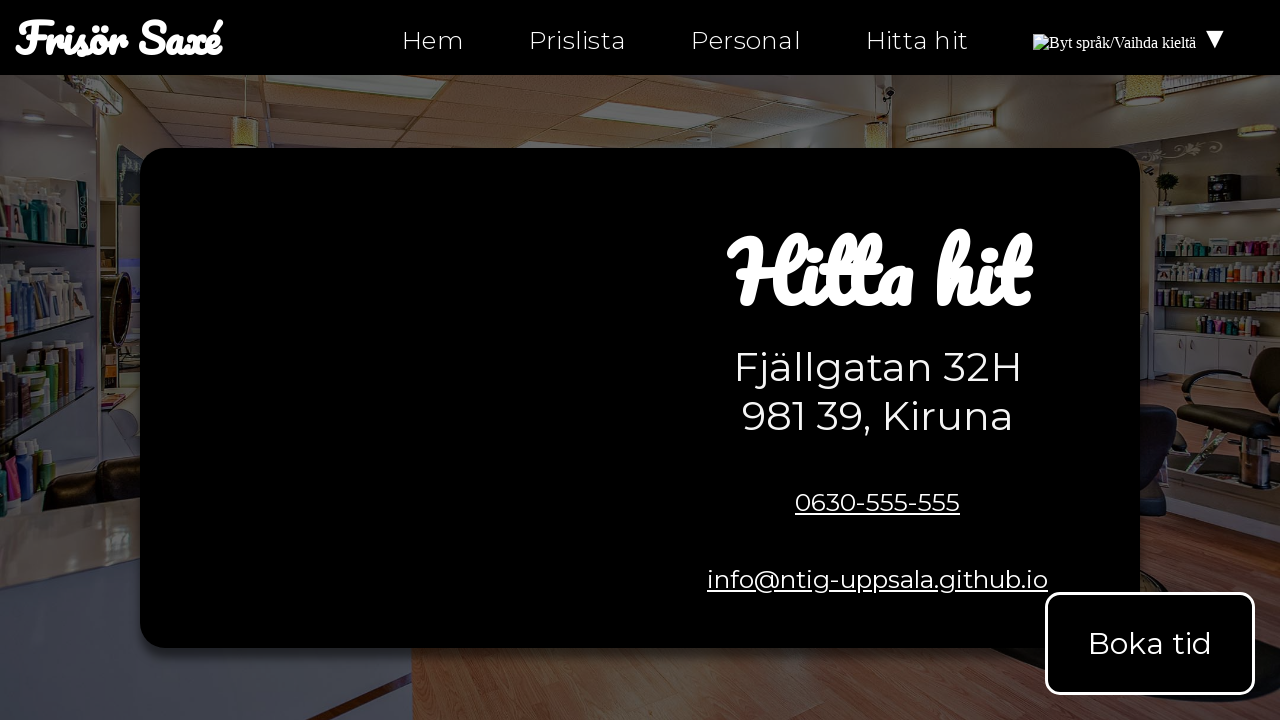

Validated that link 'hitta-hit-fi.html' is not an empty anchor
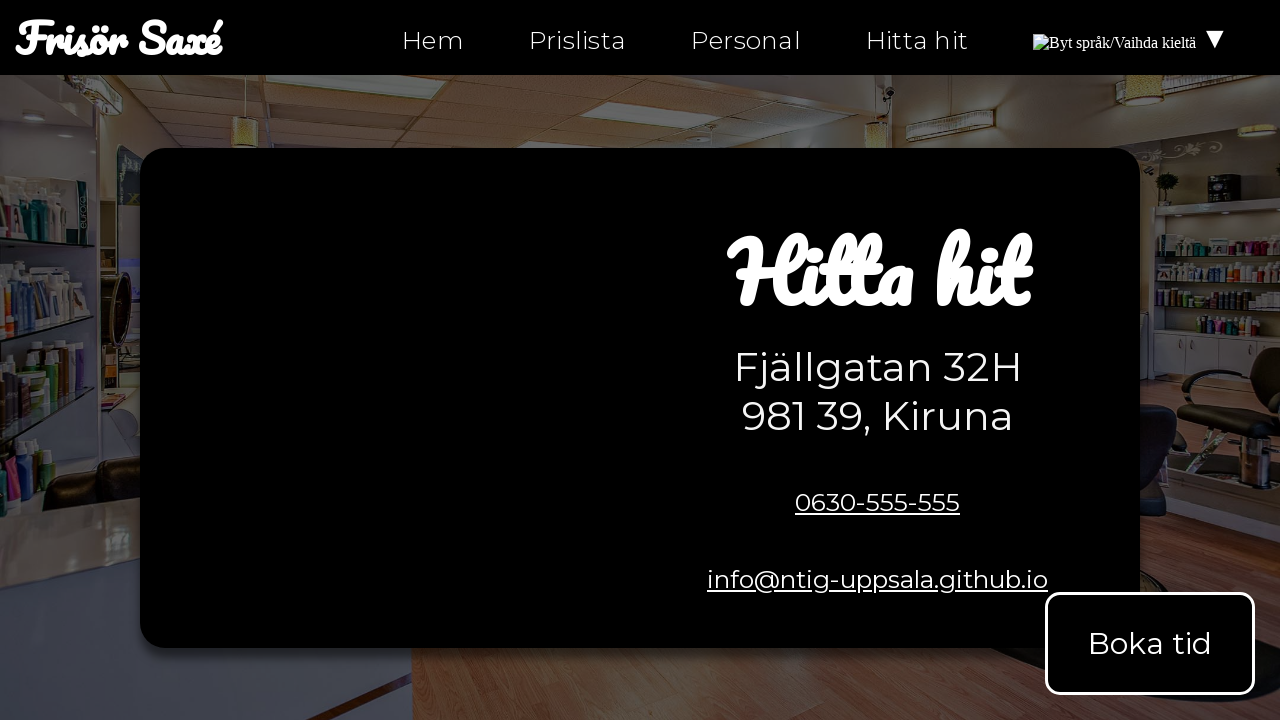

Retrieved href attribute from anchor link: mailto:info@ntig-uppsala.github.io?Subject=Boka%20tid
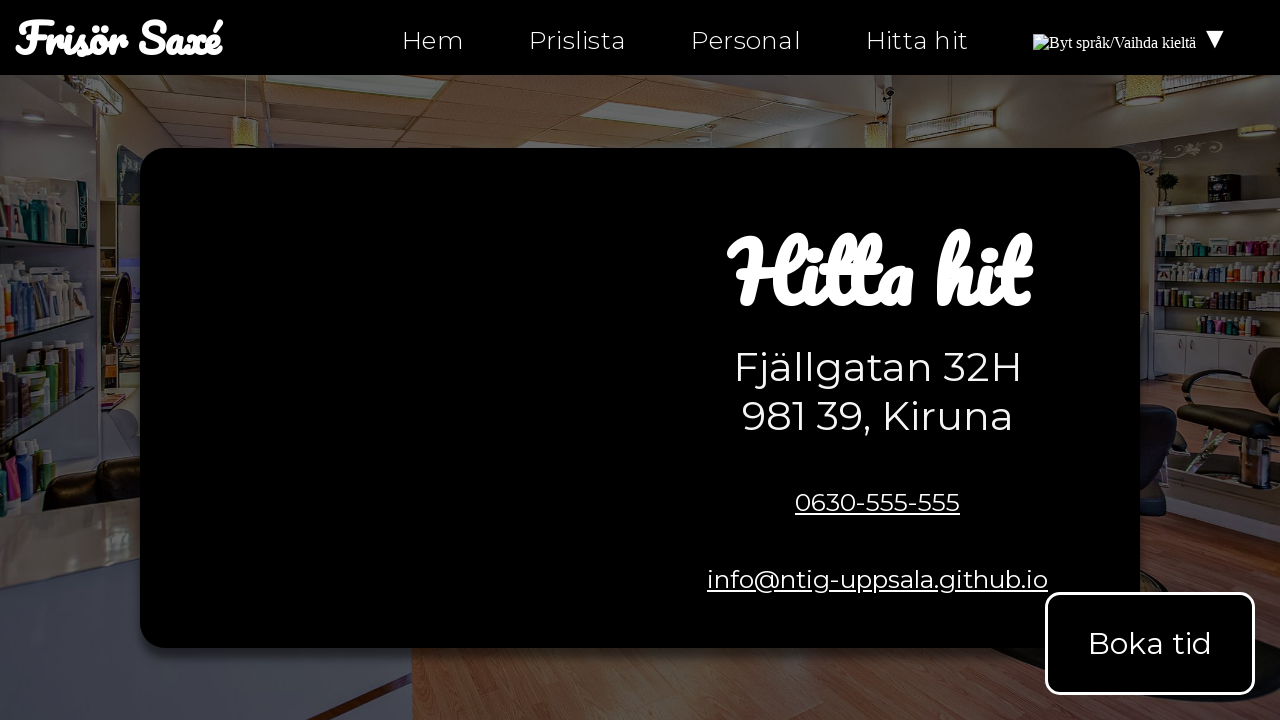

Validated that link 'mailto:info@ntig-uppsala.github.io?Subject=Boka%20tid' is not an empty anchor
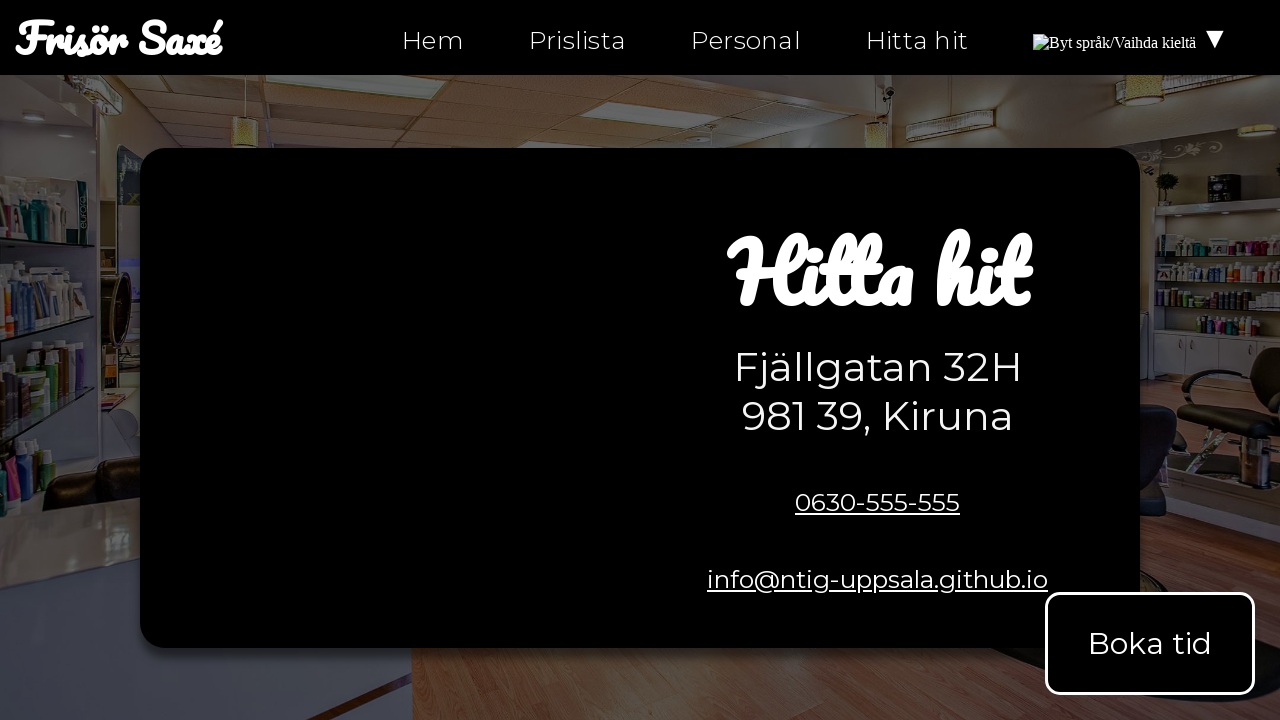

Retrieved href attribute from anchor link: tel:0630-555-555
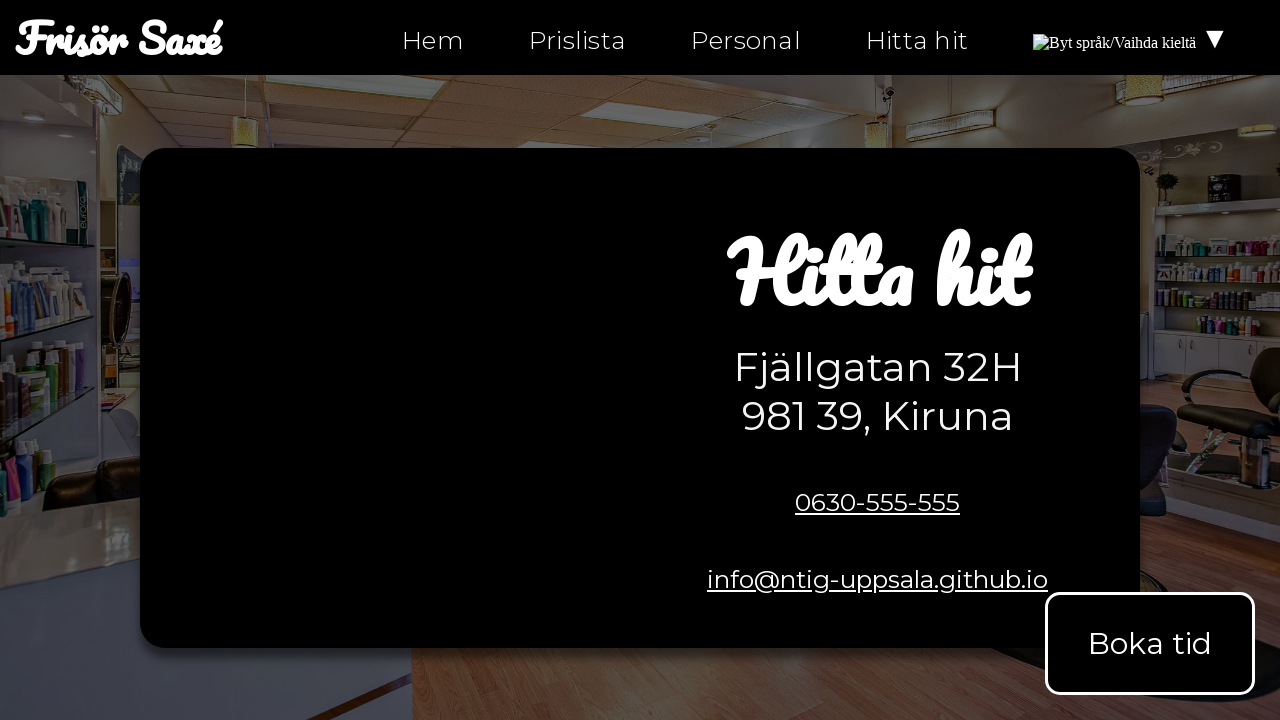

Validated that link 'tel:0630-555-555' is not an empty anchor
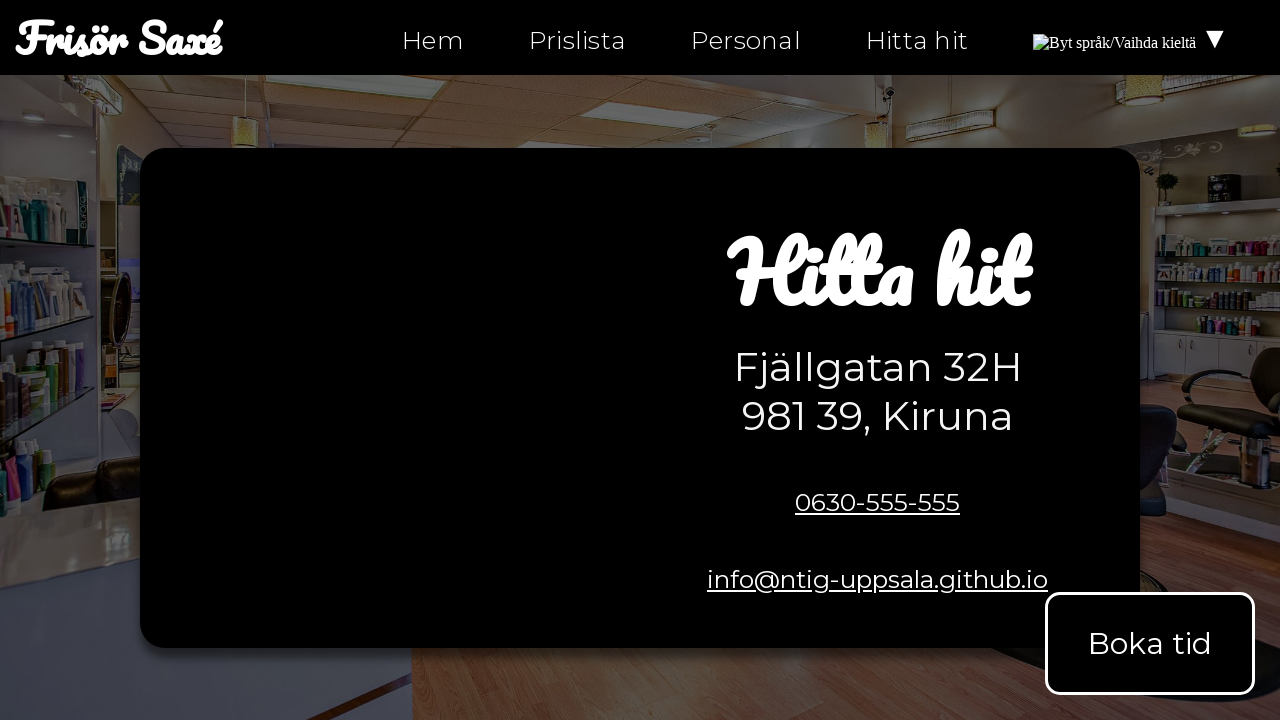

Retrieved href attribute from anchor link: mailto:info@ntig-uppsala.github.io
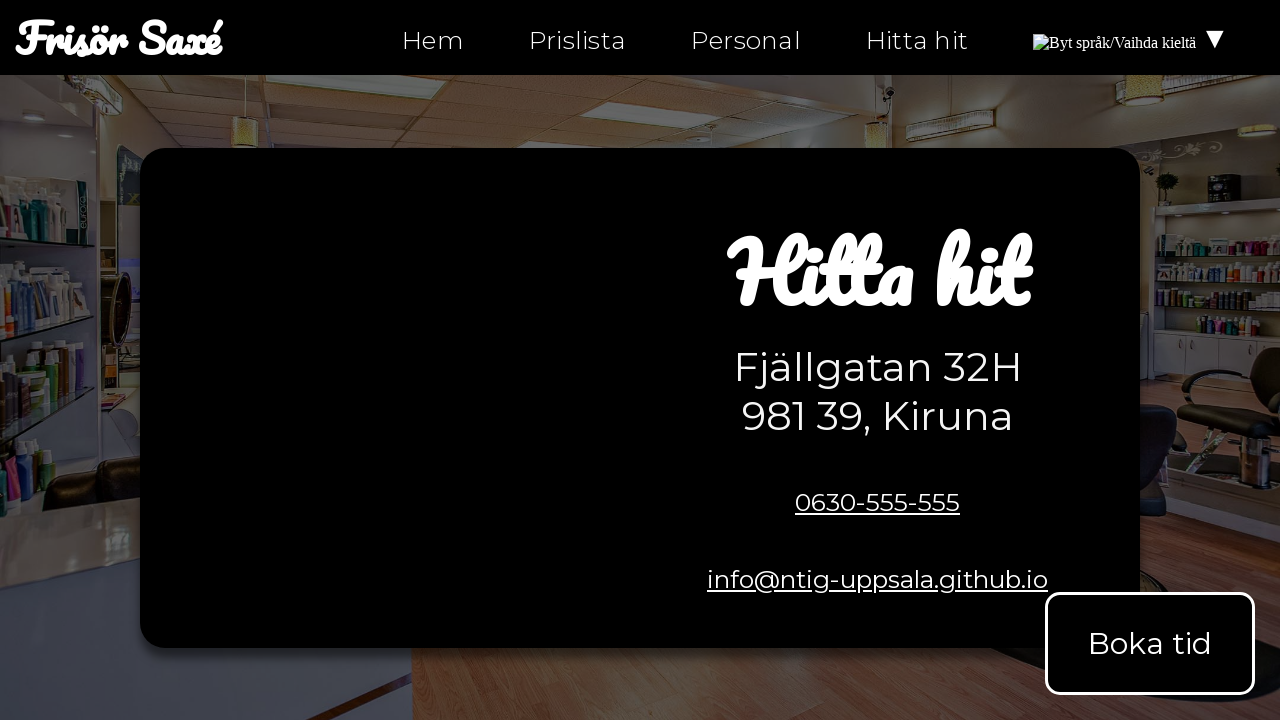

Validated that link 'mailto:info@ntig-uppsala.github.io' is not an empty anchor
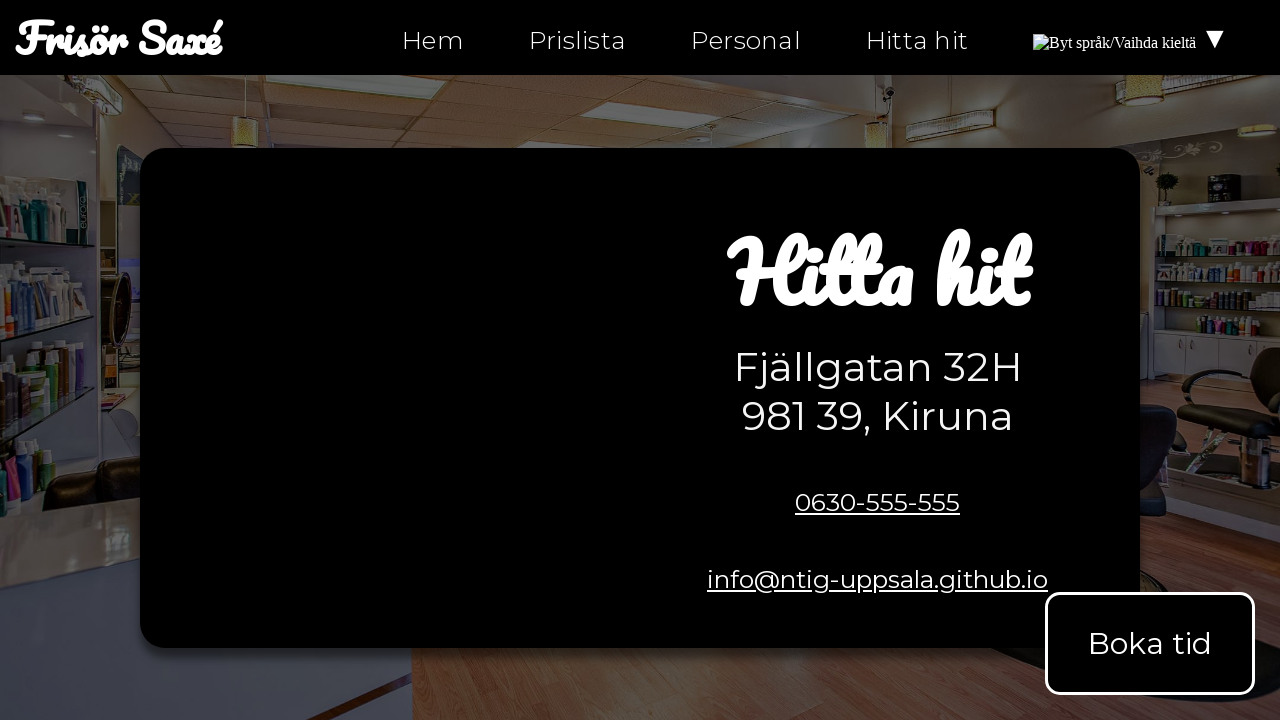

Retrieved href attribute from anchor link: https://facebook.com/ntiuppsala
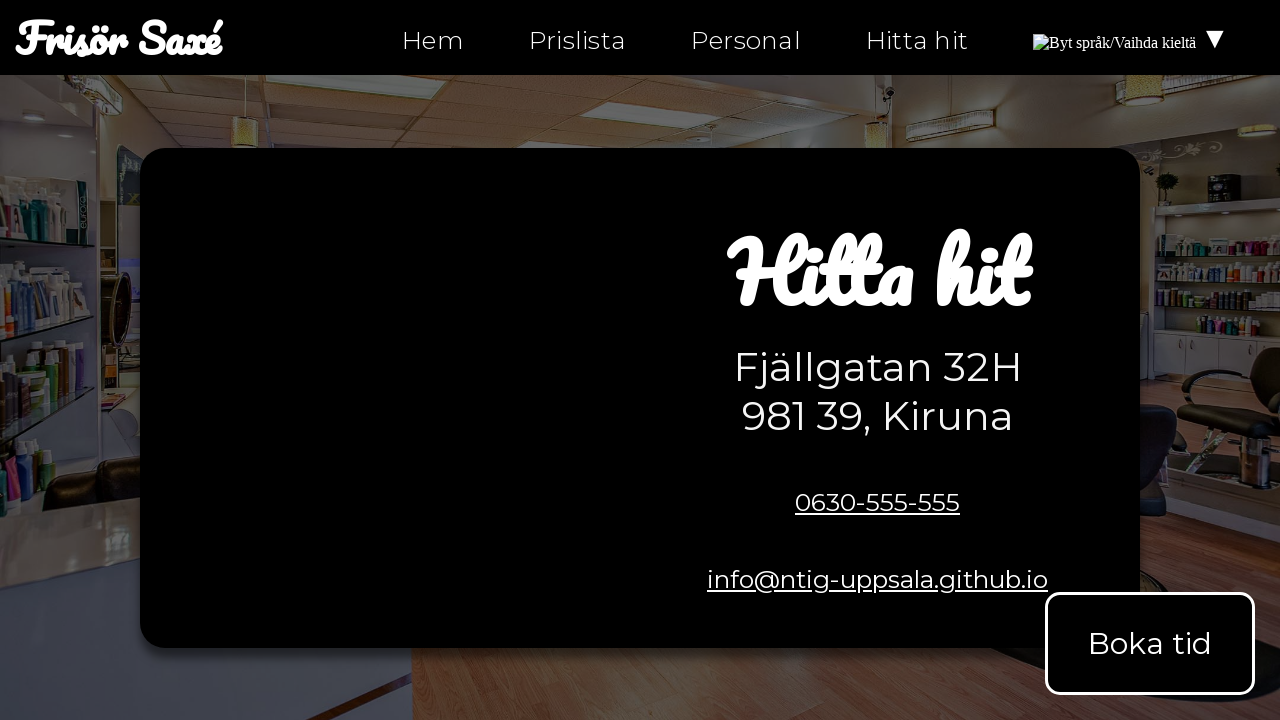

Validated that link 'https://facebook.com/ntiuppsala' is not an empty anchor
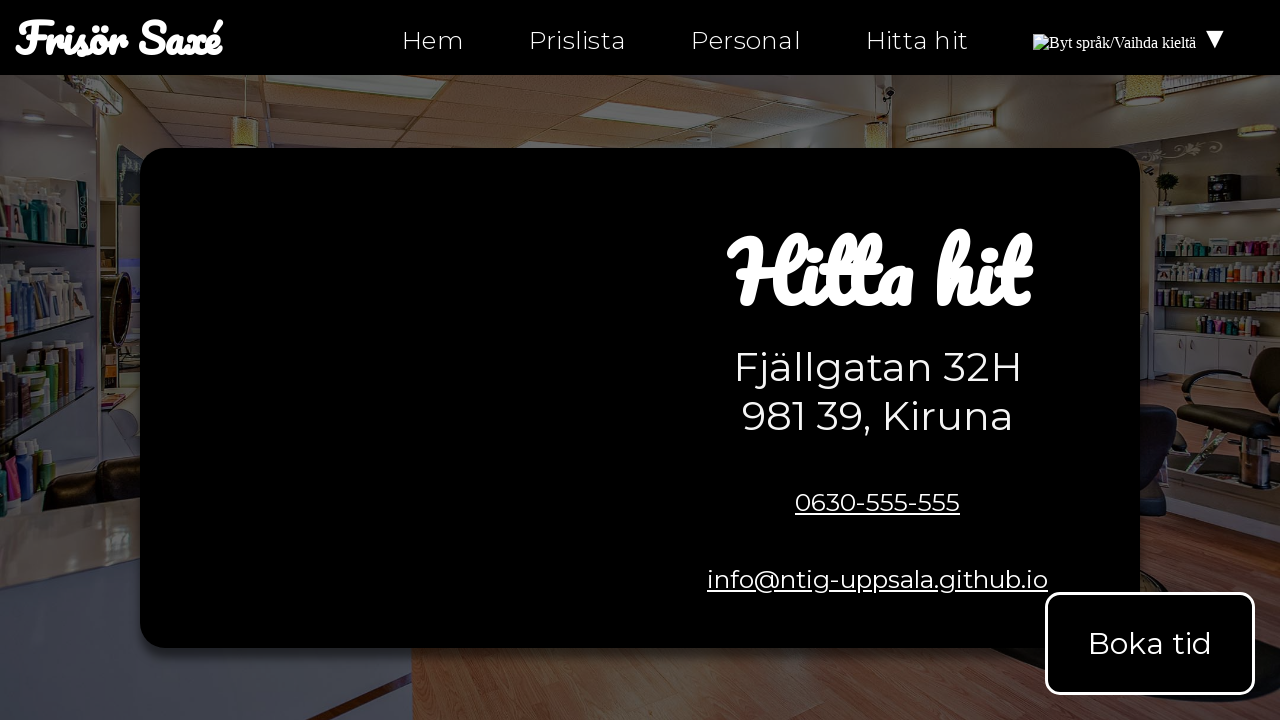

Retrieved href attribute from anchor link: https://instagram.com/ntiuppsala
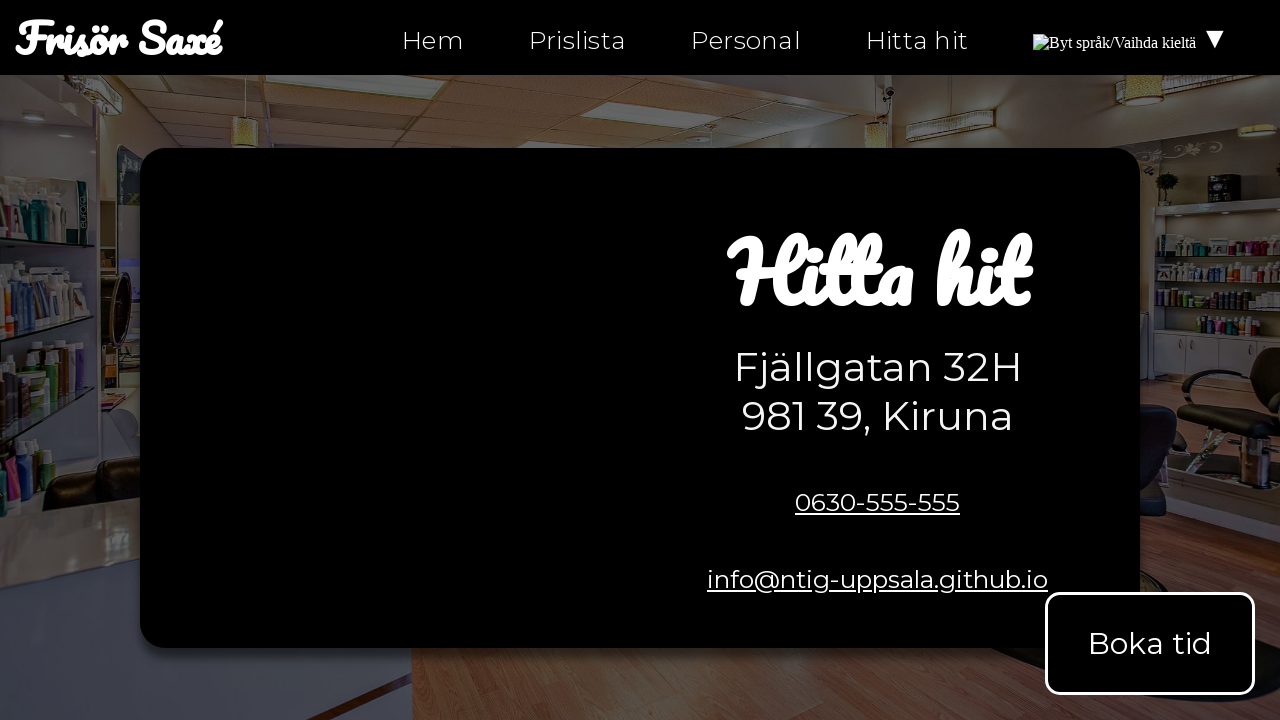

Validated that link 'https://instagram.com/ntiuppsala' is not an empty anchor
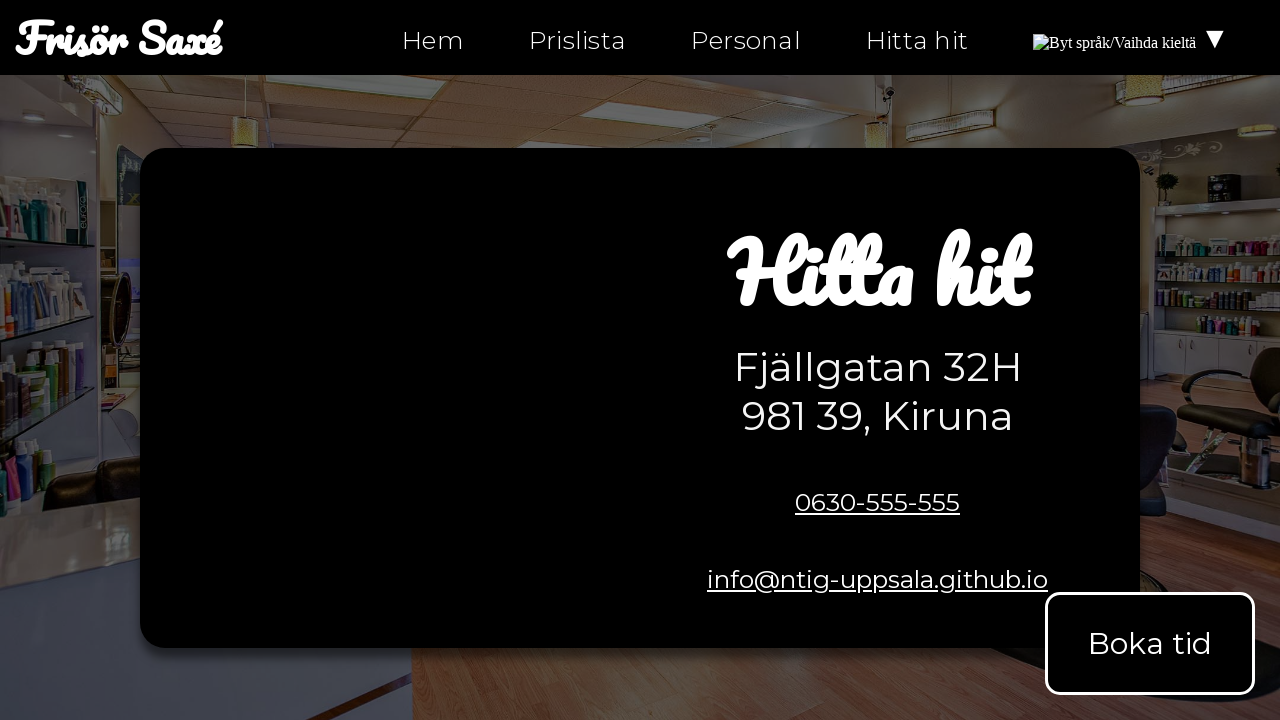

Retrieved href attribute from anchor link: https://twitter.com/ntiuppsala
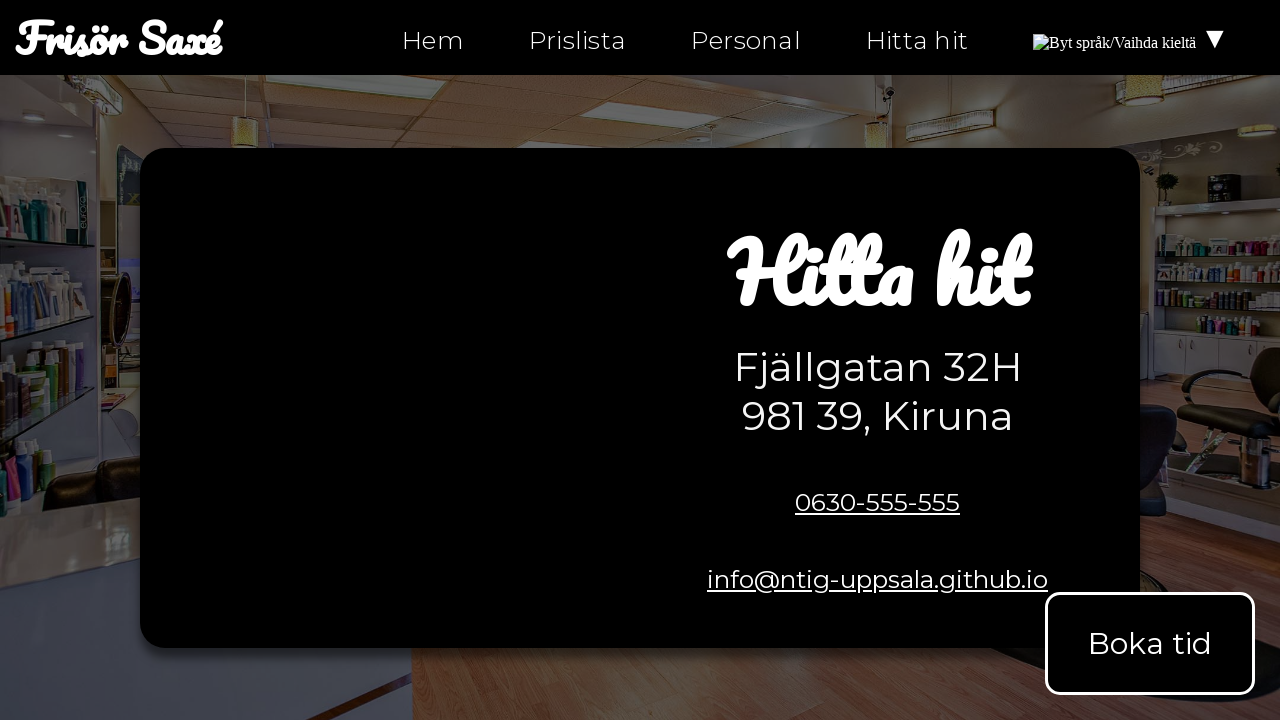

Validated that link 'https://twitter.com/ntiuppsala' is not an empty anchor
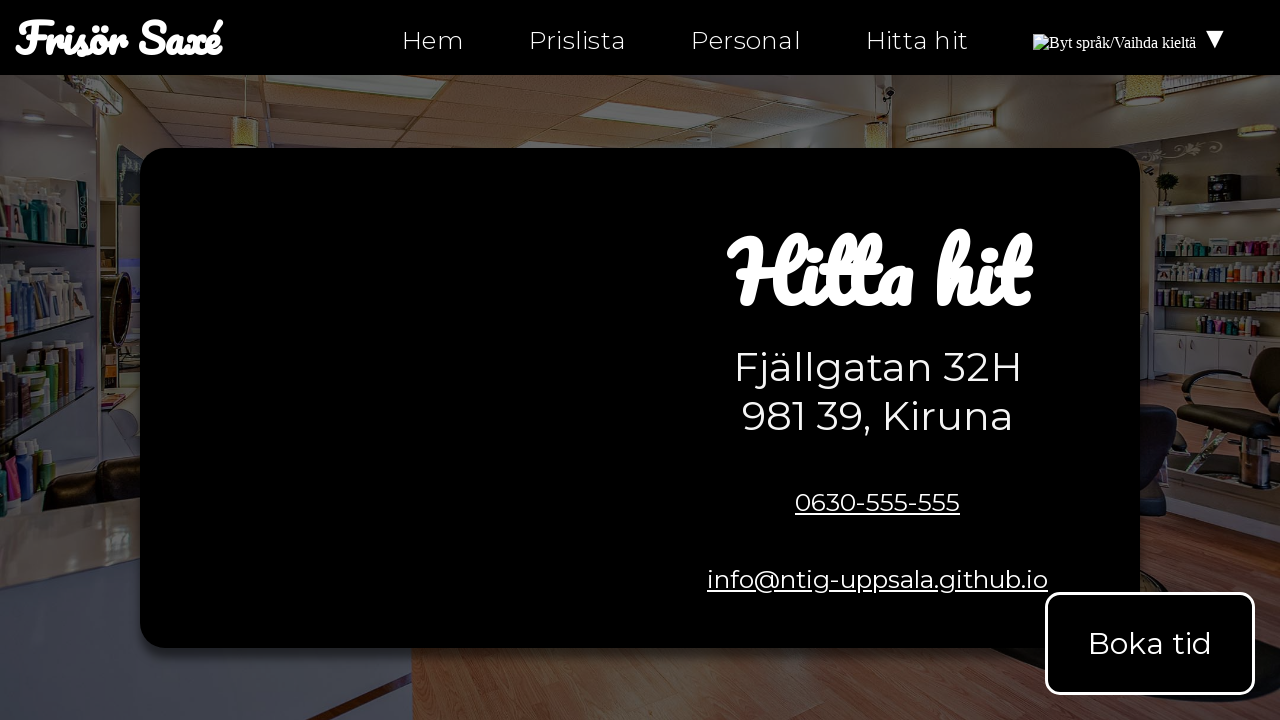

Retrieved href attribute from anchor link: tel:0630-555-555
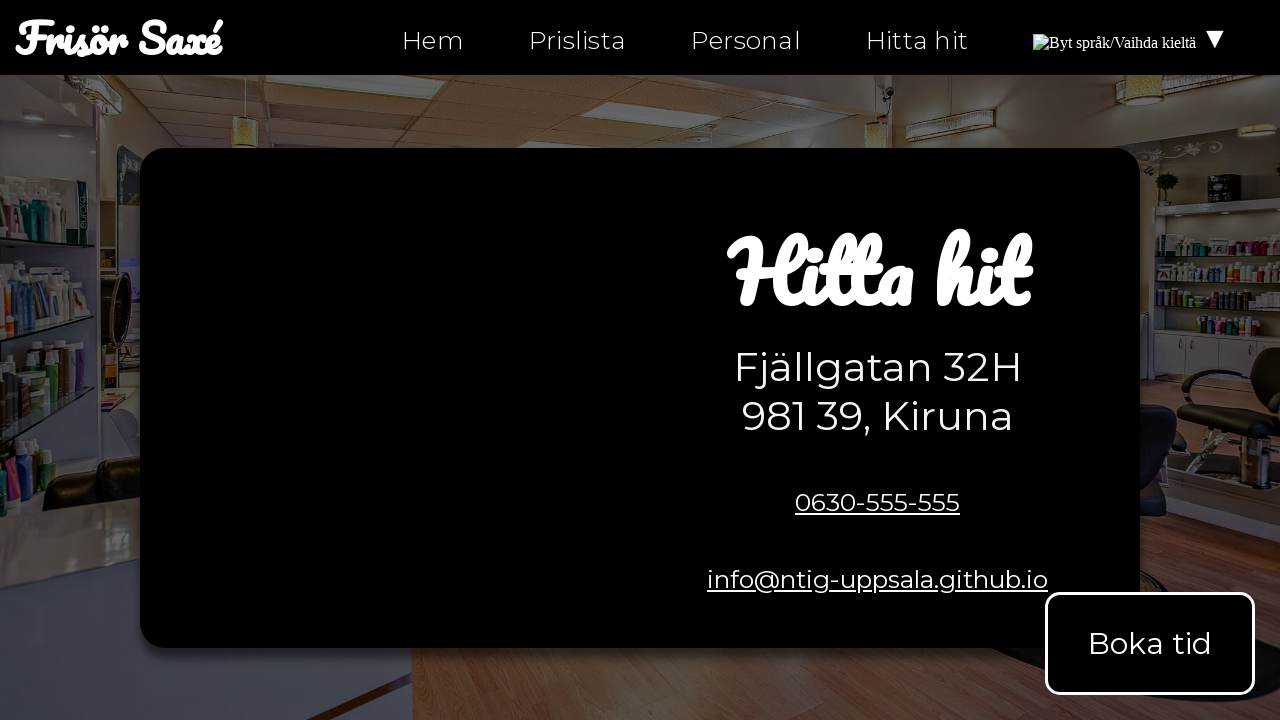

Validated that link 'tel:0630-555-555' is not an empty anchor
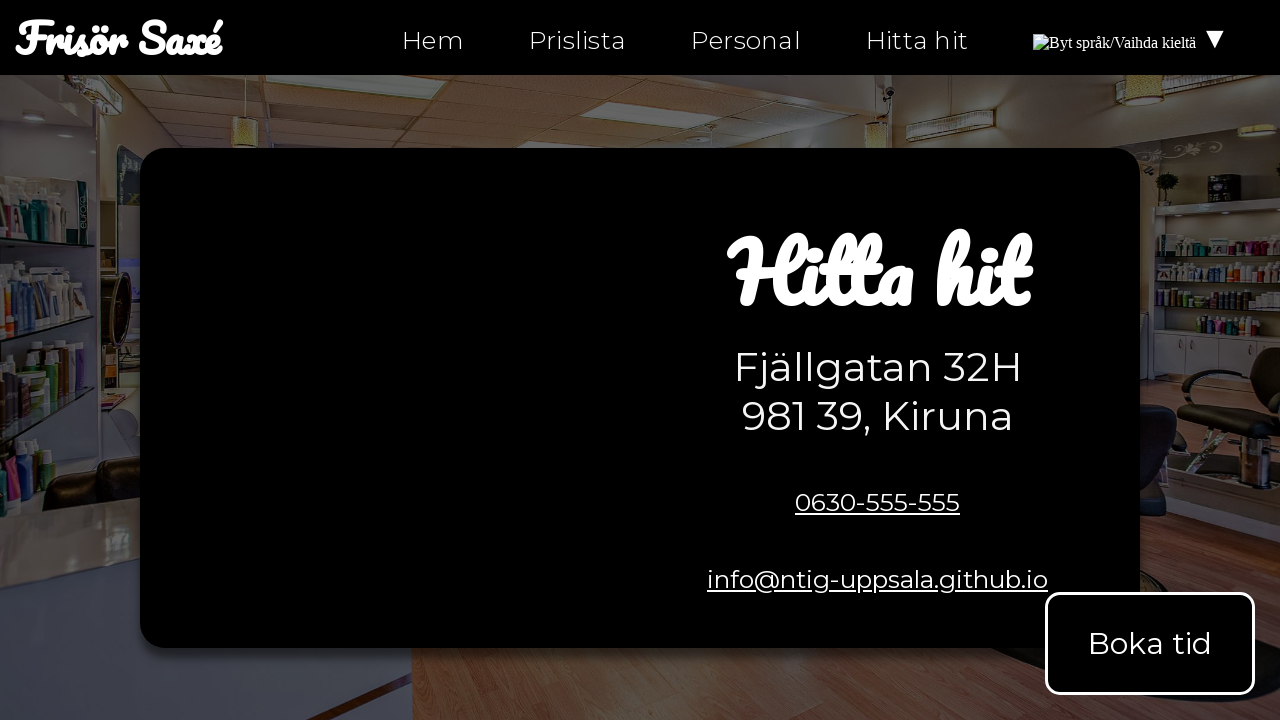

Retrieved href attribute from anchor link: mailto:info@ntig-uppsala.github.io
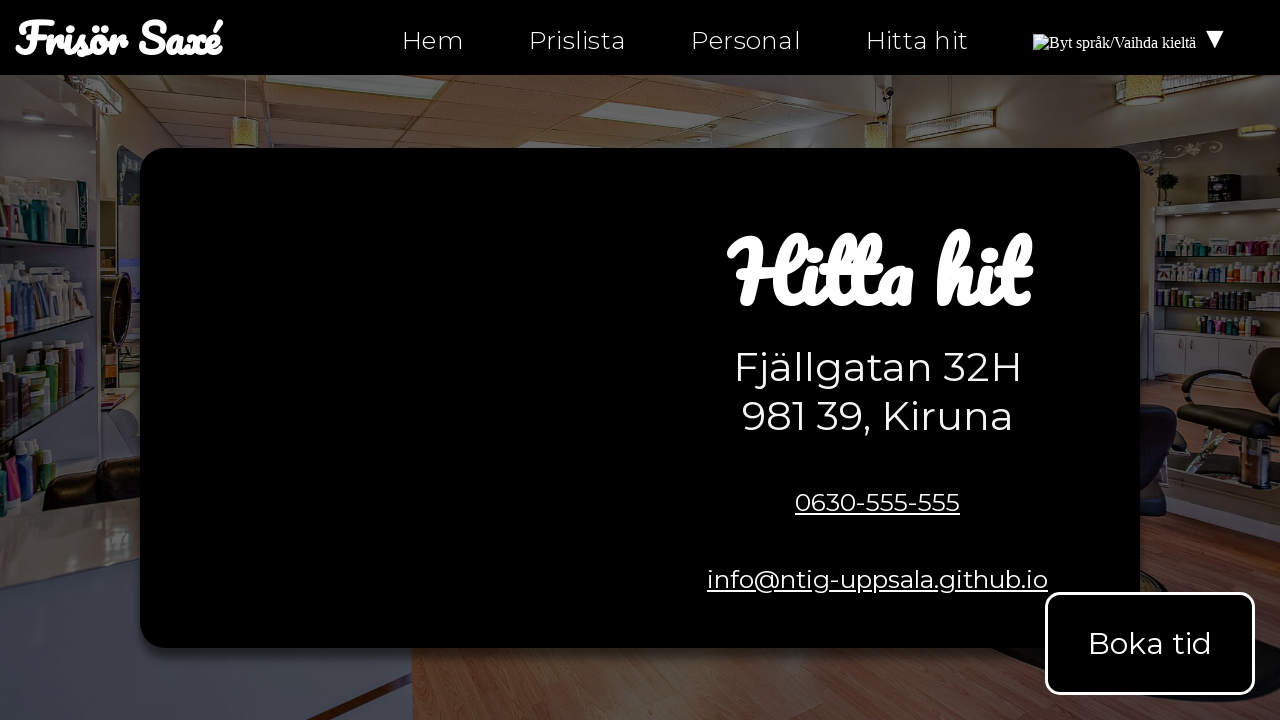

Validated that link 'mailto:info@ntig-uppsala.github.io' is not an empty anchor
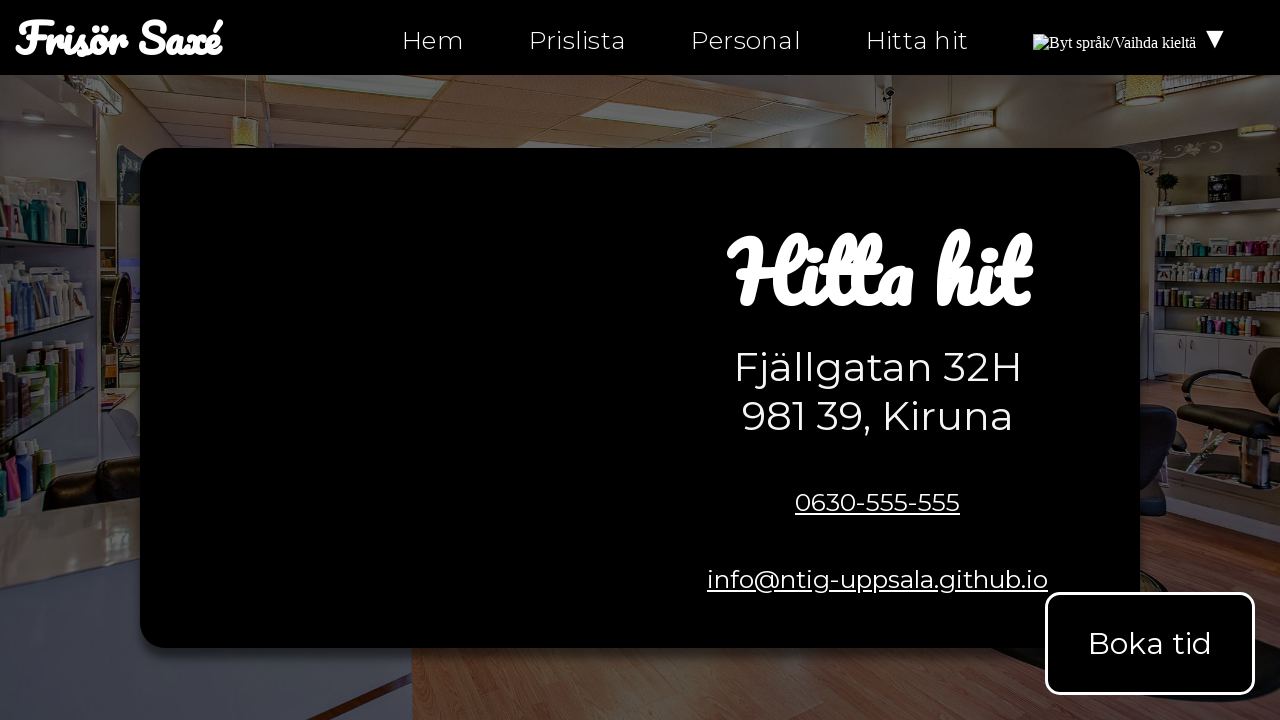

Retrieved href attribute from anchor link: hitta-hit.html
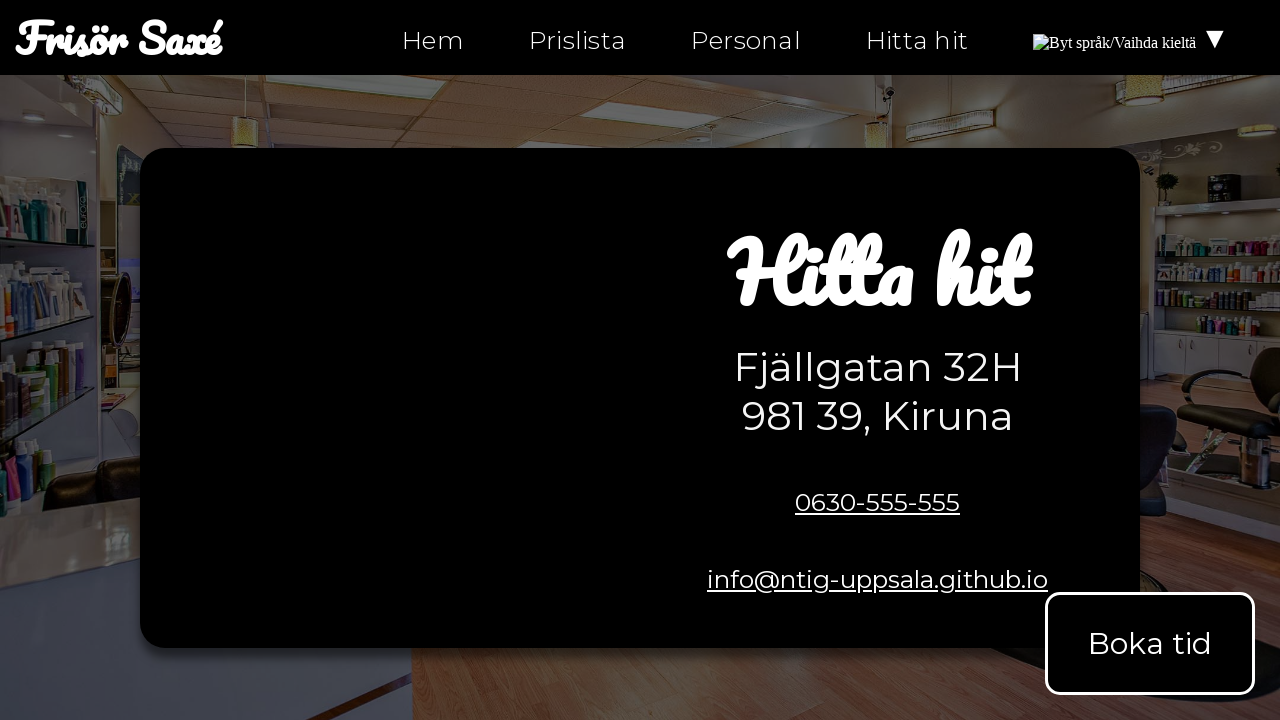

Validated that link 'hitta-hit.html' is not an empty anchor
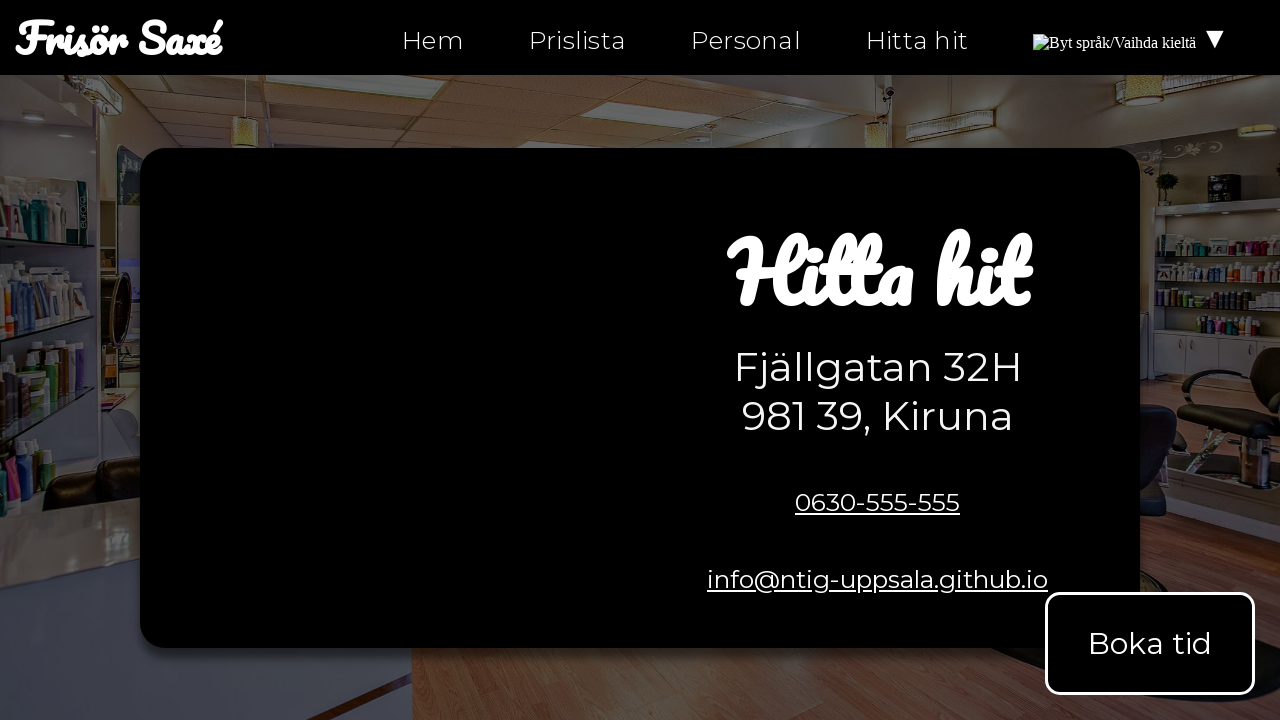

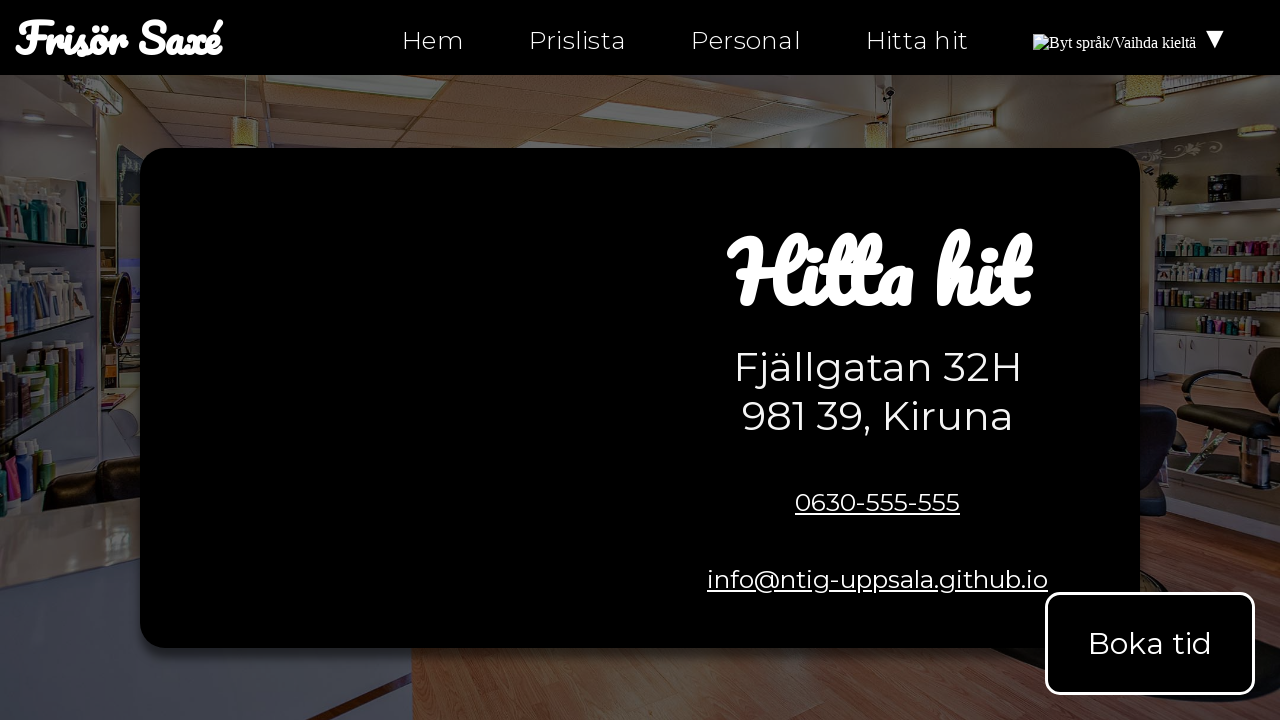